Fills all input fields in a form with test data and submits the form

Starting URL: http://suninjuly.github.io/huge_form.html

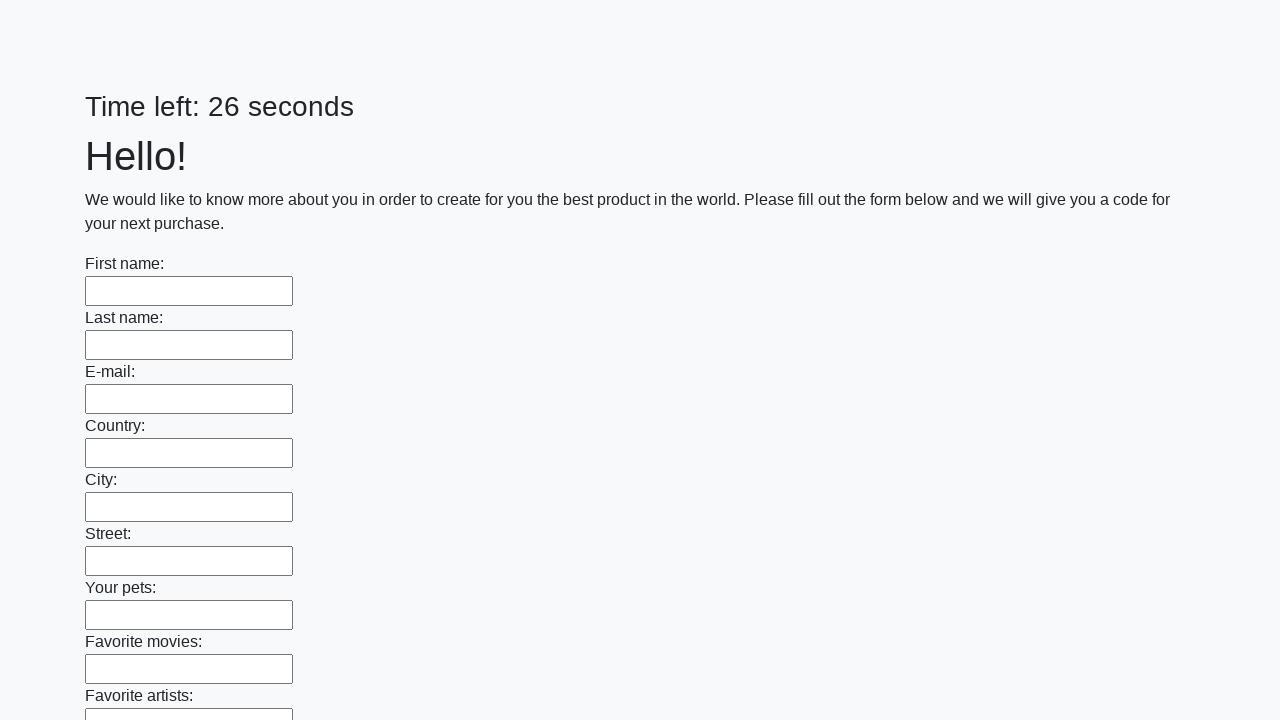

Located all input elements on the form
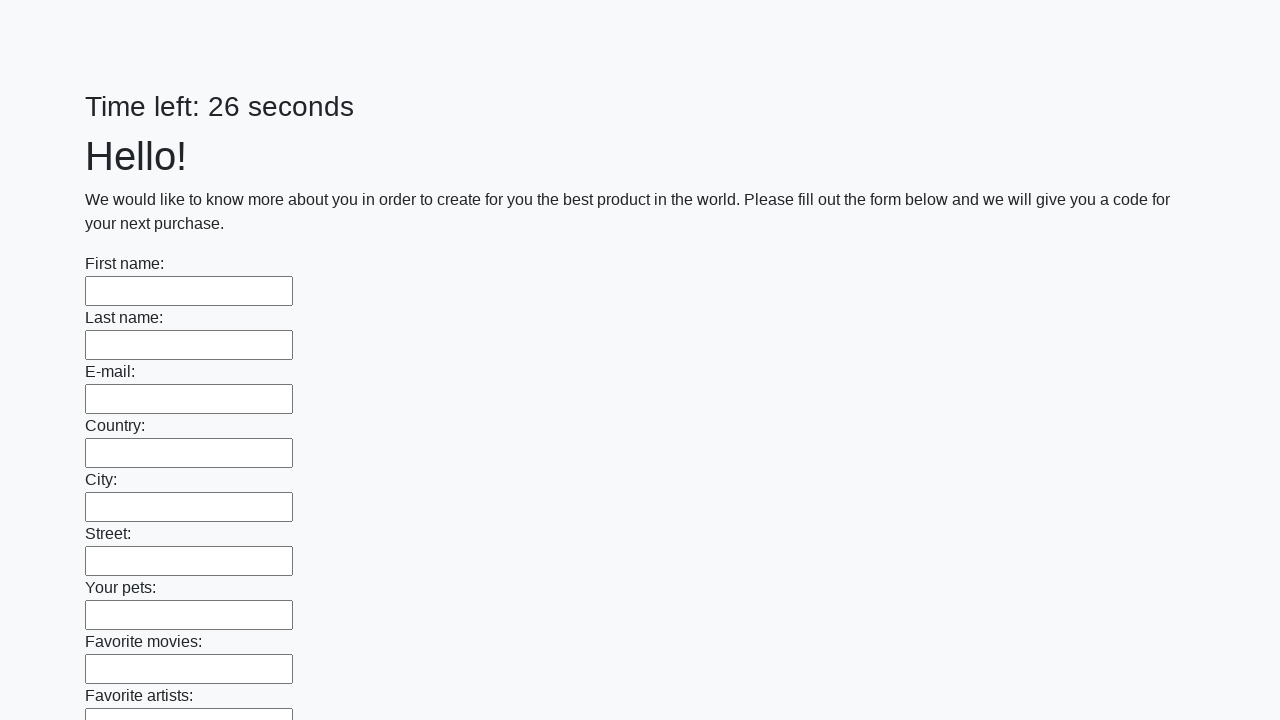

Filled input field with test data 'Something' on input >> nth=0
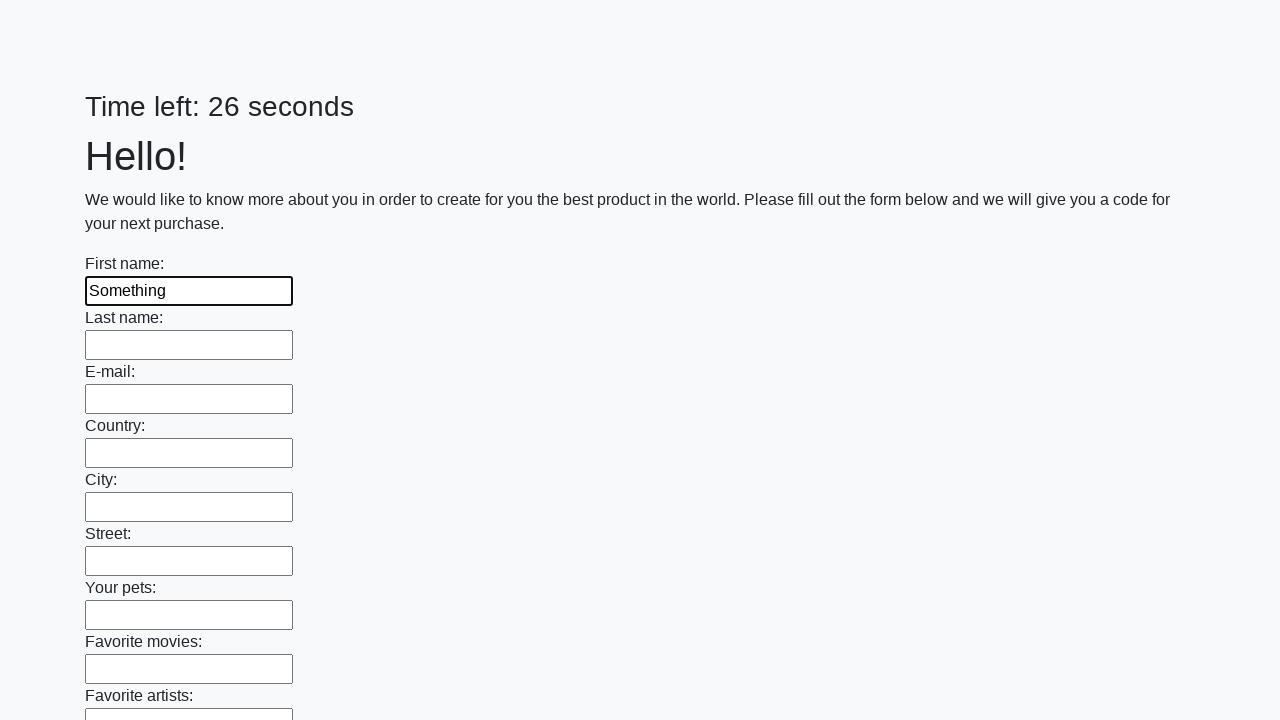

Filled input field with test data 'Something' on input >> nth=1
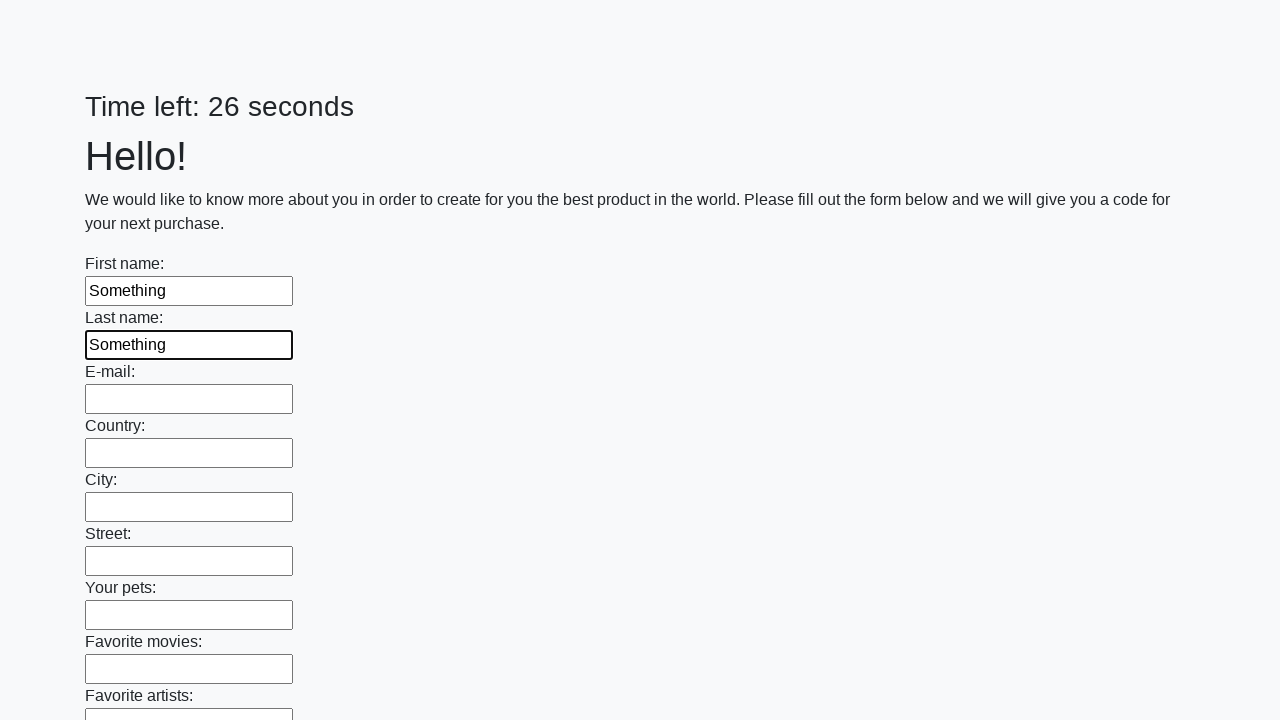

Filled input field with test data 'Something' on input >> nth=2
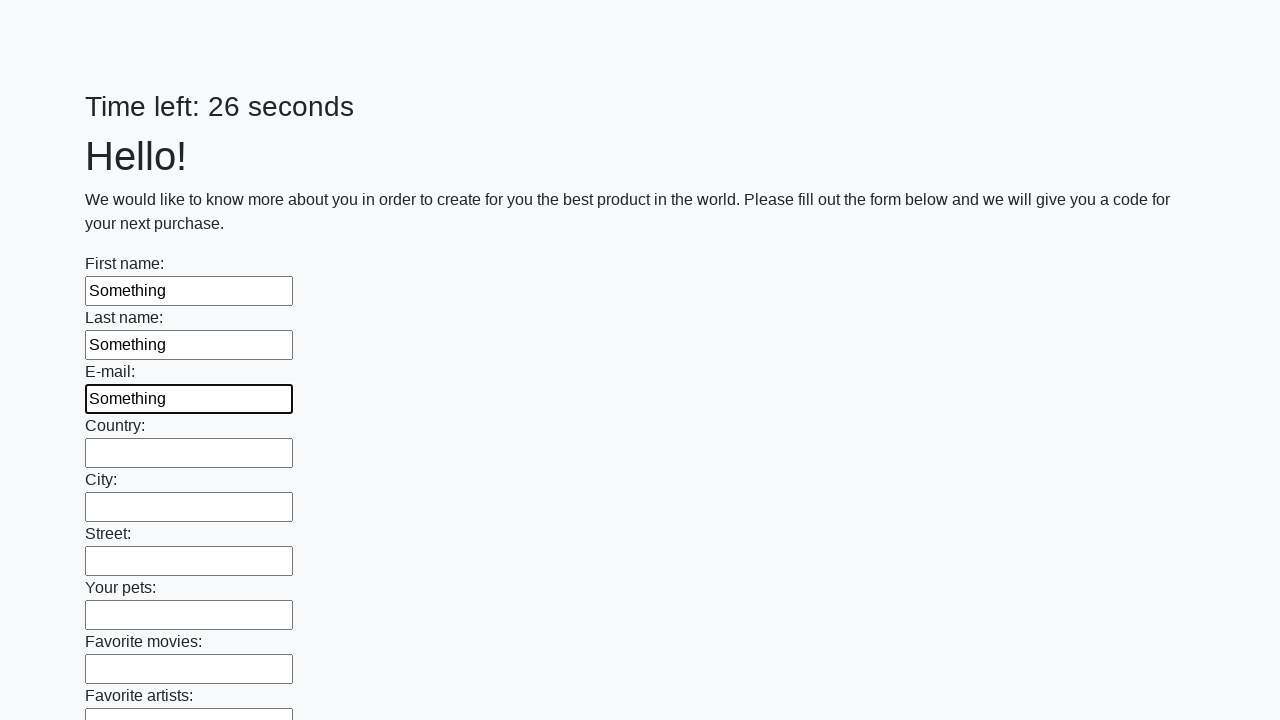

Filled input field with test data 'Something' on input >> nth=3
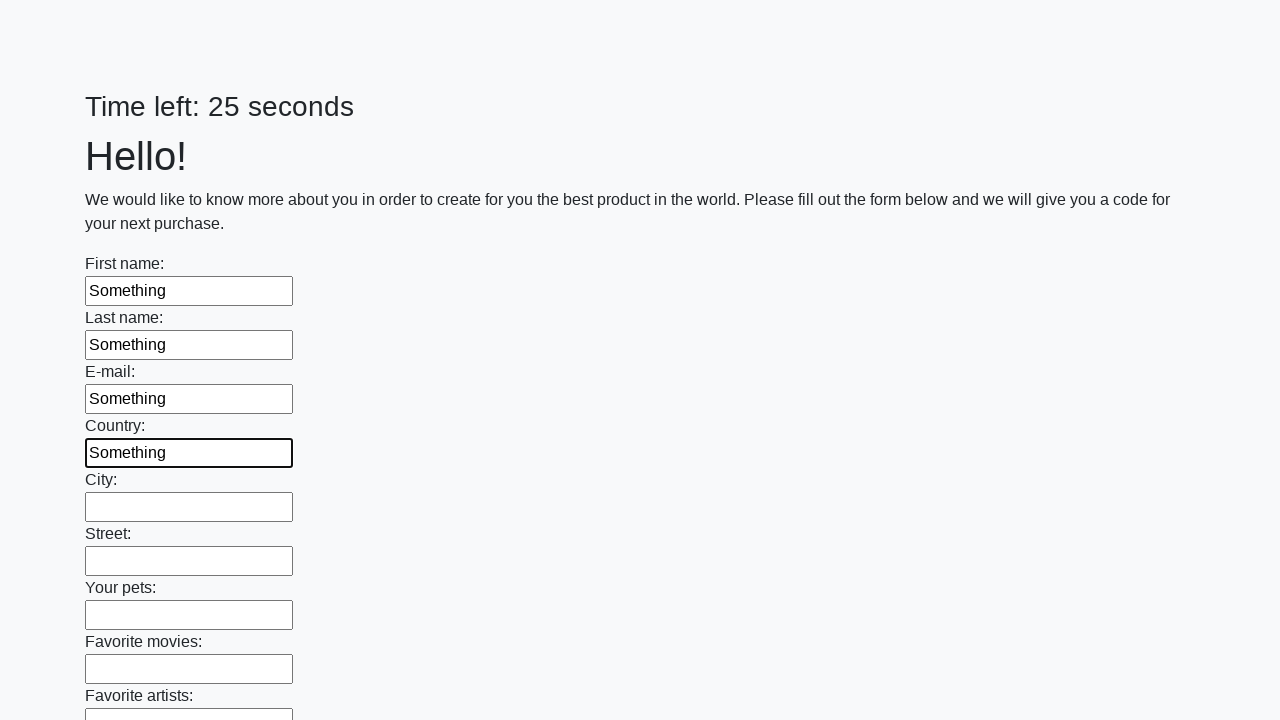

Filled input field with test data 'Something' on input >> nth=4
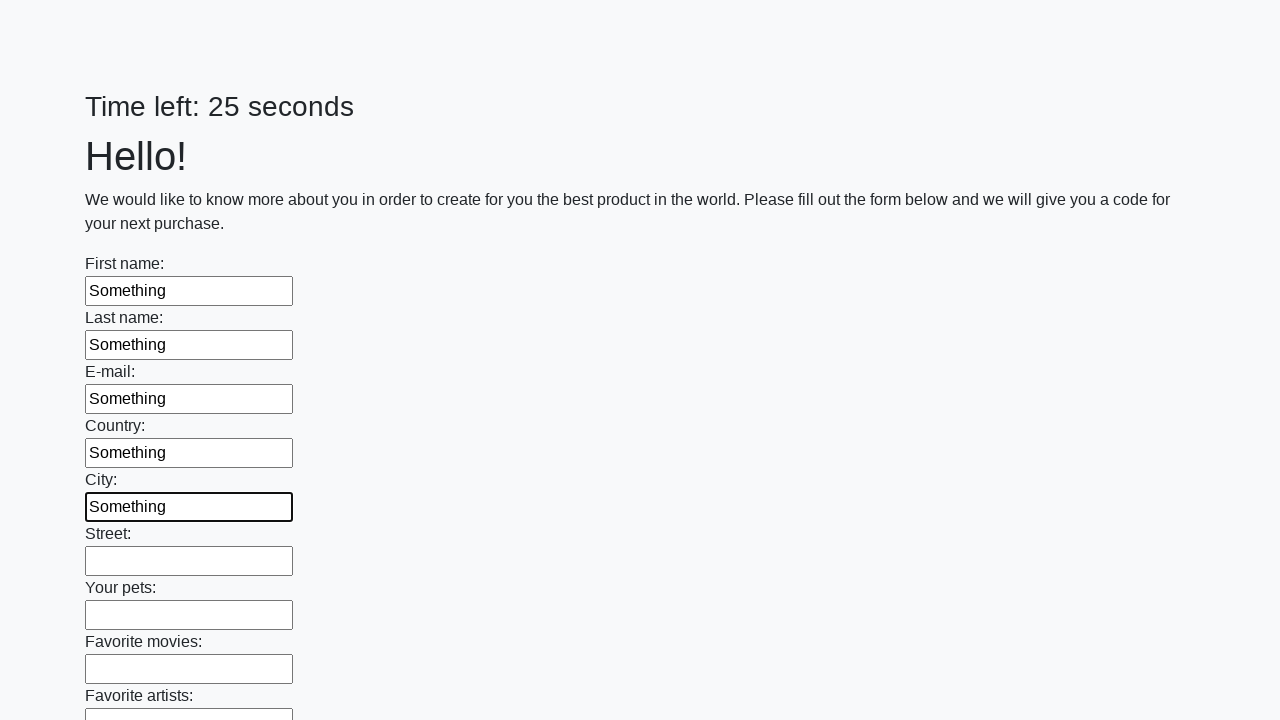

Filled input field with test data 'Something' on input >> nth=5
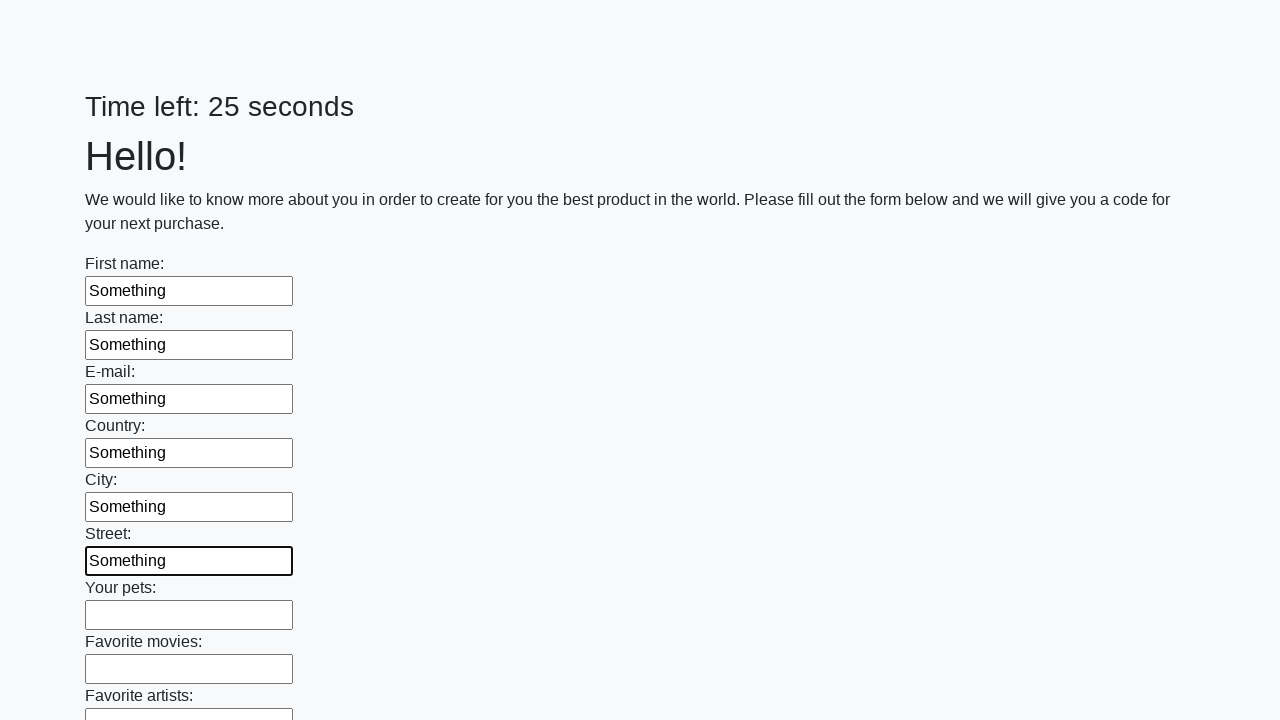

Filled input field with test data 'Something' on input >> nth=6
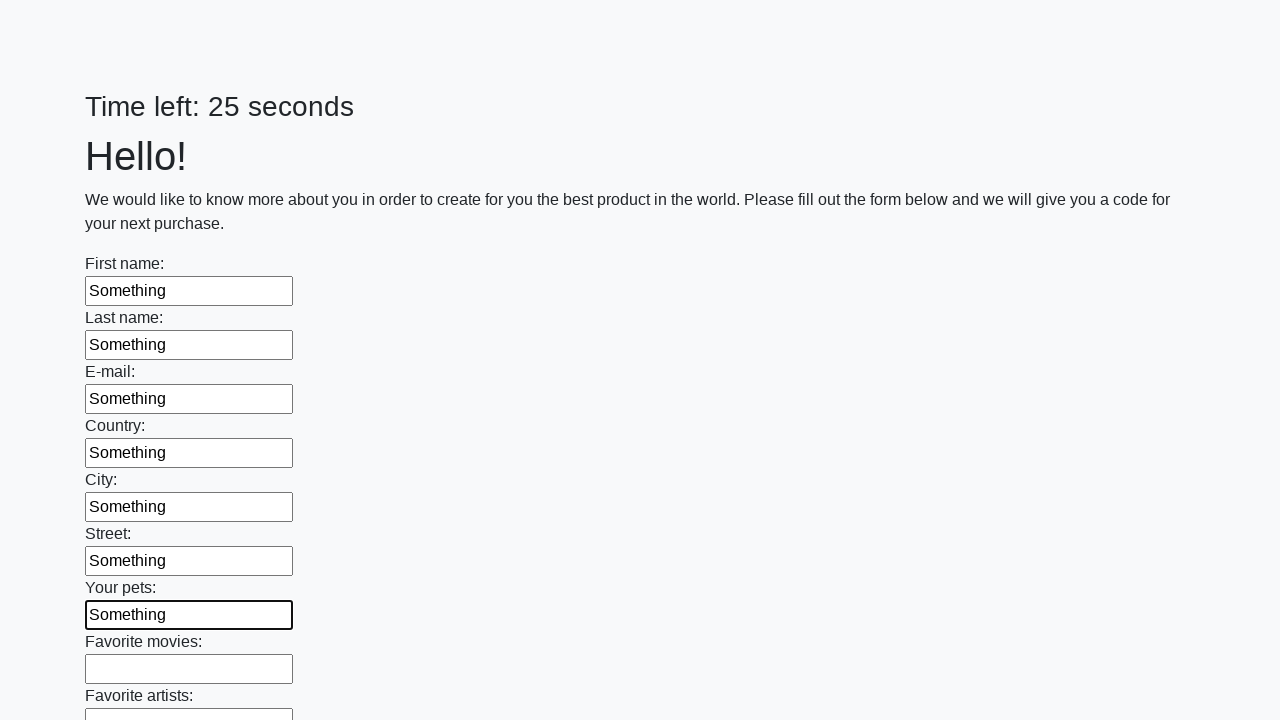

Filled input field with test data 'Something' on input >> nth=7
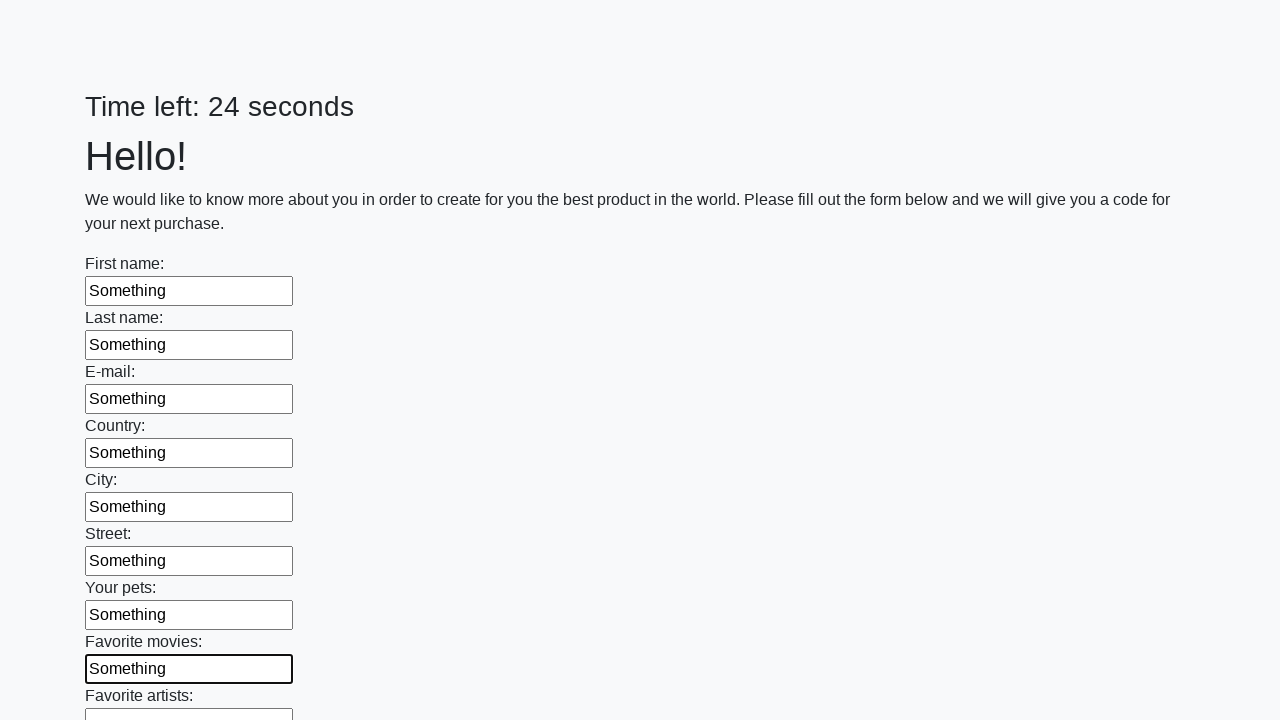

Filled input field with test data 'Something' on input >> nth=8
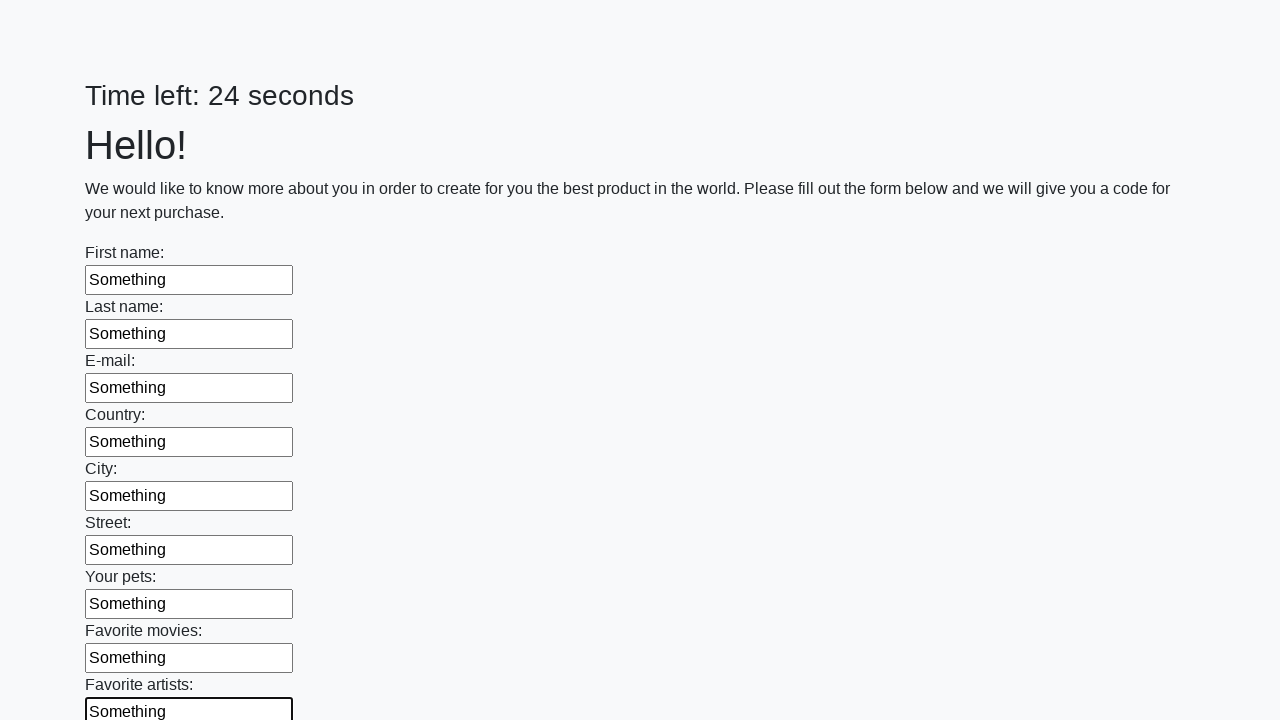

Filled input field with test data 'Something' on input >> nth=9
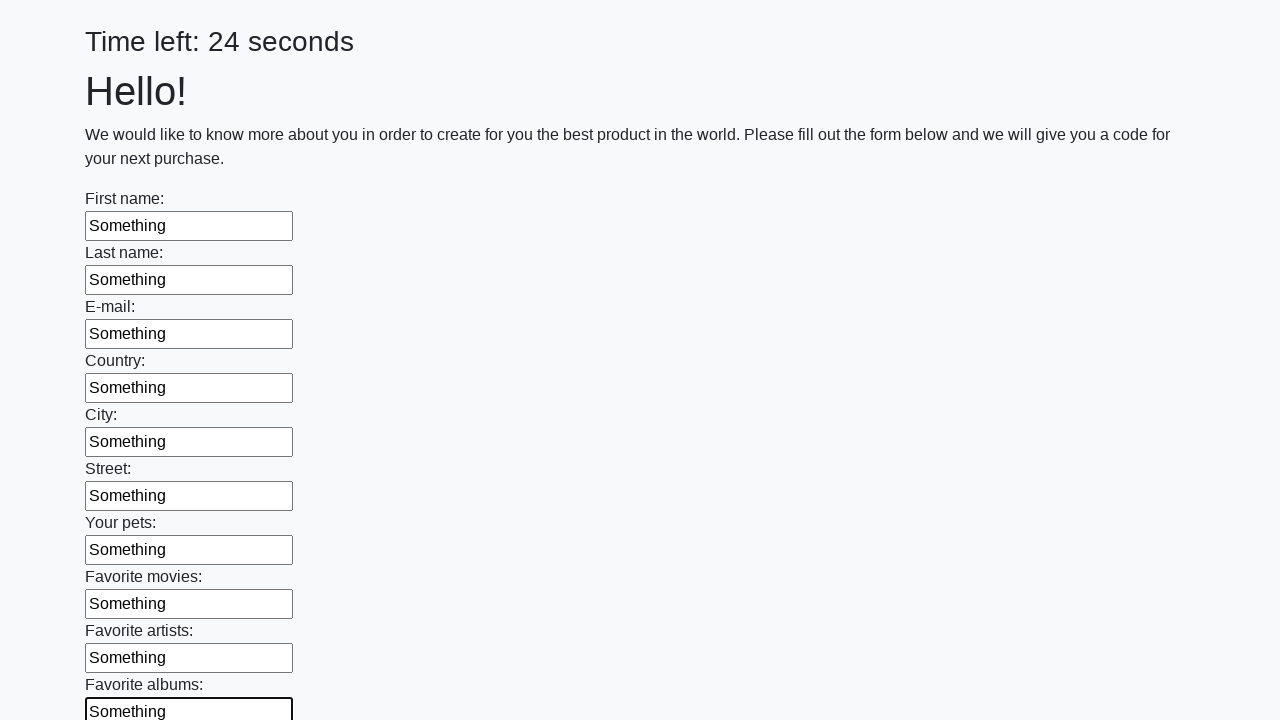

Filled input field with test data 'Something' on input >> nth=10
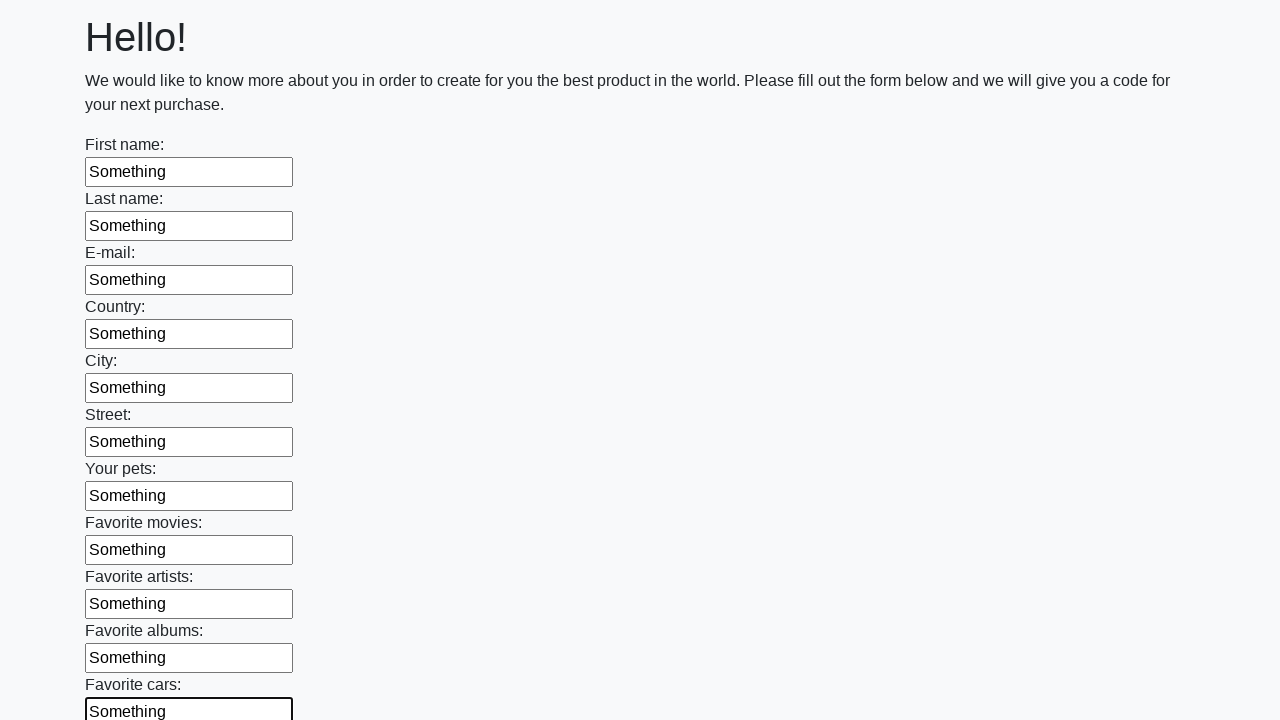

Filled input field with test data 'Something' on input >> nth=11
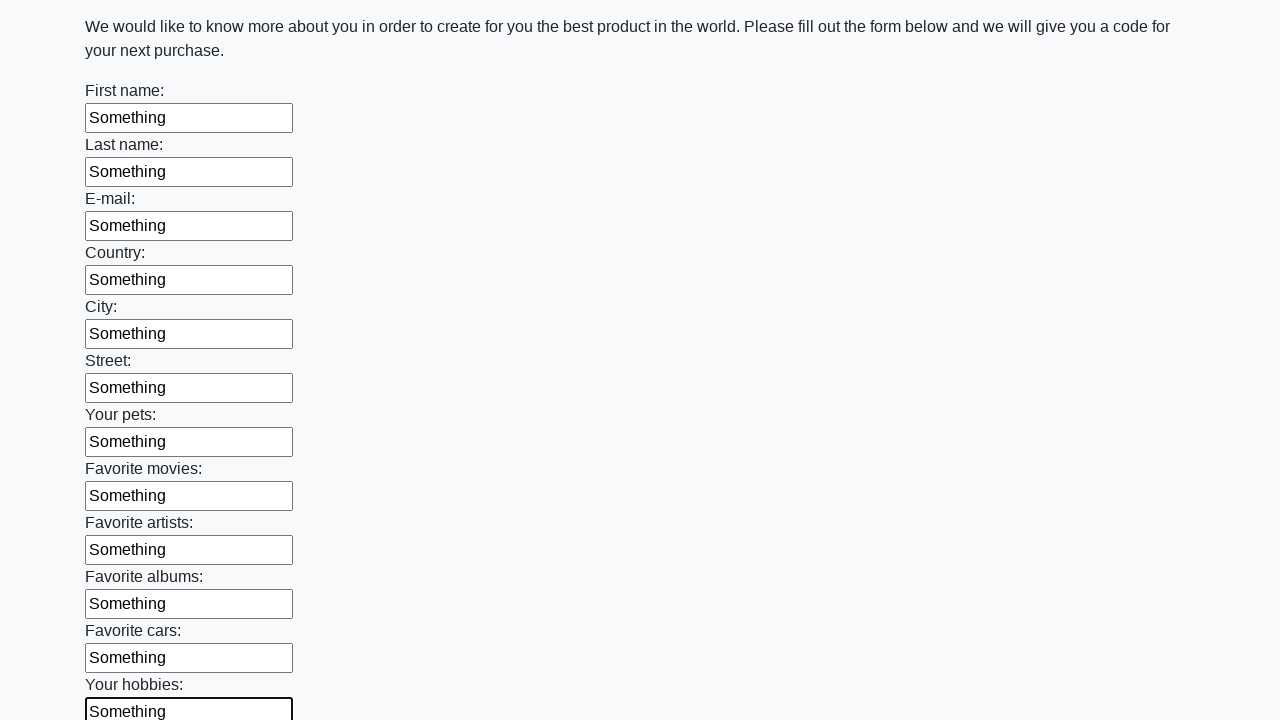

Filled input field with test data 'Something' on input >> nth=12
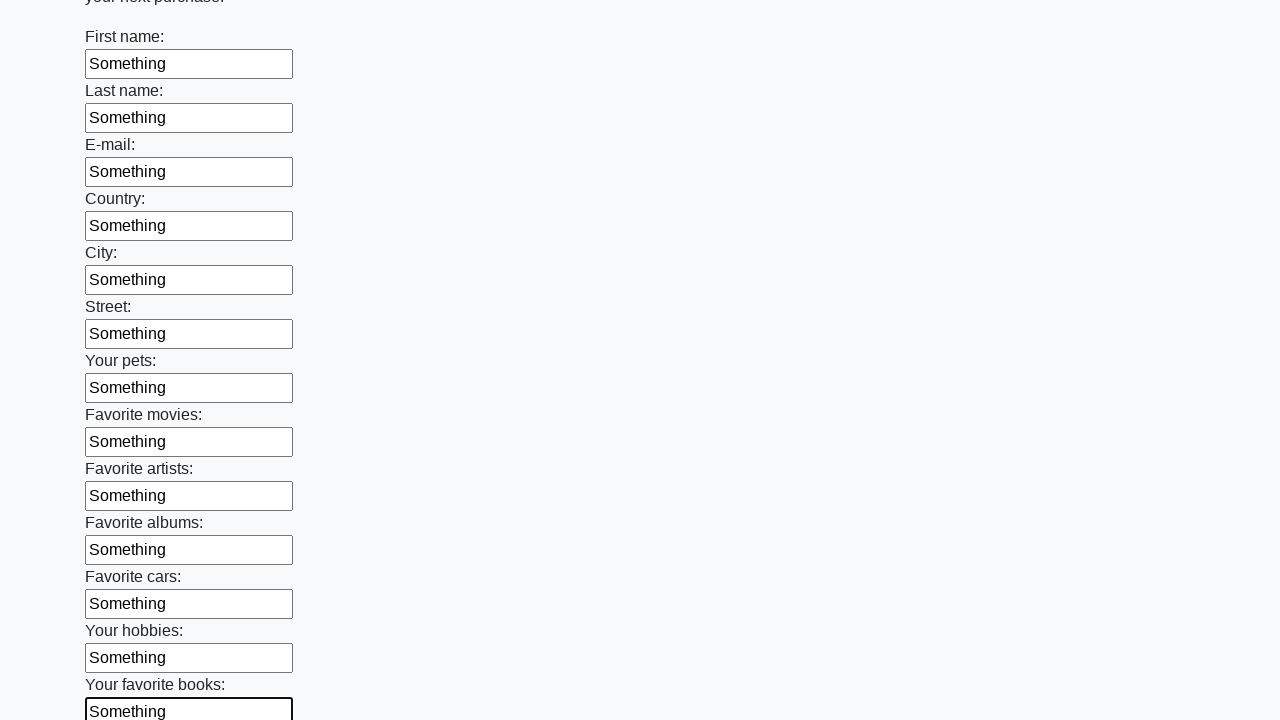

Filled input field with test data 'Something' on input >> nth=13
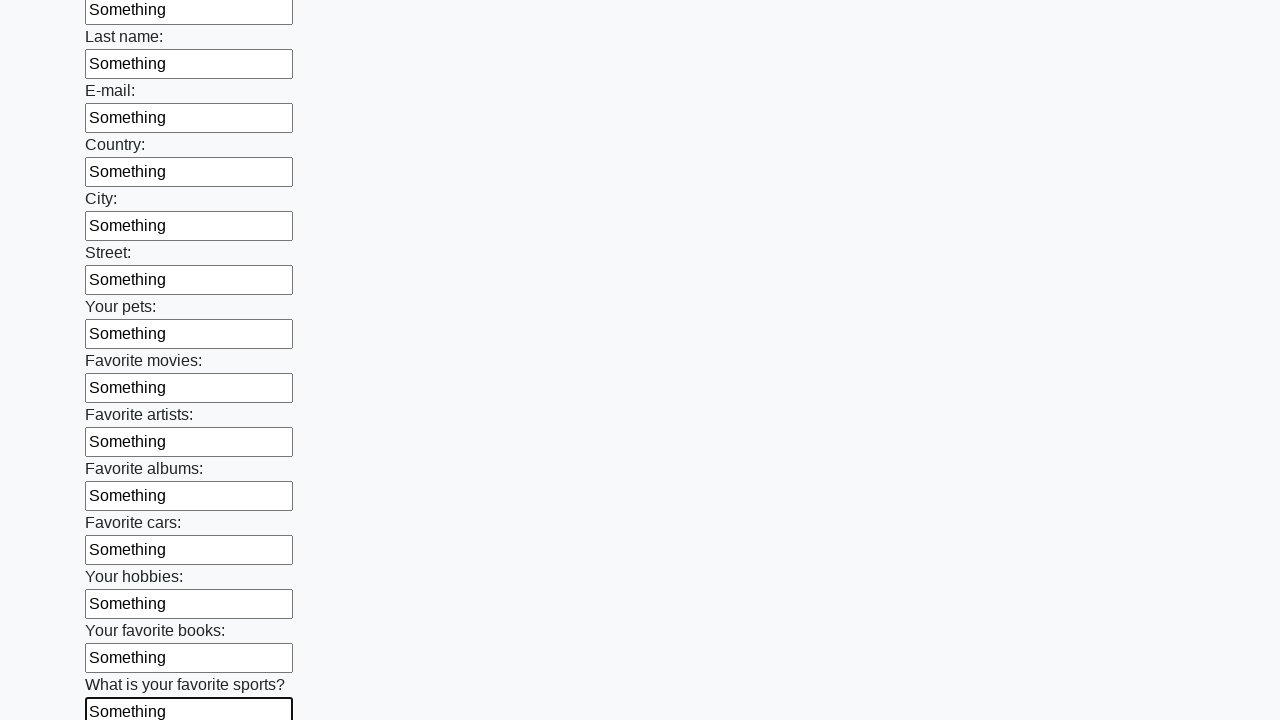

Filled input field with test data 'Something' on input >> nth=14
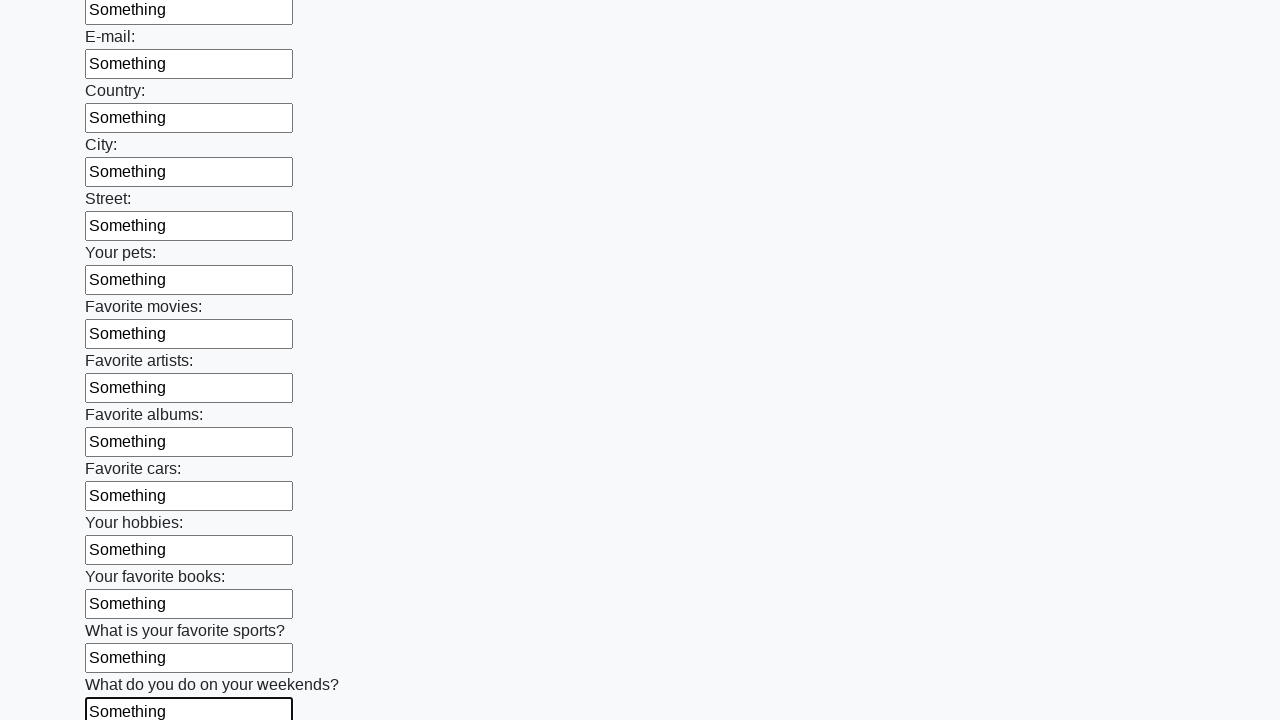

Filled input field with test data 'Something' on input >> nth=15
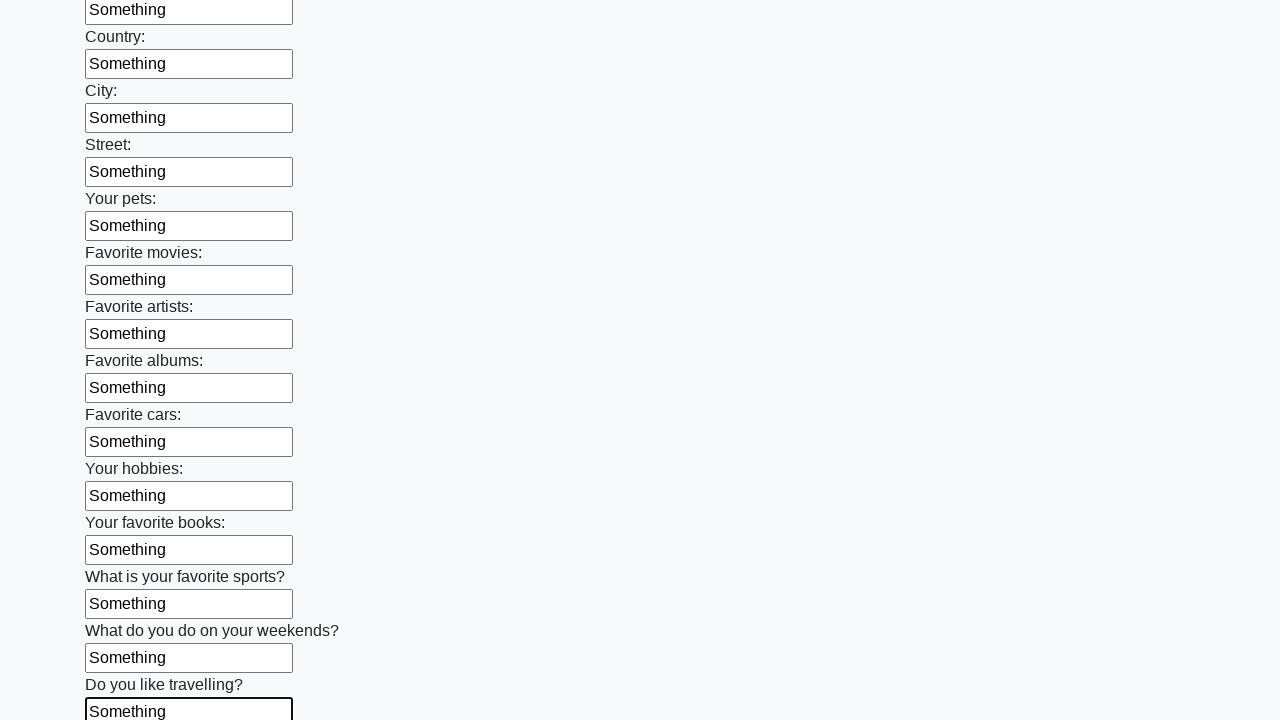

Filled input field with test data 'Something' on input >> nth=16
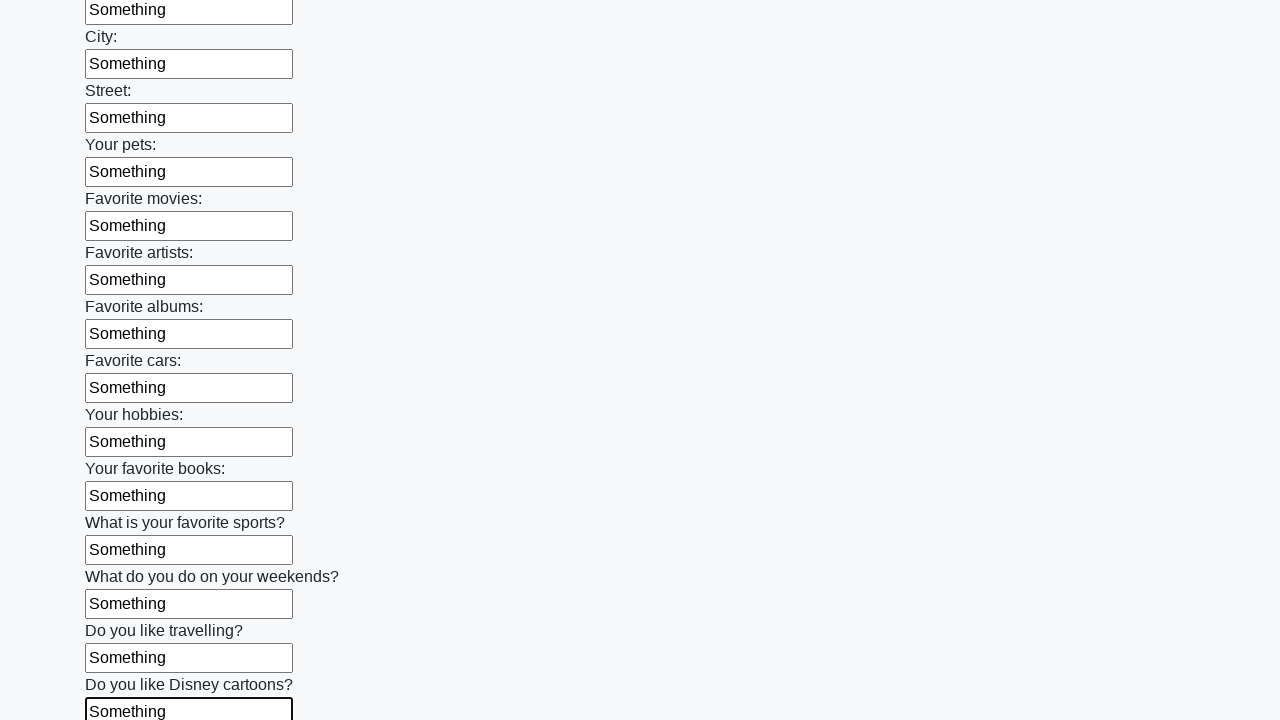

Filled input field with test data 'Something' on input >> nth=17
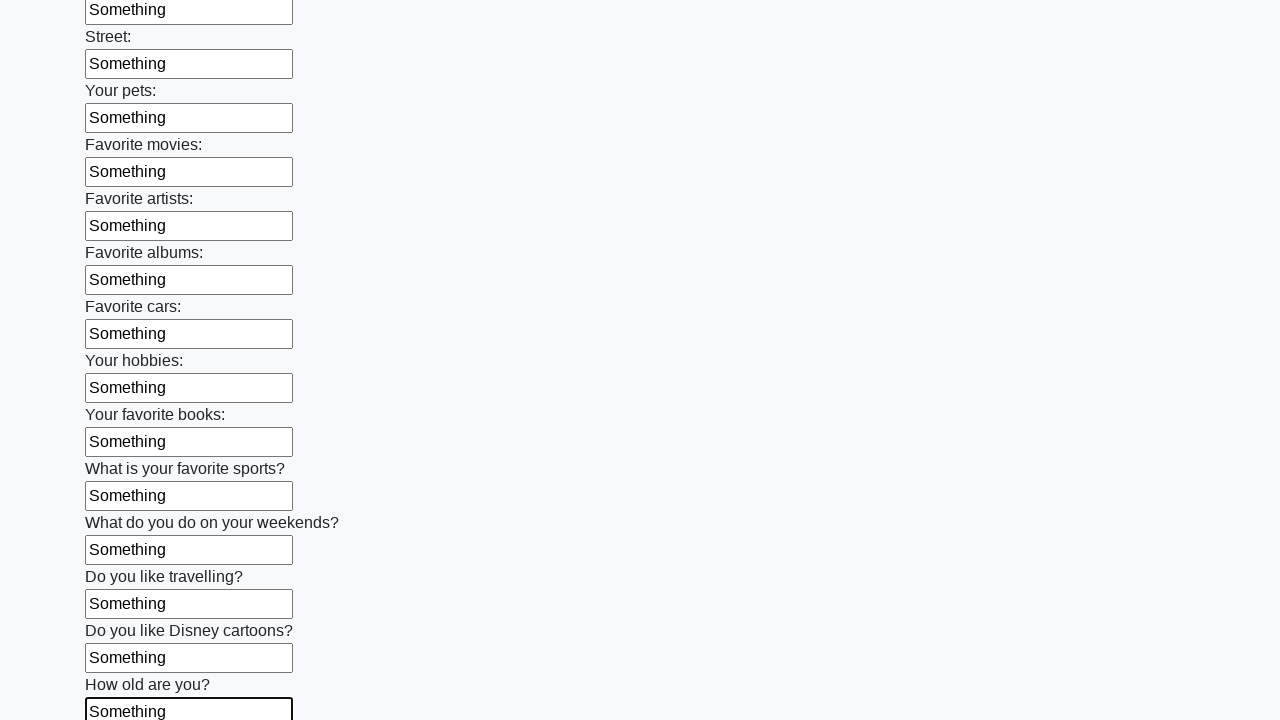

Filled input field with test data 'Something' on input >> nth=18
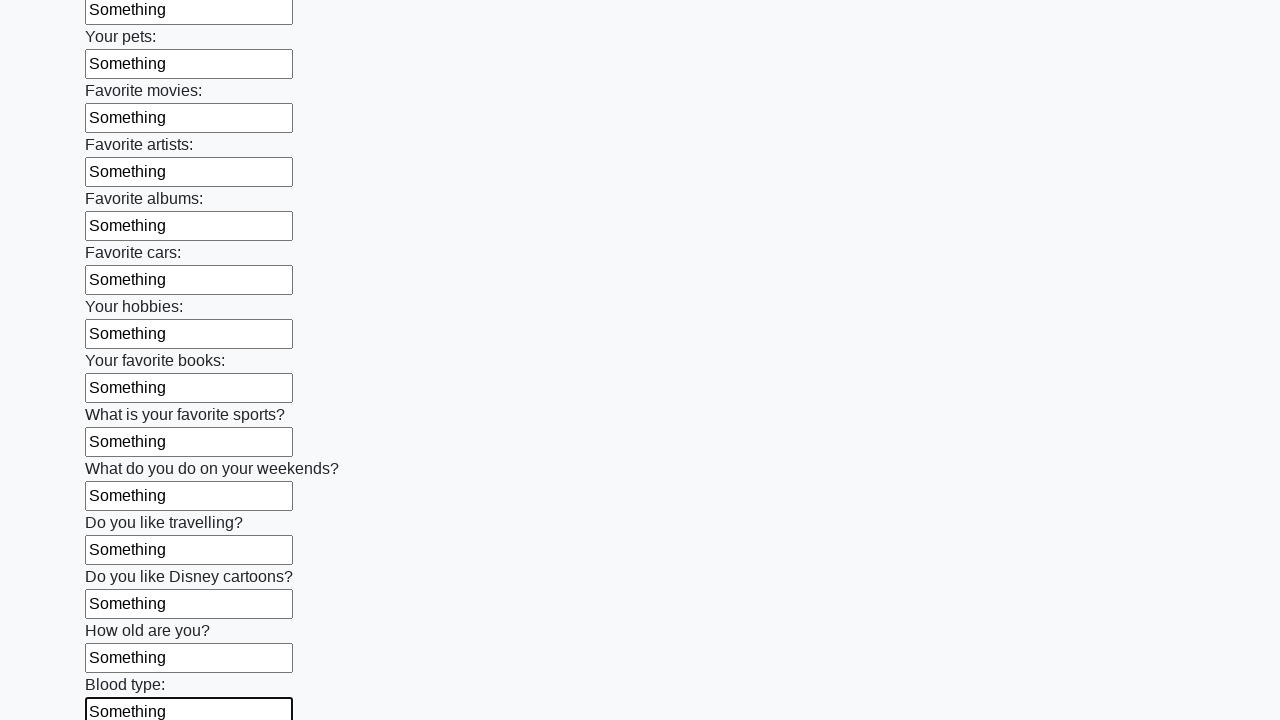

Filled input field with test data 'Something' on input >> nth=19
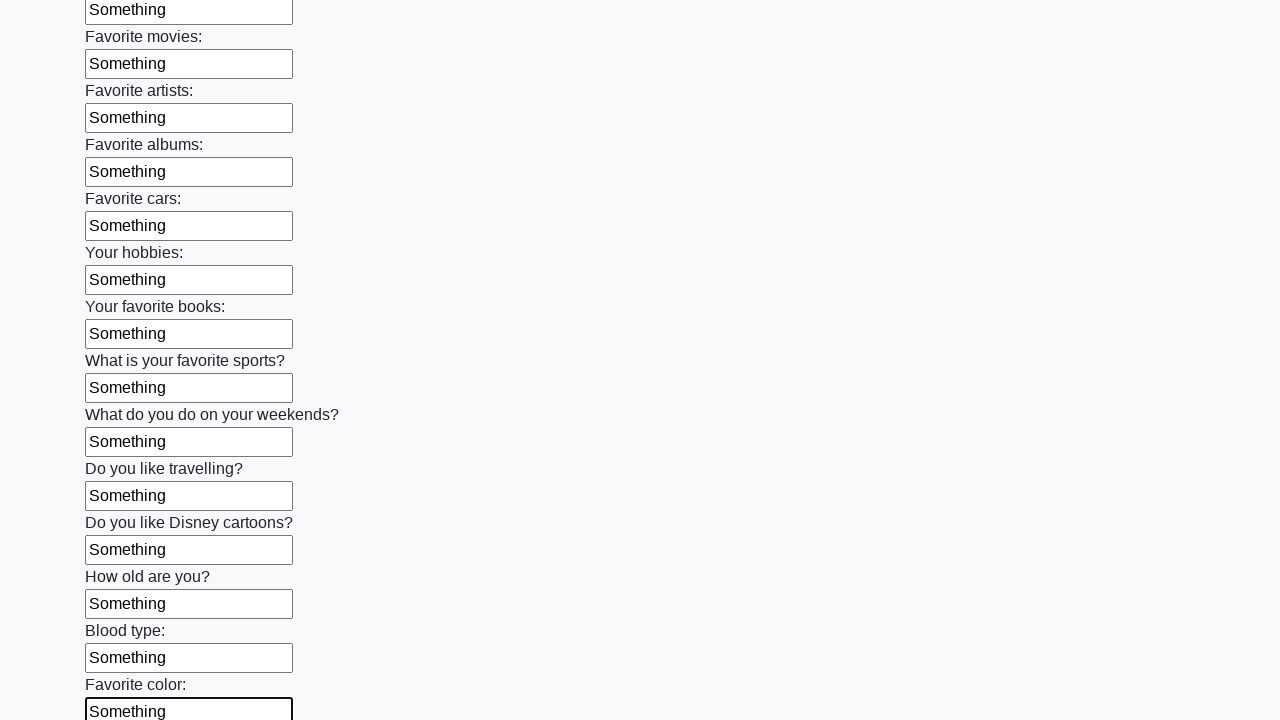

Filled input field with test data 'Something' on input >> nth=20
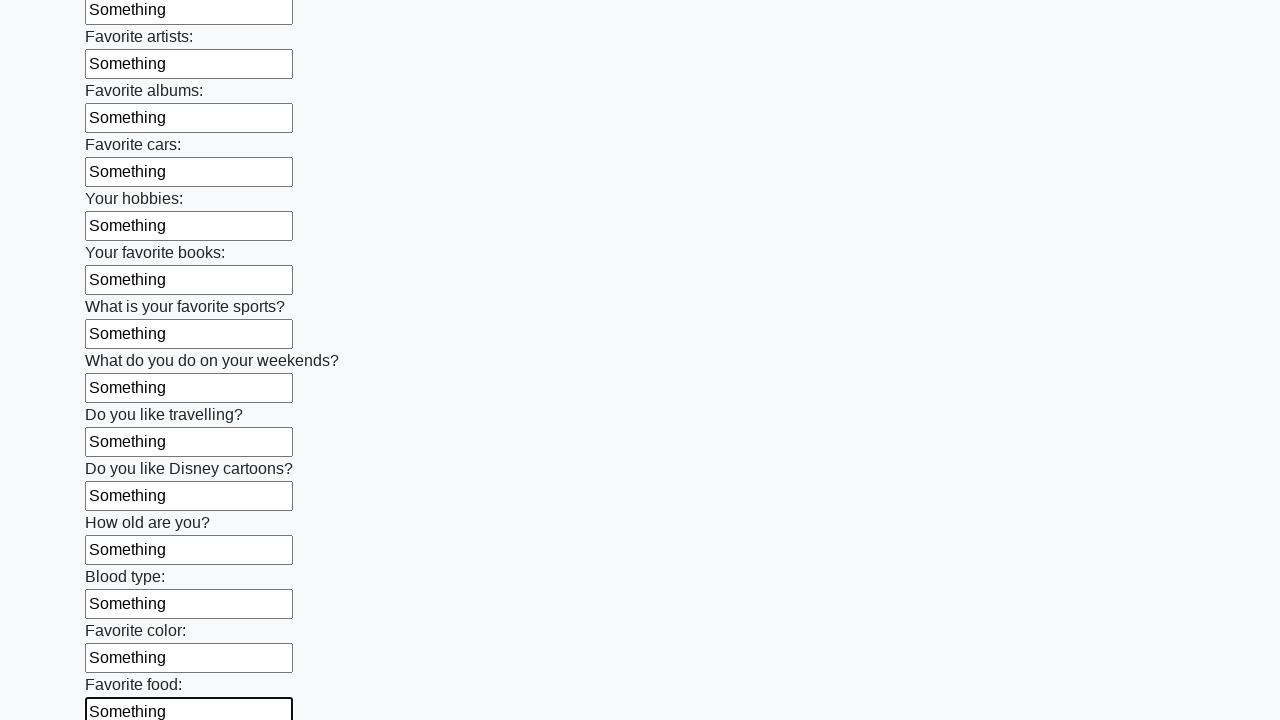

Filled input field with test data 'Something' on input >> nth=21
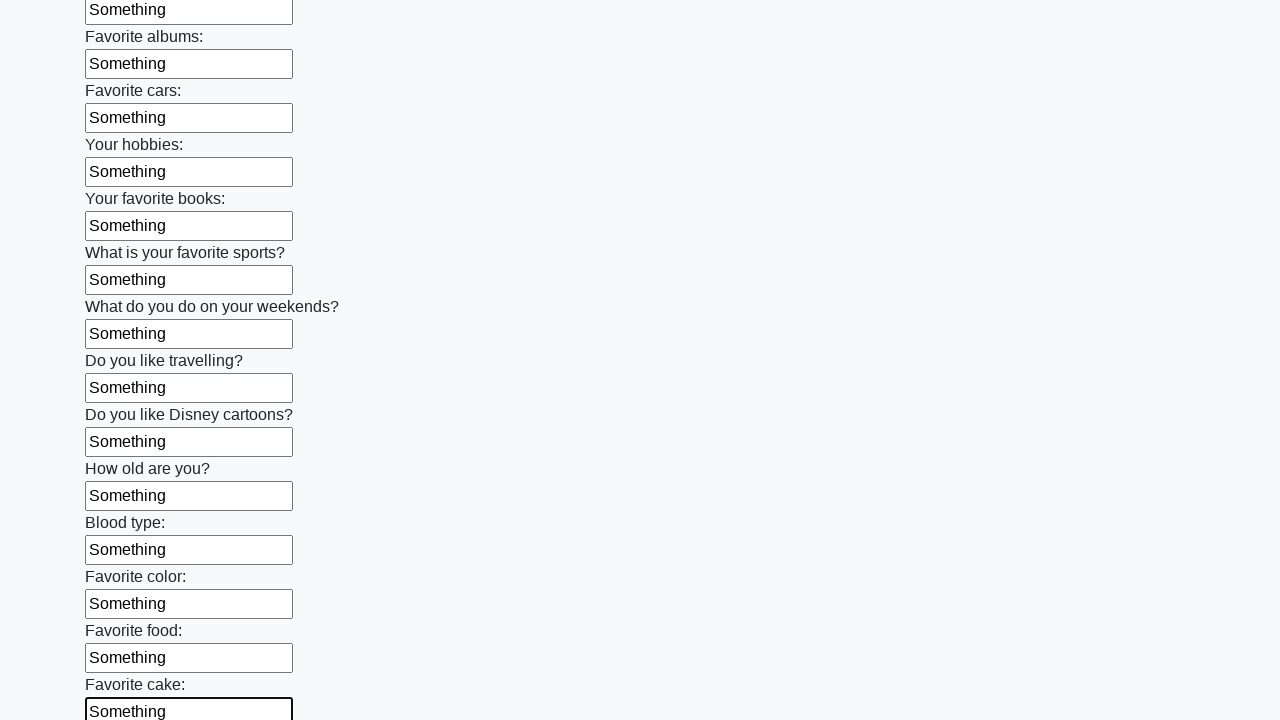

Filled input field with test data 'Something' on input >> nth=22
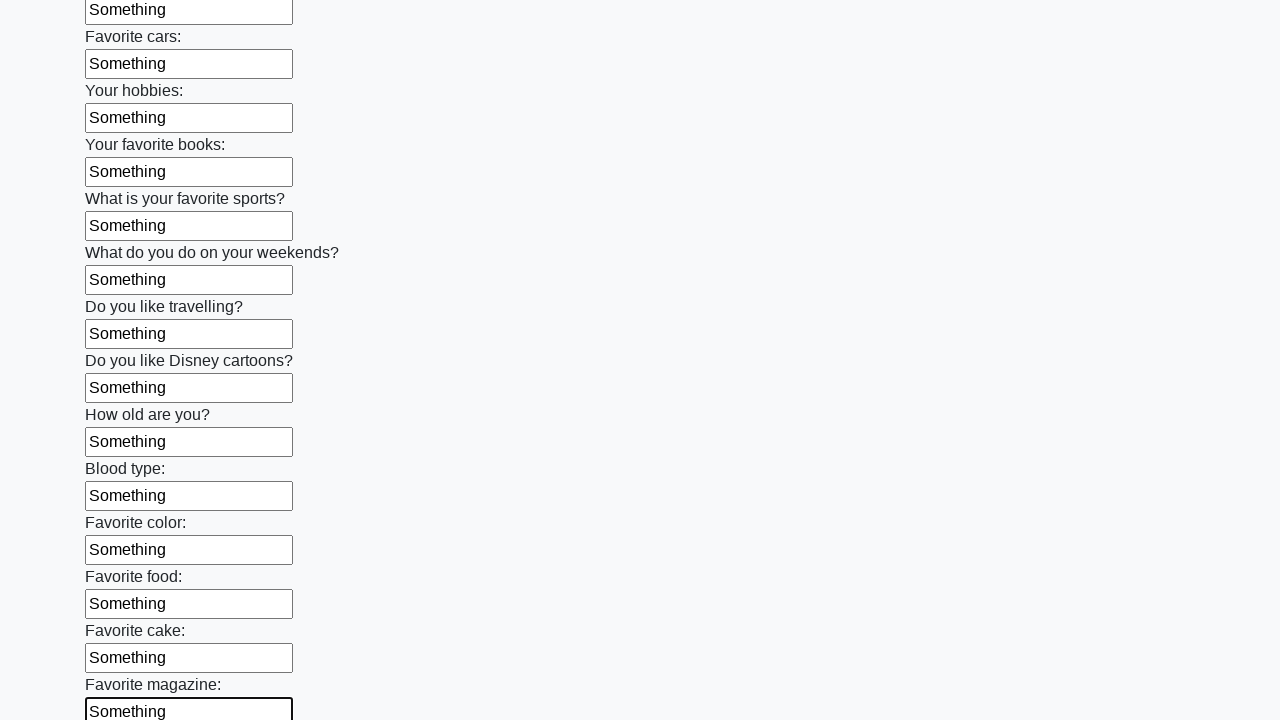

Filled input field with test data 'Something' on input >> nth=23
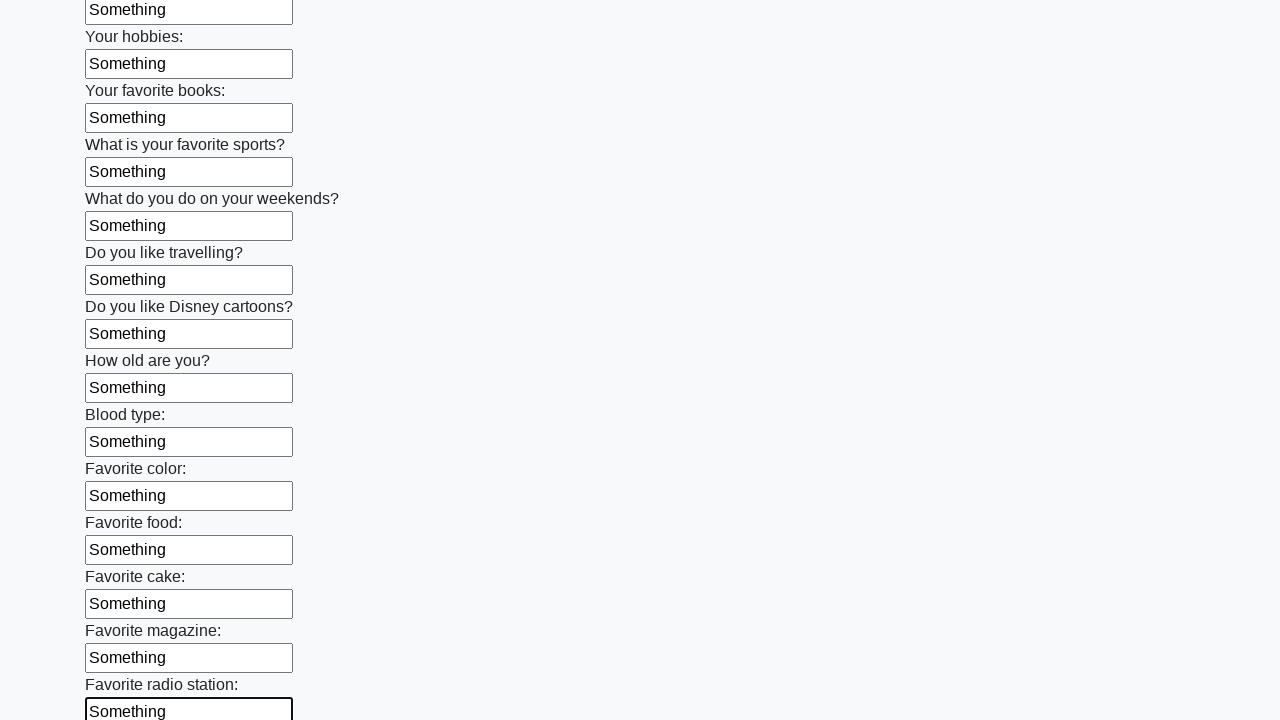

Filled input field with test data 'Something' on input >> nth=24
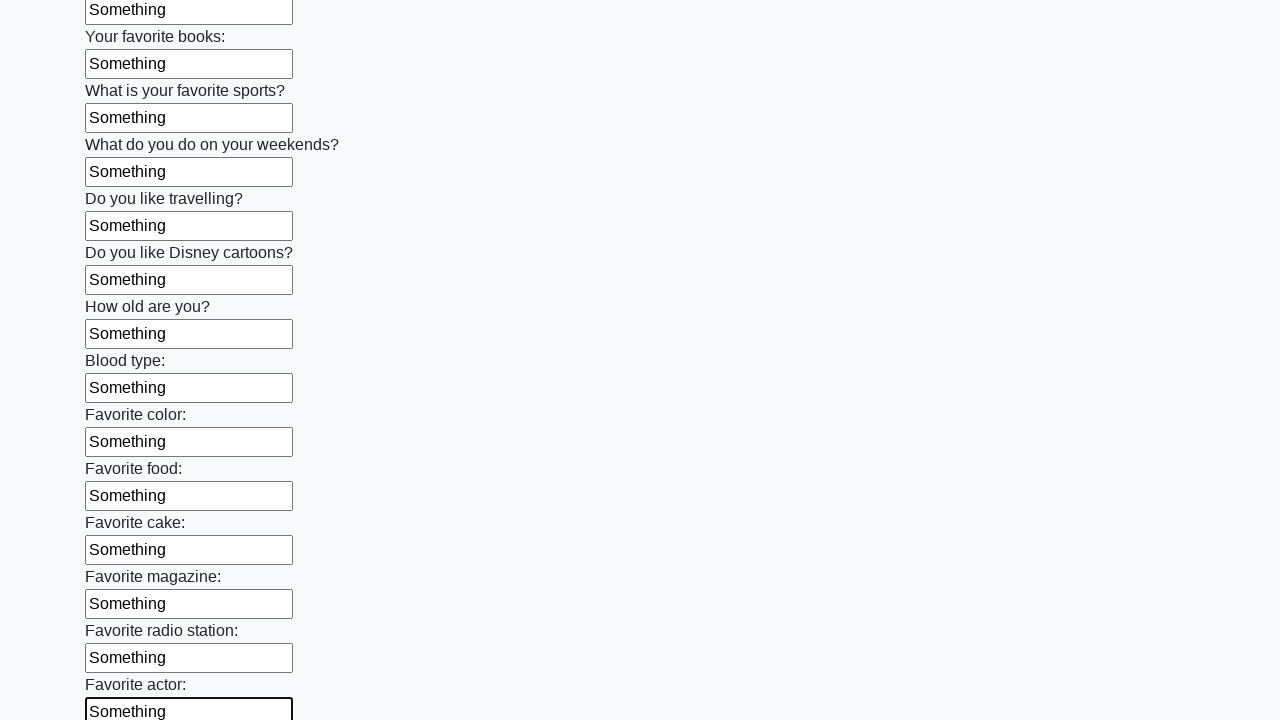

Filled input field with test data 'Something' on input >> nth=25
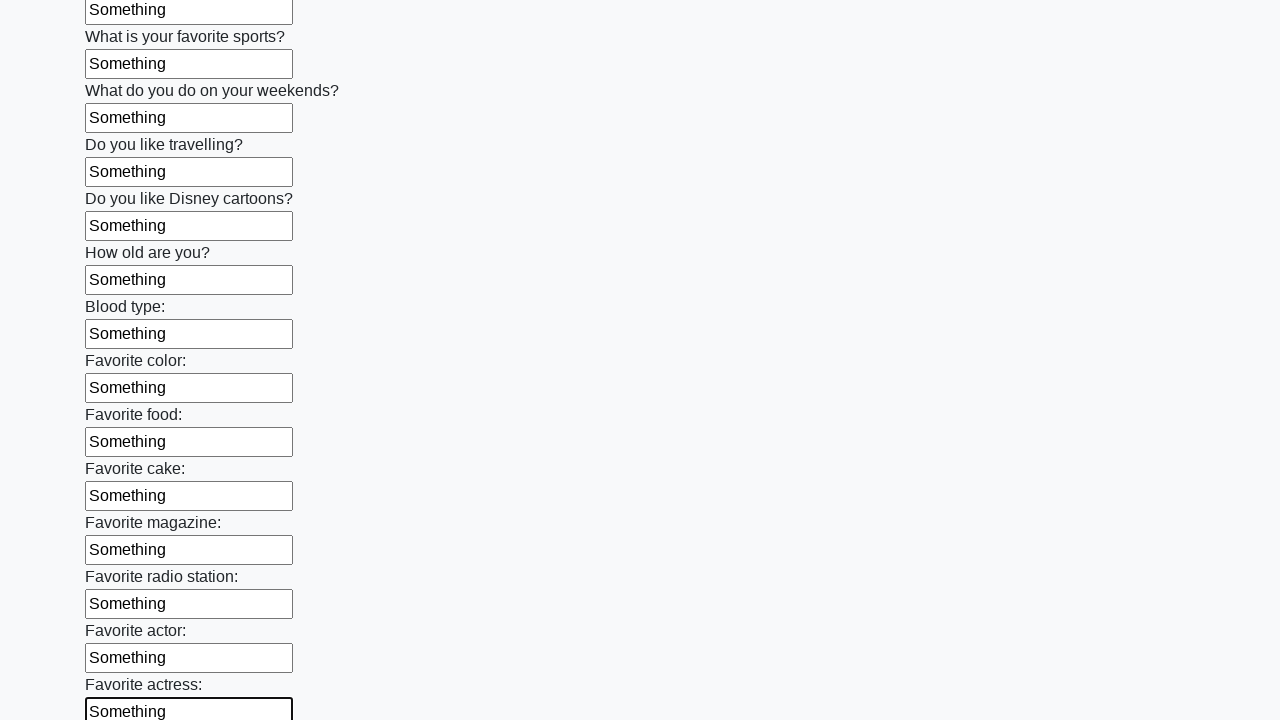

Filled input field with test data 'Something' on input >> nth=26
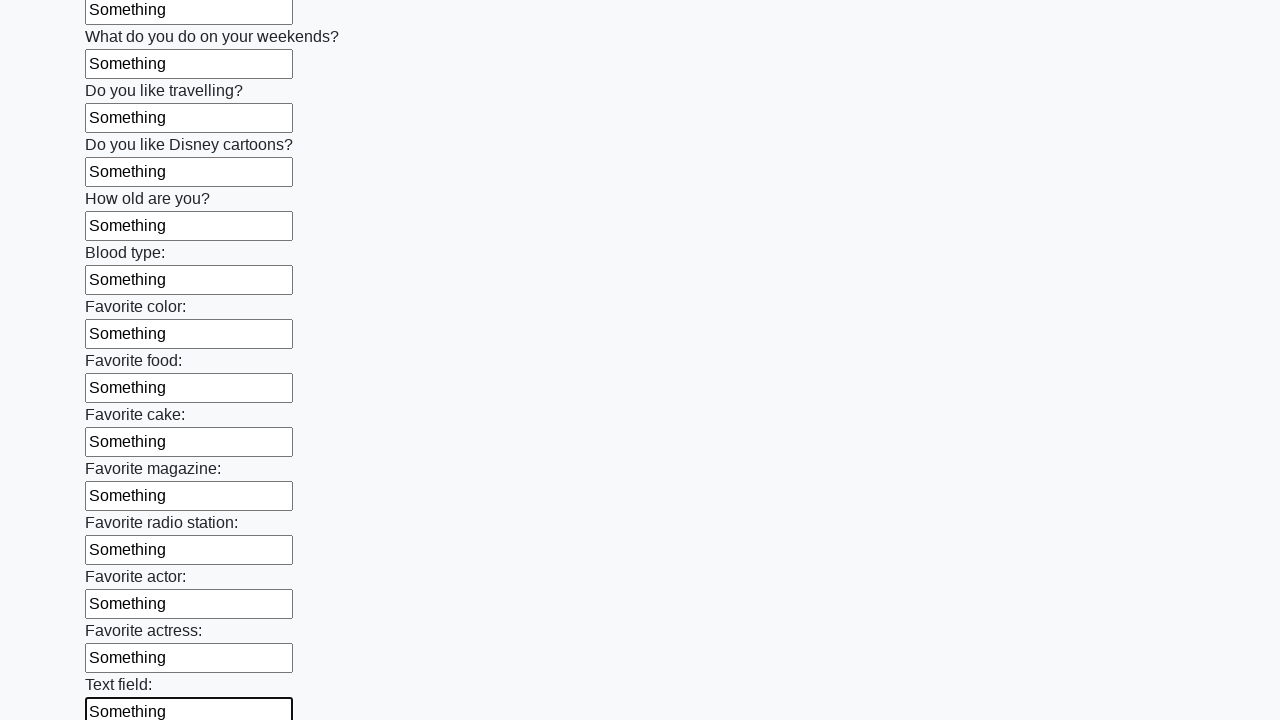

Filled input field with test data 'Something' on input >> nth=27
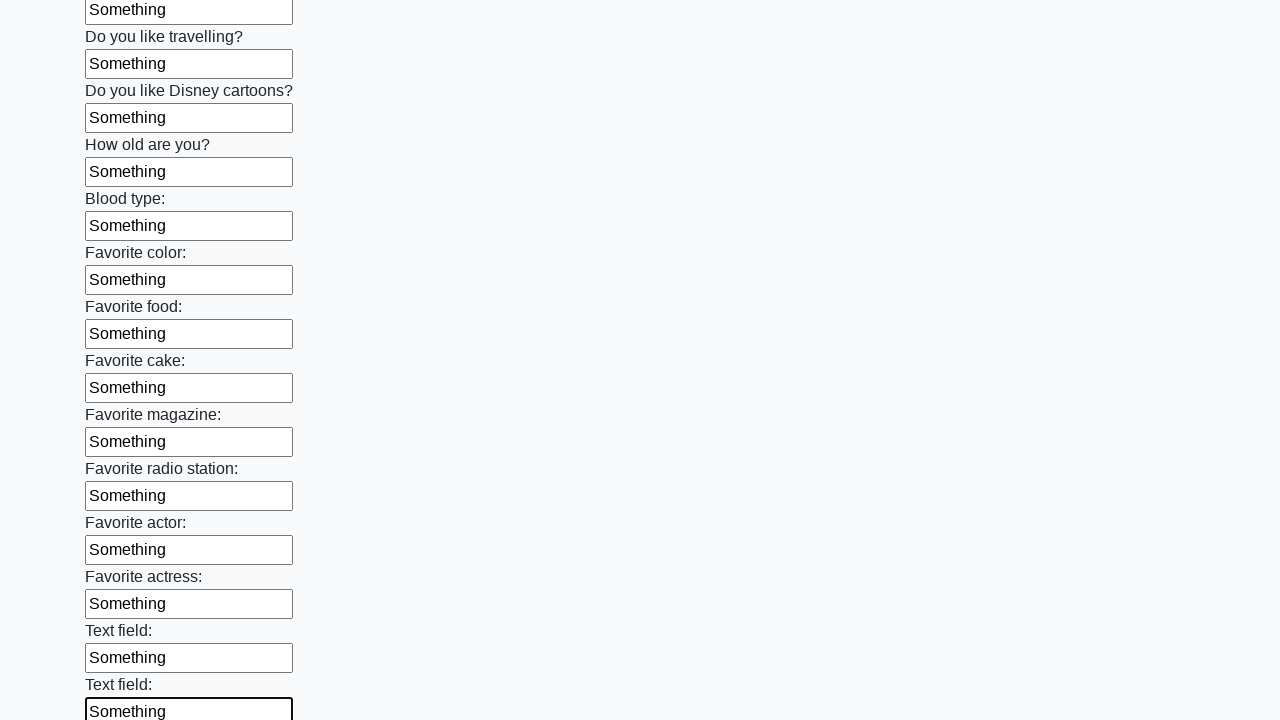

Filled input field with test data 'Something' on input >> nth=28
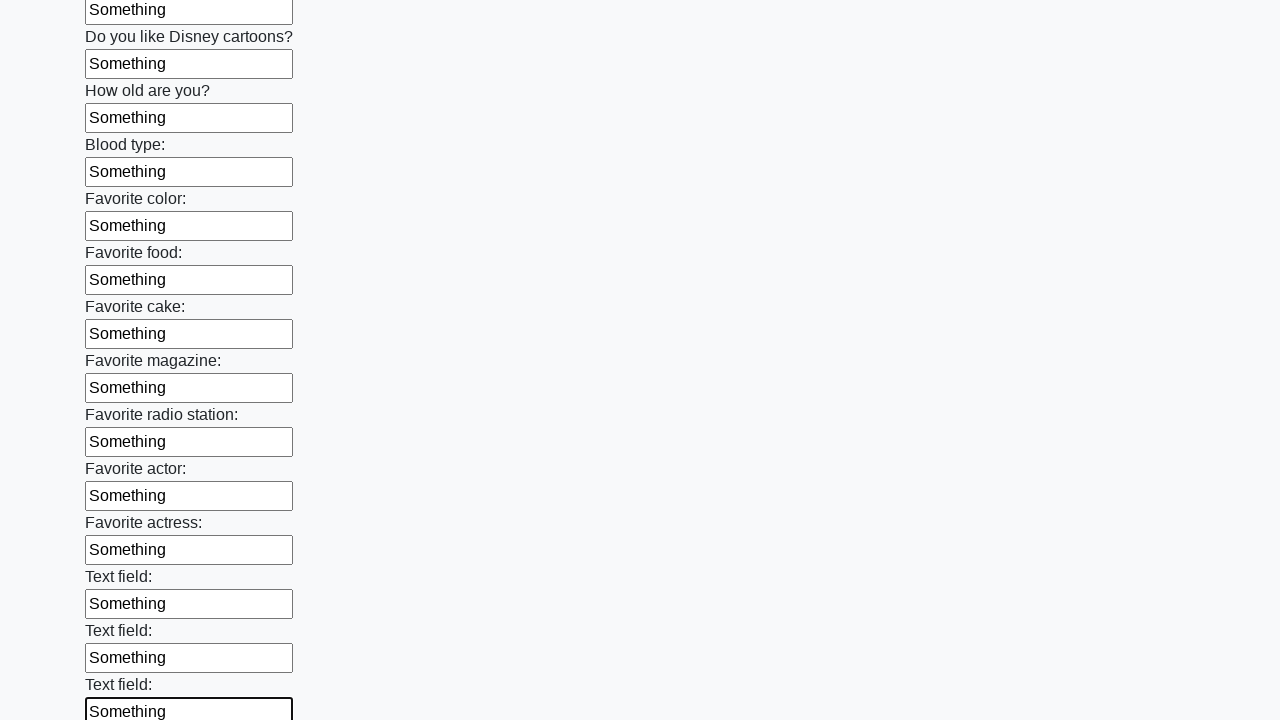

Filled input field with test data 'Something' on input >> nth=29
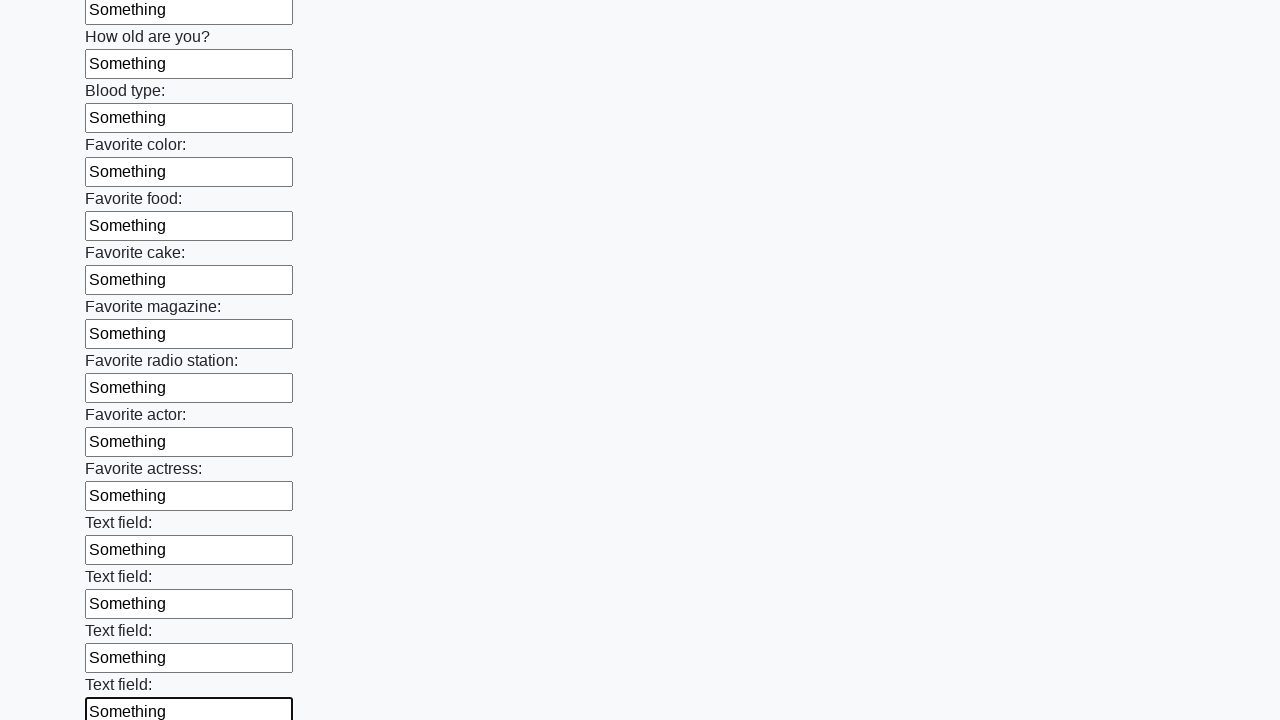

Filled input field with test data 'Something' on input >> nth=30
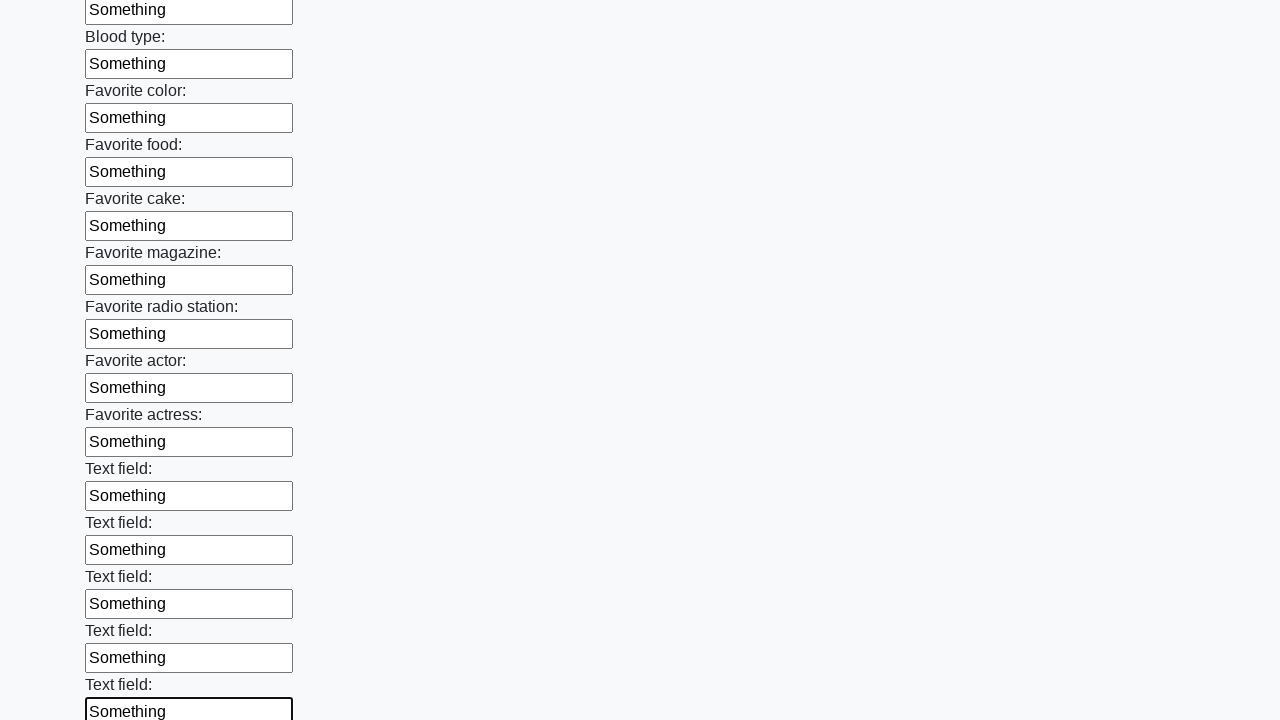

Filled input field with test data 'Something' on input >> nth=31
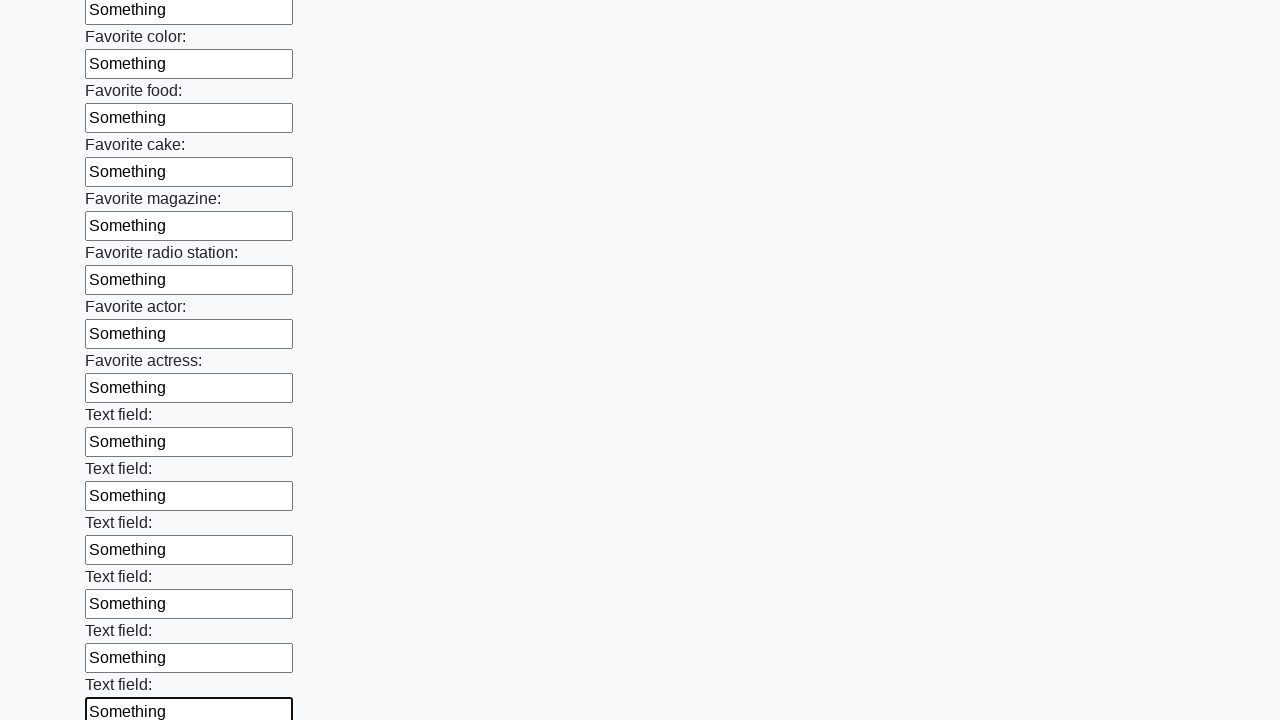

Filled input field with test data 'Something' on input >> nth=32
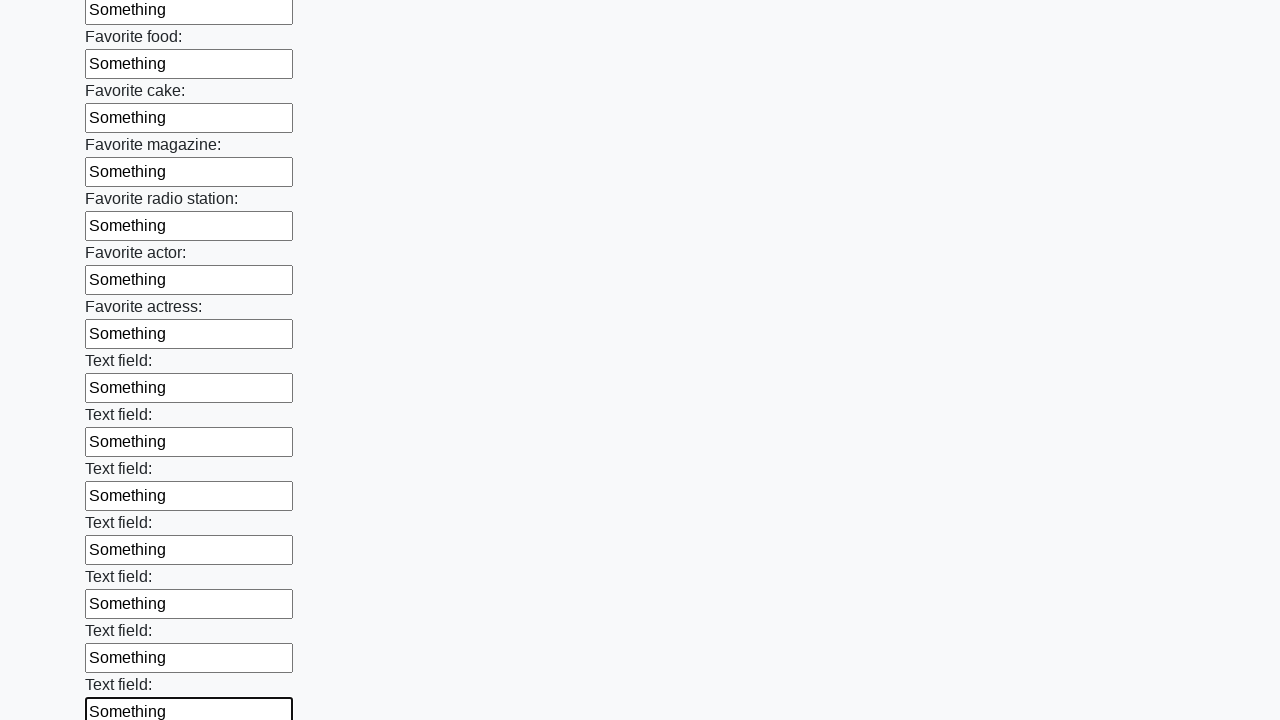

Filled input field with test data 'Something' on input >> nth=33
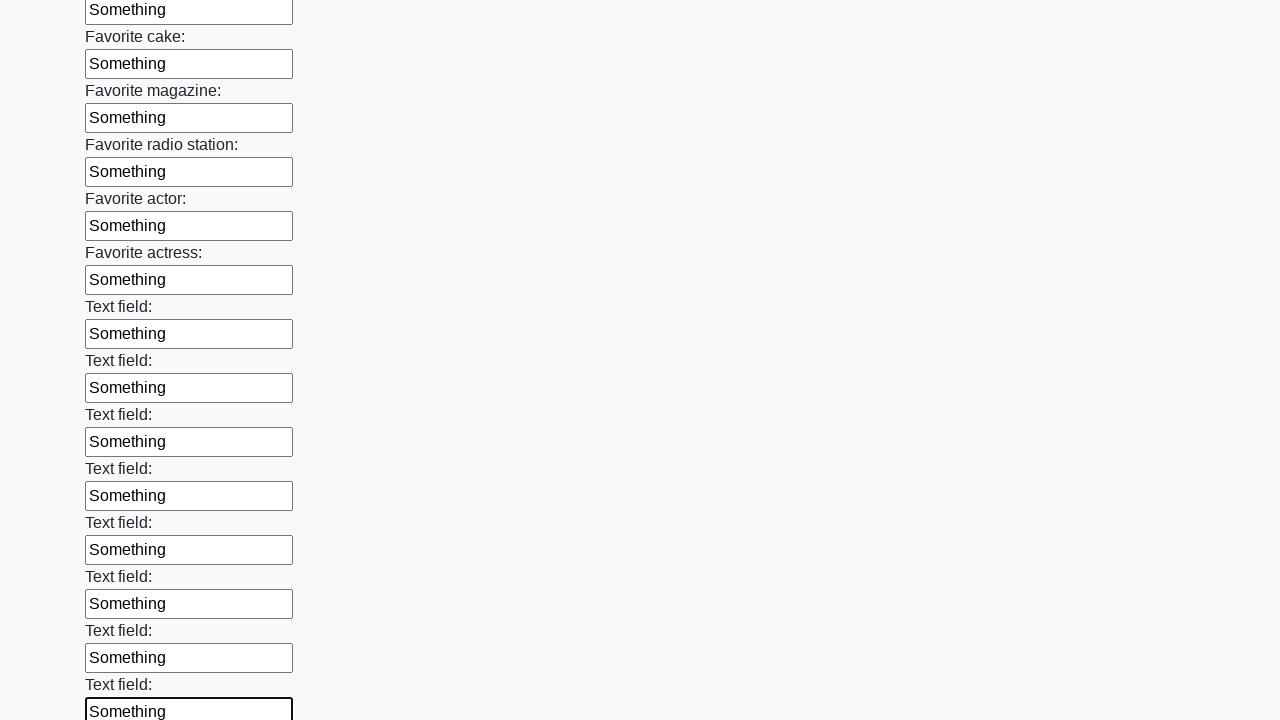

Filled input field with test data 'Something' on input >> nth=34
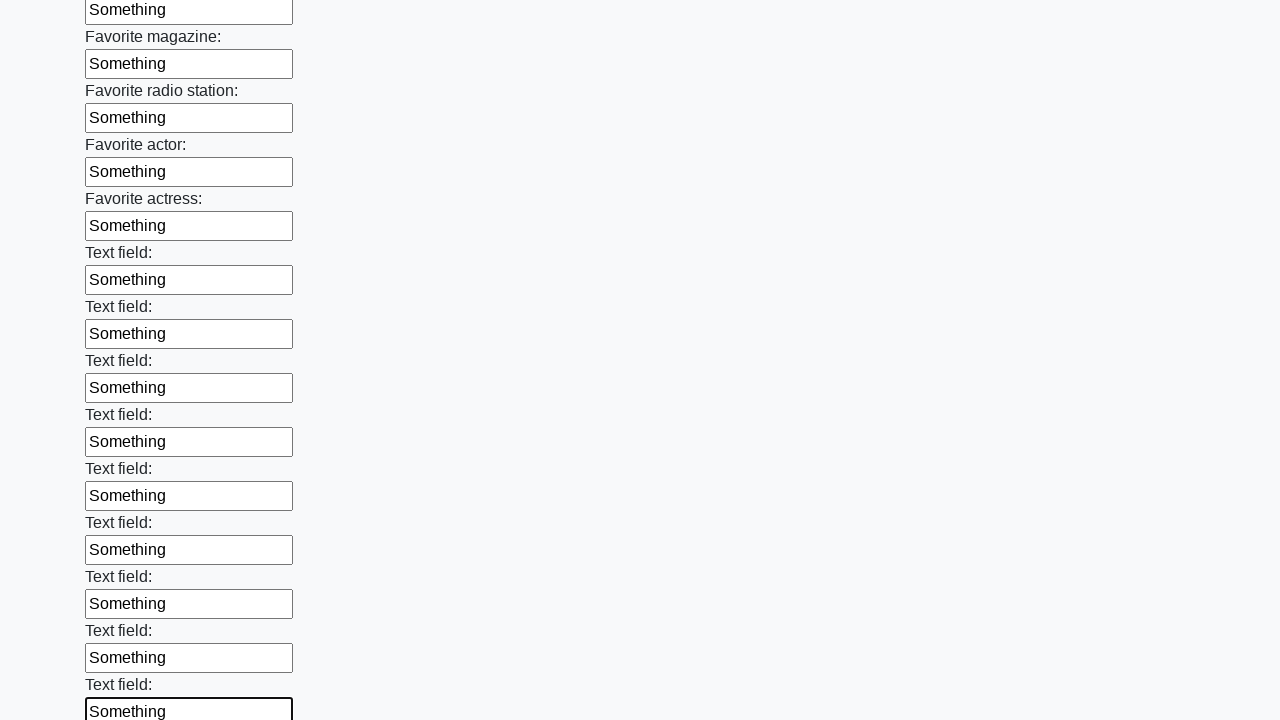

Filled input field with test data 'Something' on input >> nth=35
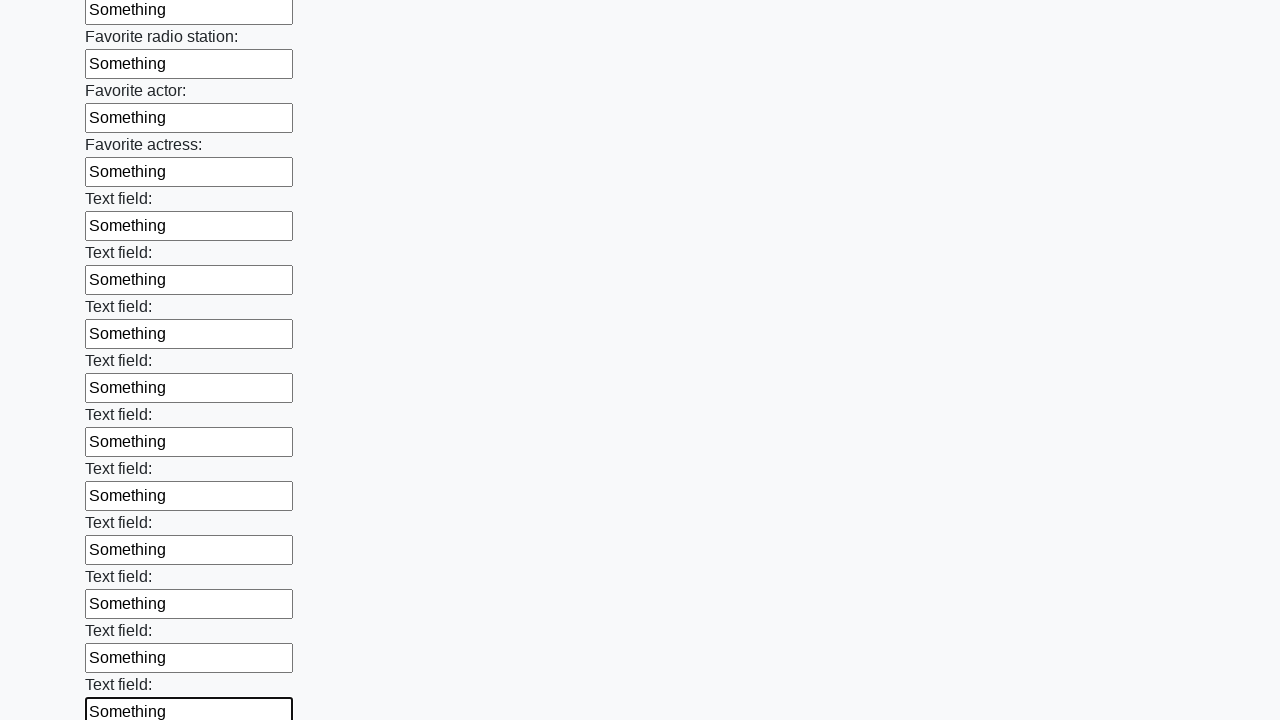

Filled input field with test data 'Something' on input >> nth=36
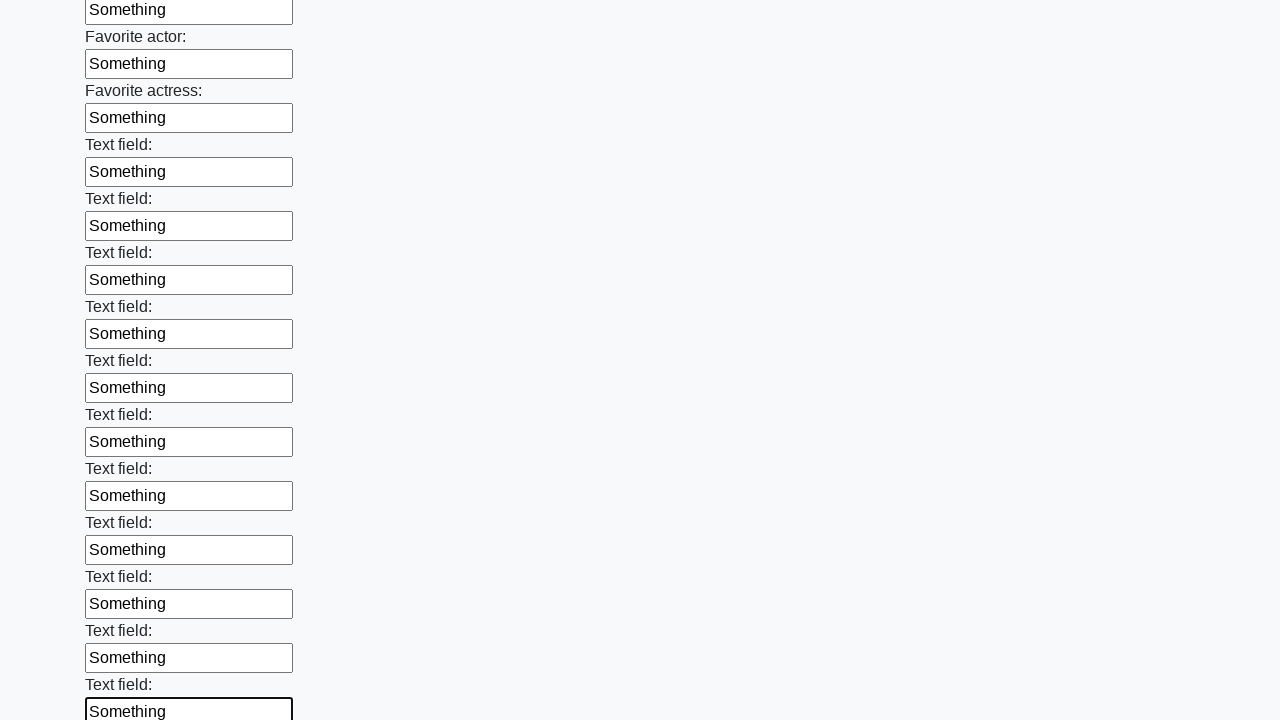

Filled input field with test data 'Something' on input >> nth=37
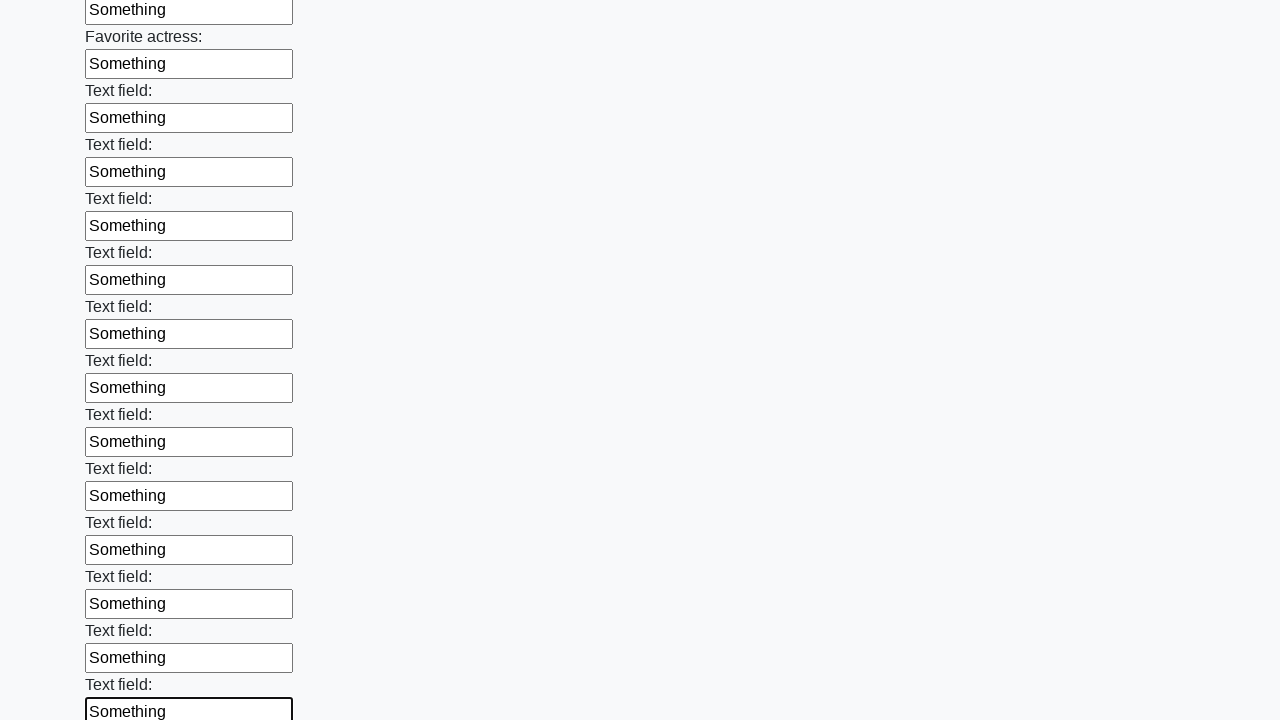

Filled input field with test data 'Something' on input >> nth=38
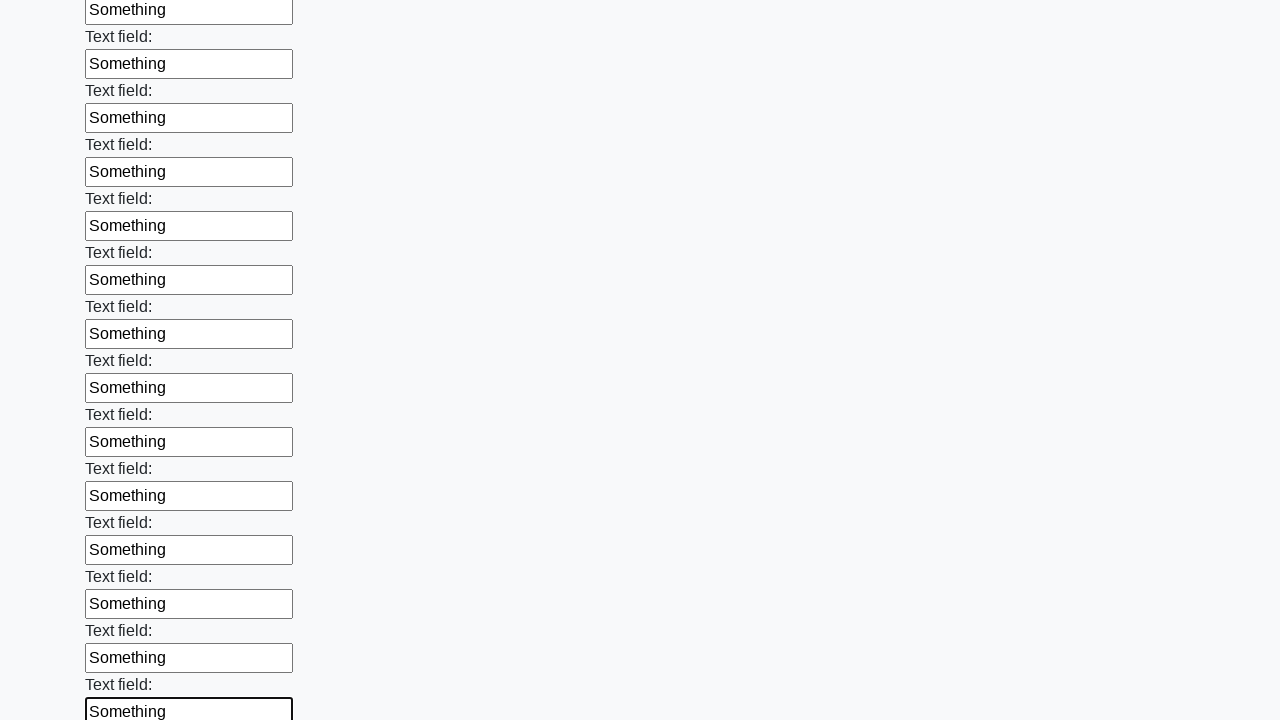

Filled input field with test data 'Something' on input >> nth=39
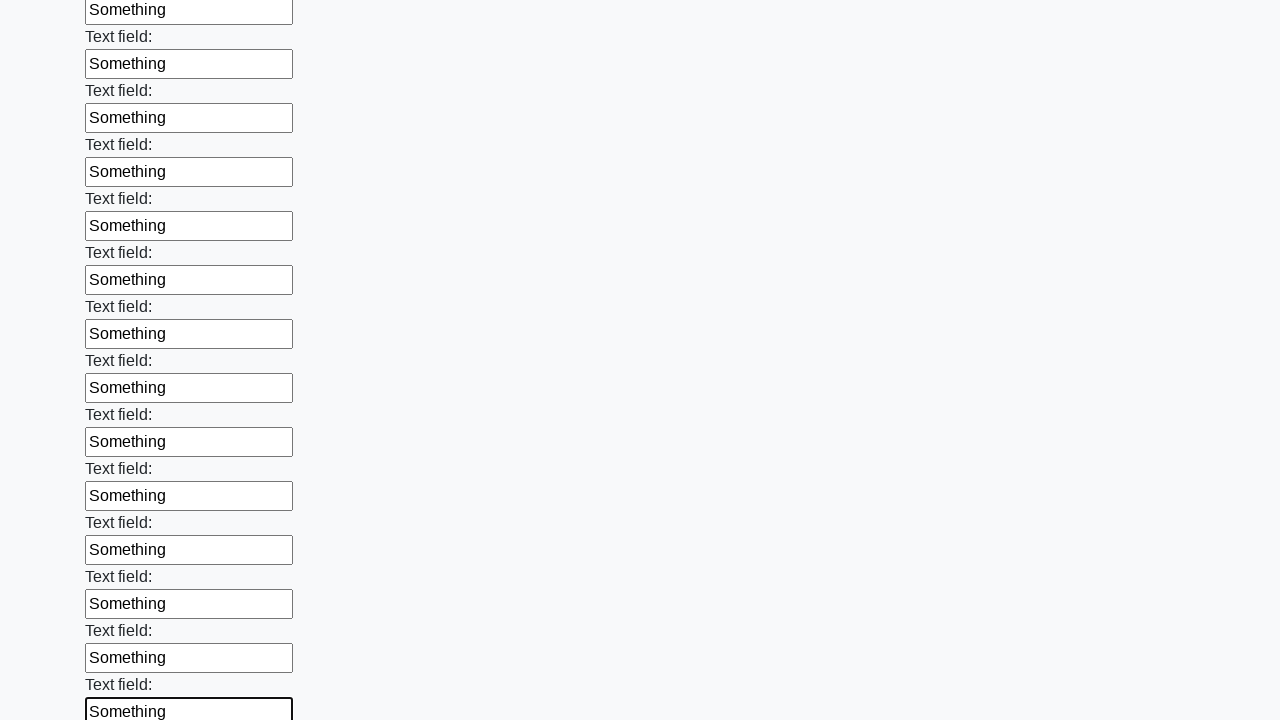

Filled input field with test data 'Something' on input >> nth=40
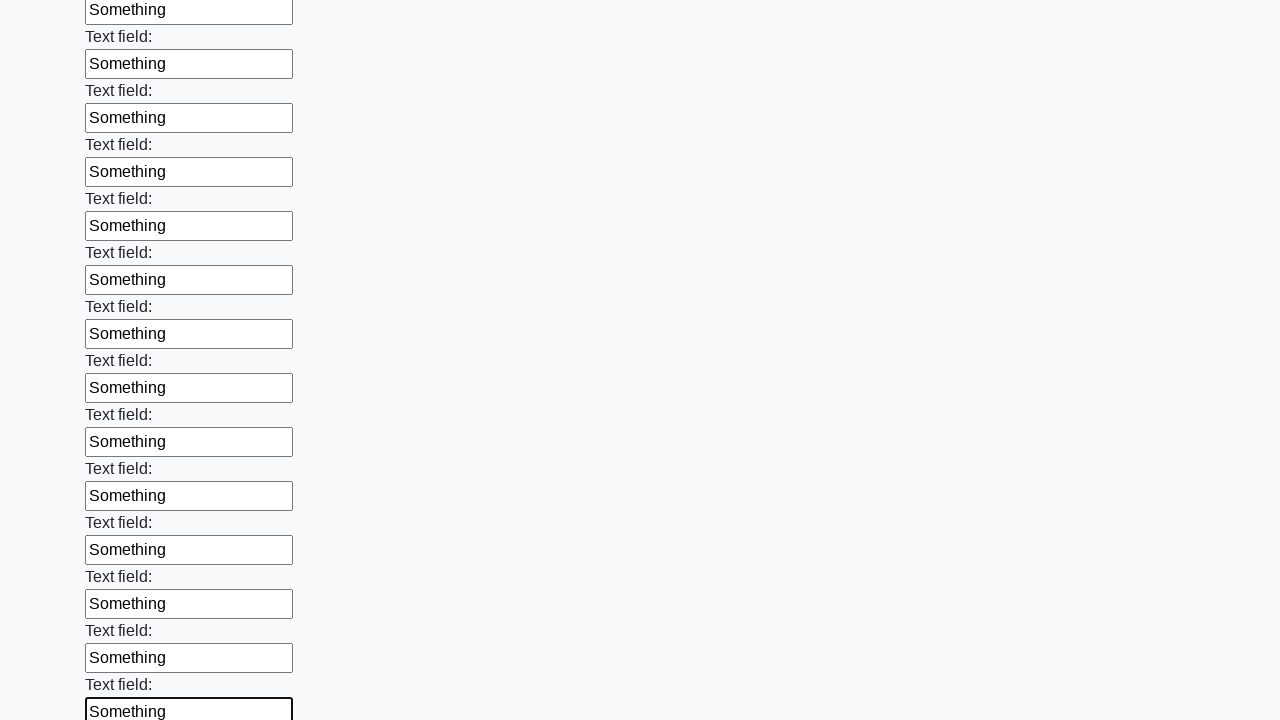

Filled input field with test data 'Something' on input >> nth=41
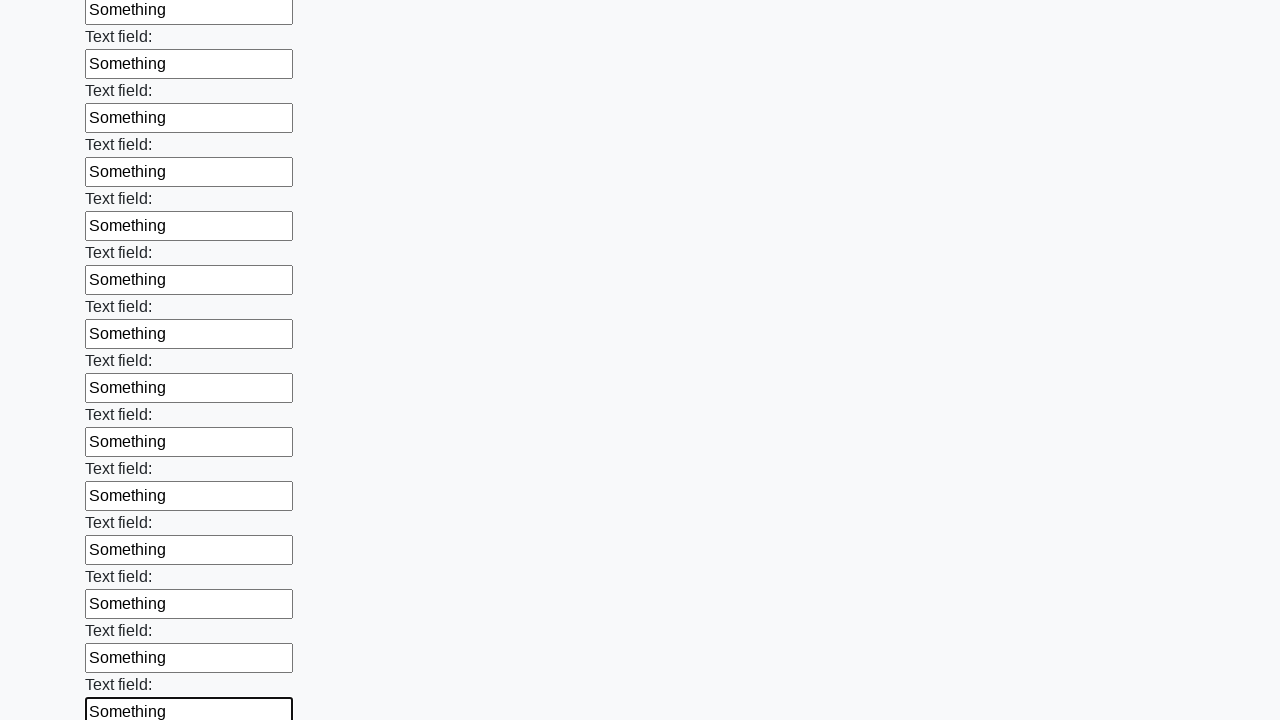

Filled input field with test data 'Something' on input >> nth=42
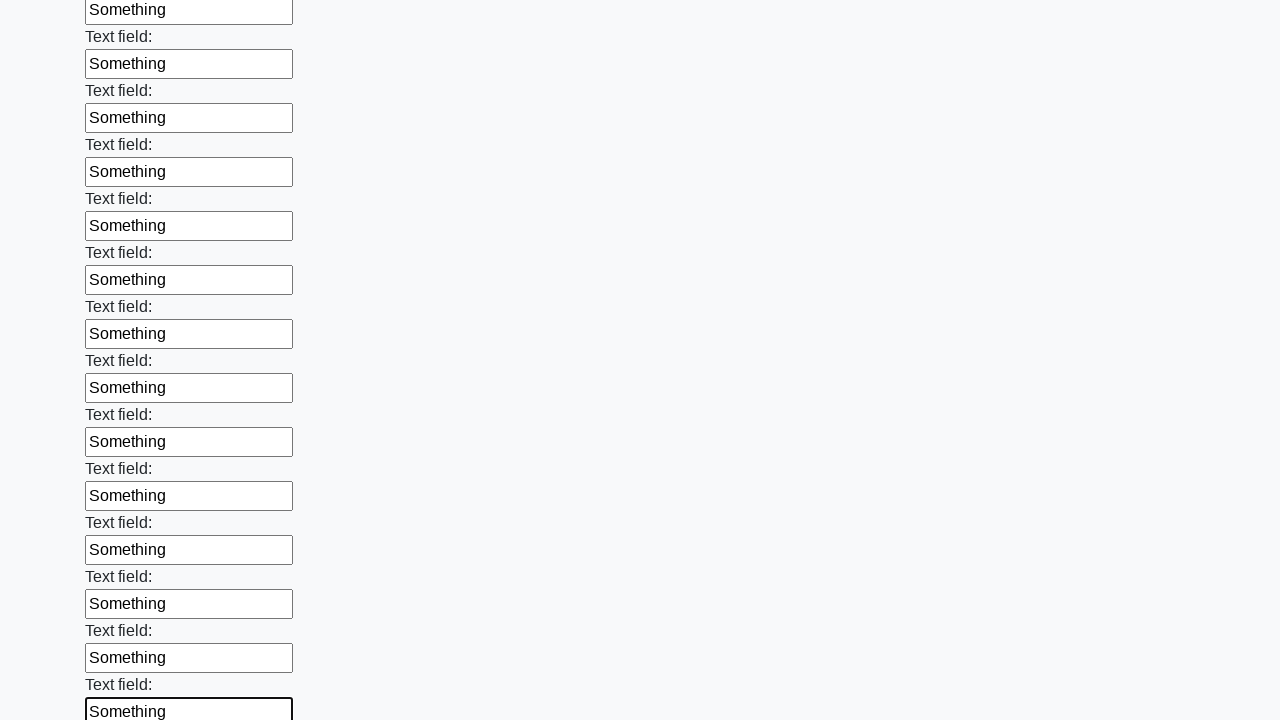

Filled input field with test data 'Something' on input >> nth=43
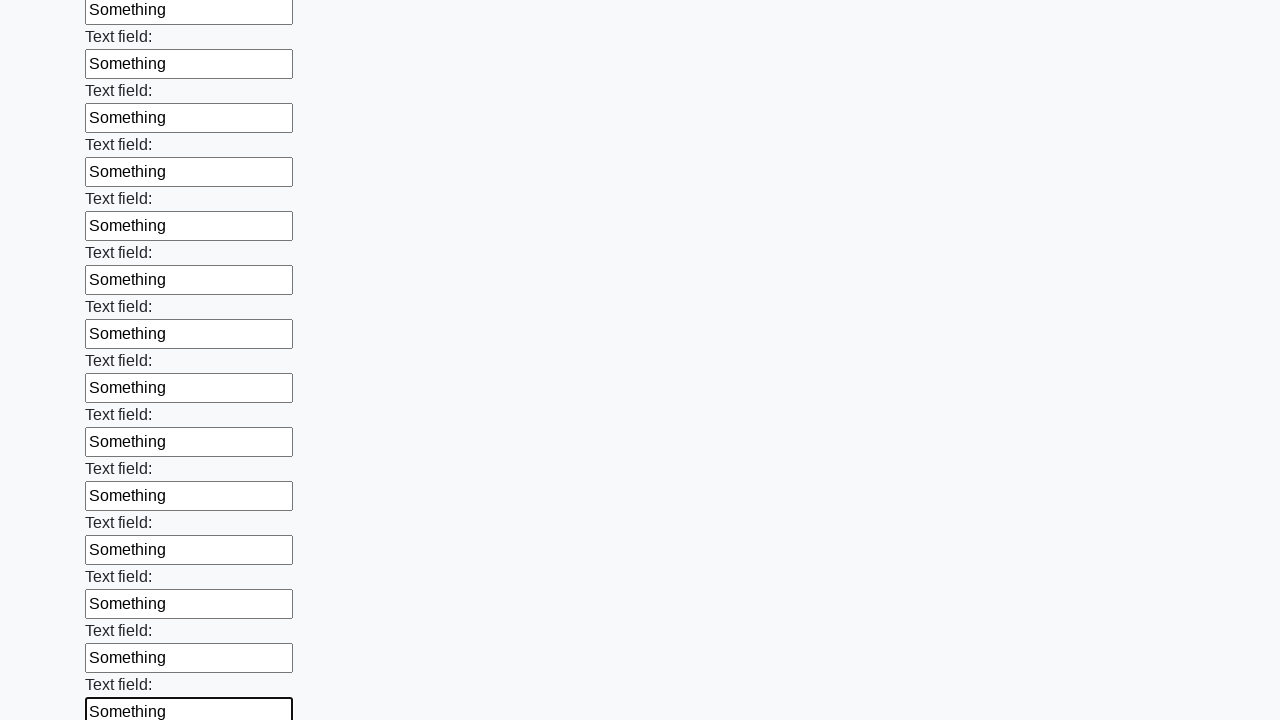

Filled input field with test data 'Something' on input >> nth=44
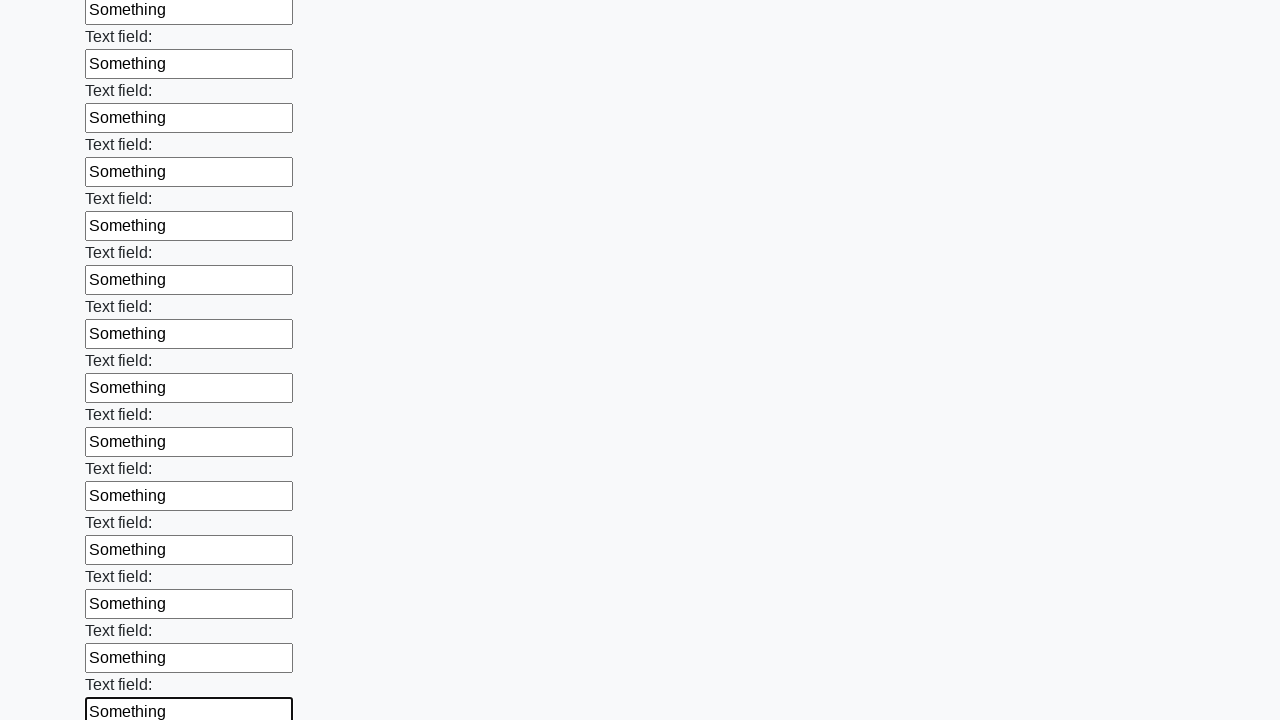

Filled input field with test data 'Something' on input >> nth=45
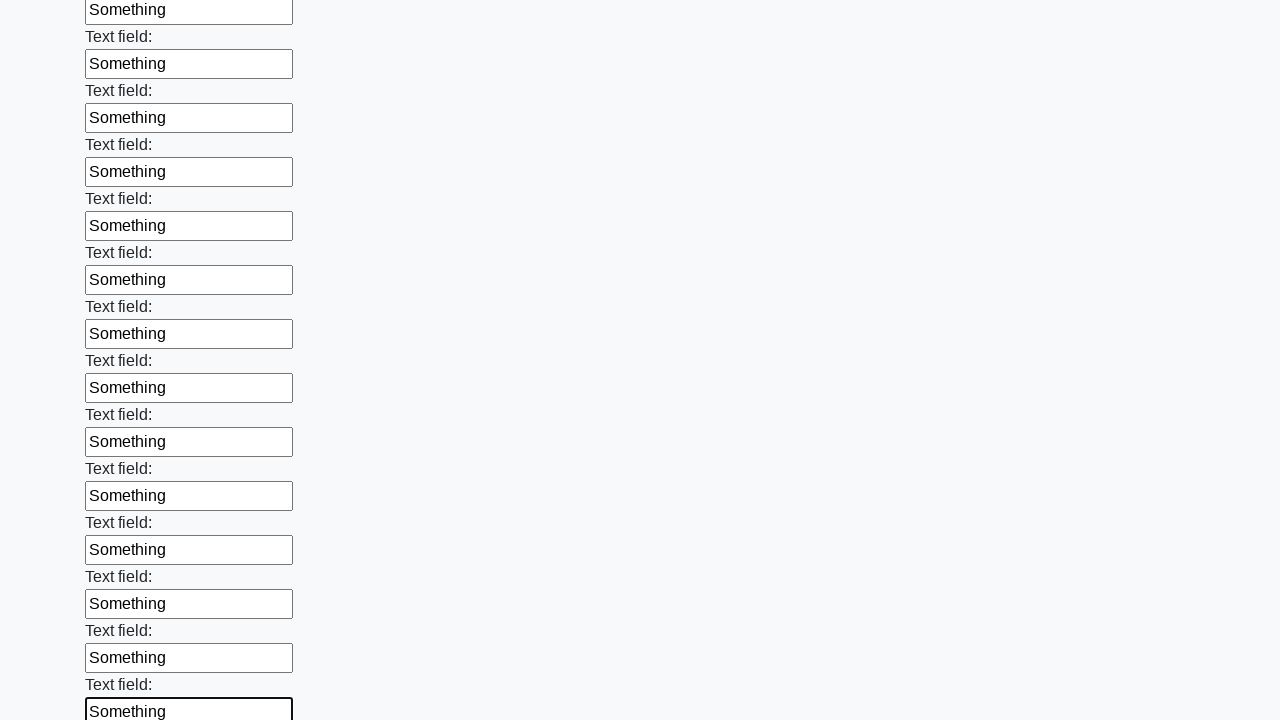

Filled input field with test data 'Something' on input >> nth=46
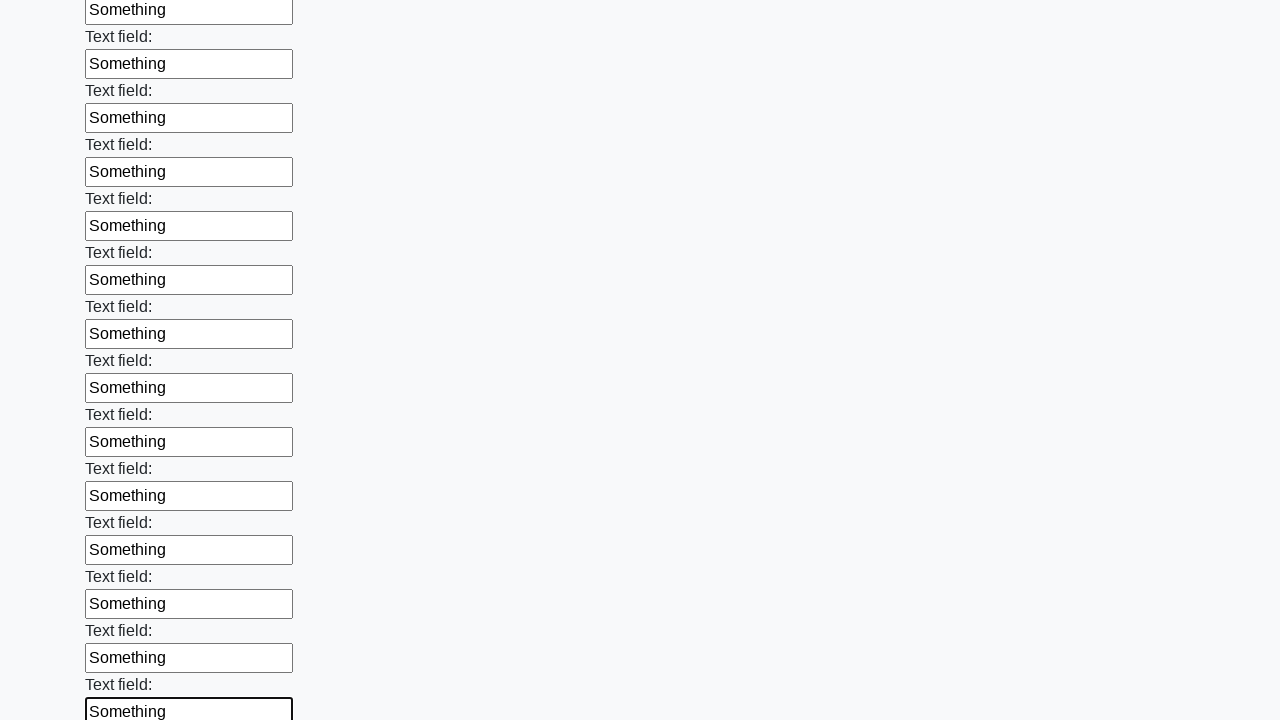

Filled input field with test data 'Something' on input >> nth=47
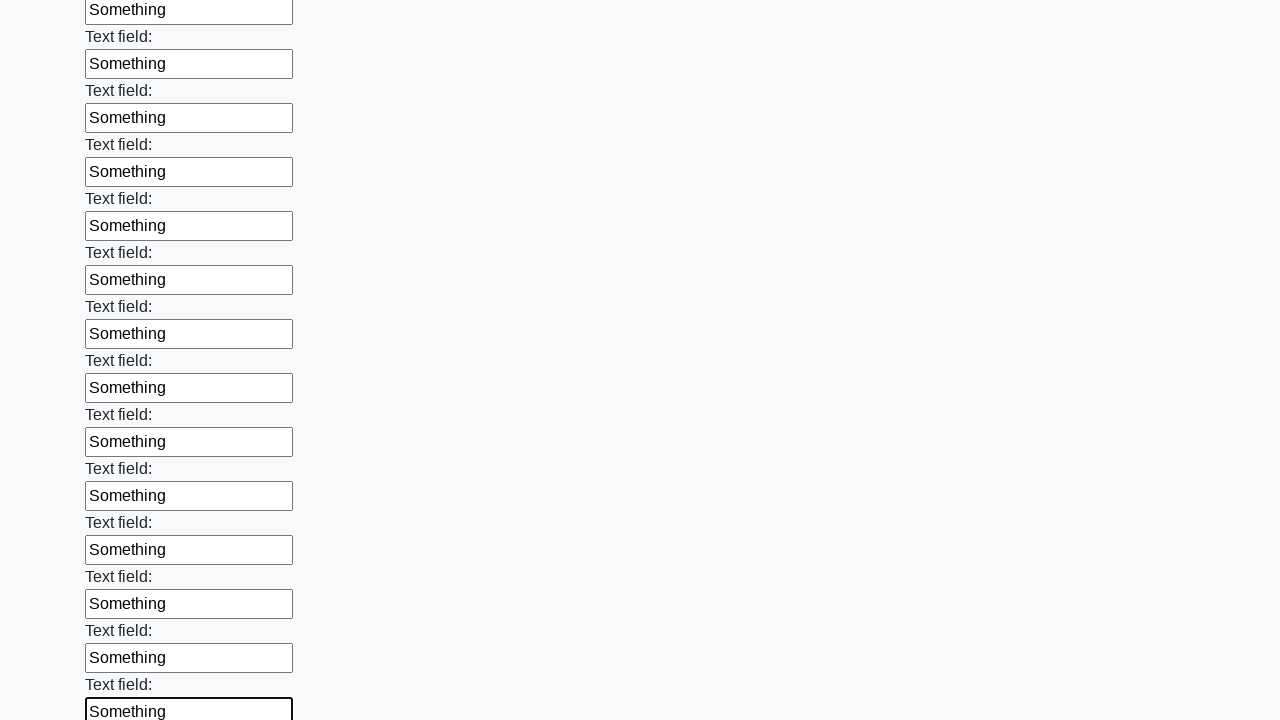

Filled input field with test data 'Something' on input >> nth=48
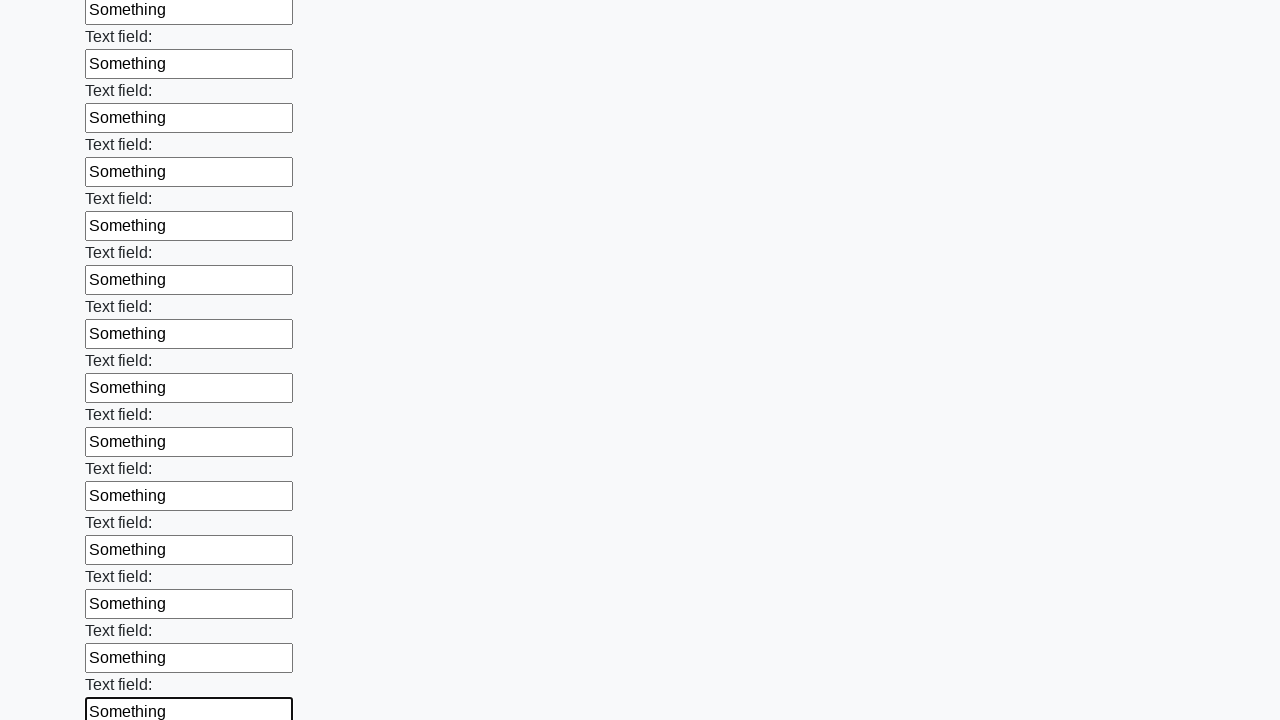

Filled input field with test data 'Something' on input >> nth=49
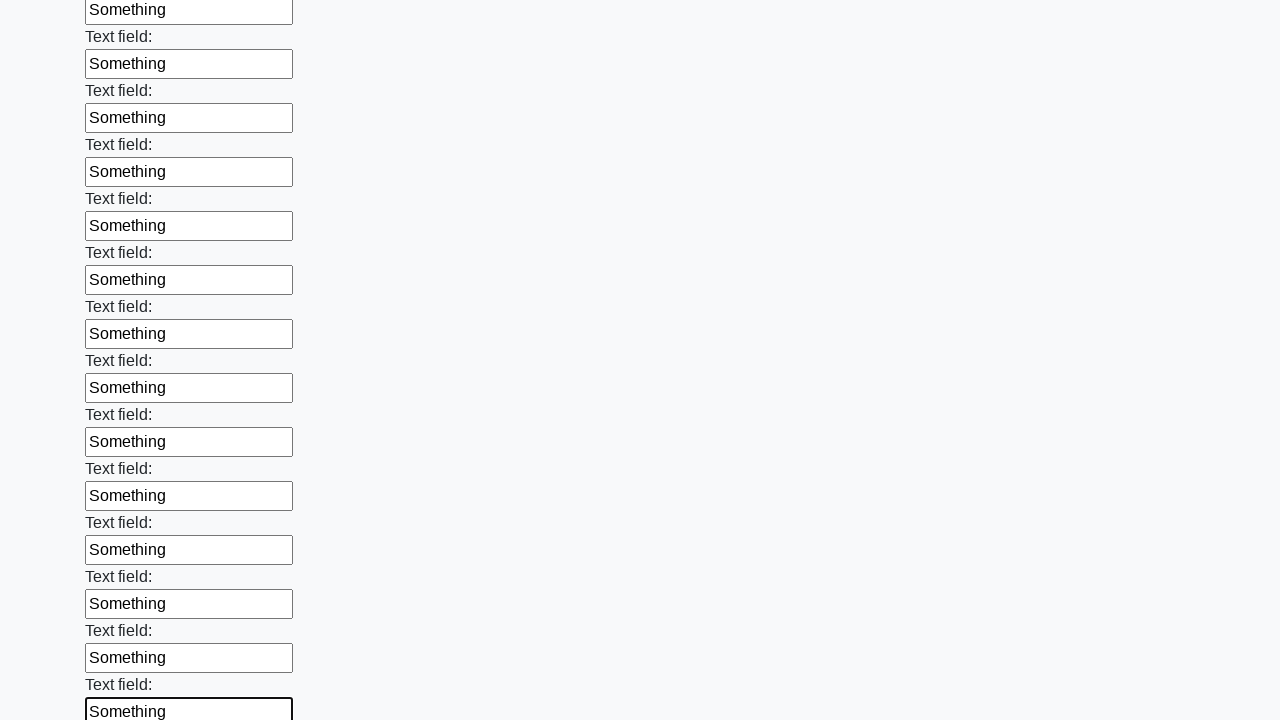

Filled input field with test data 'Something' on input >> nth=50
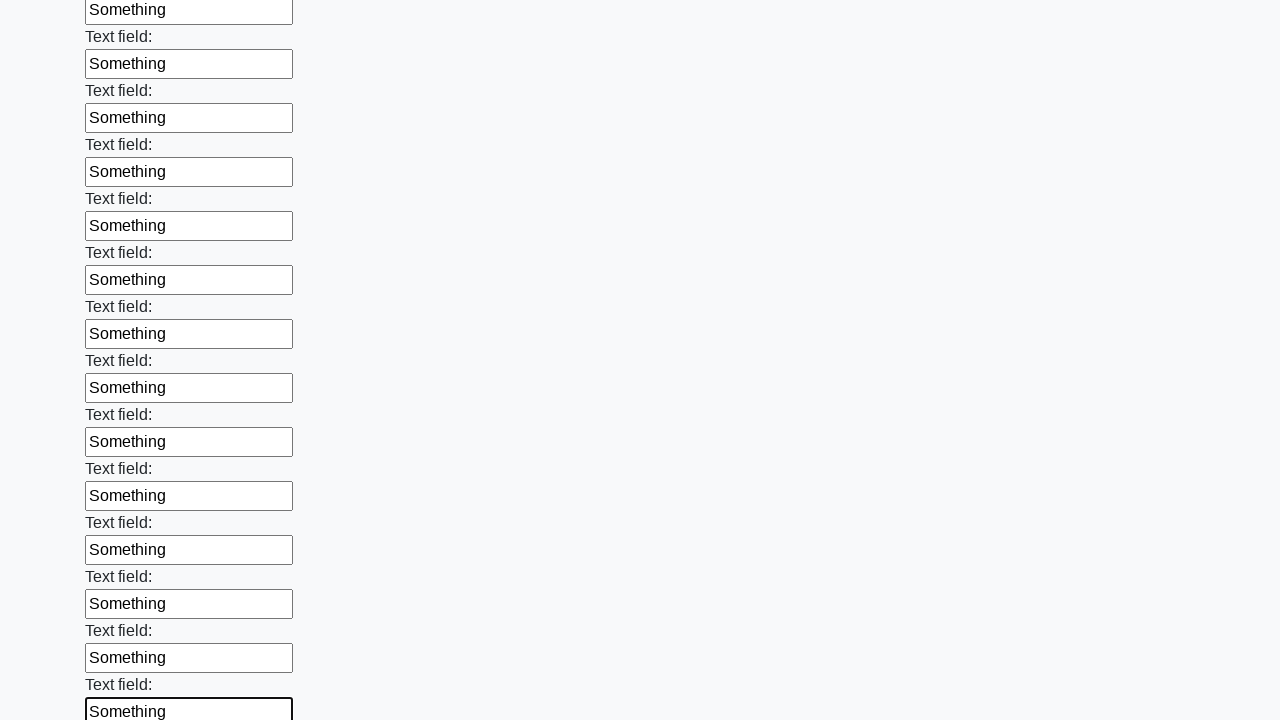

Filled input field with test data 'Something' on input >> nth=51
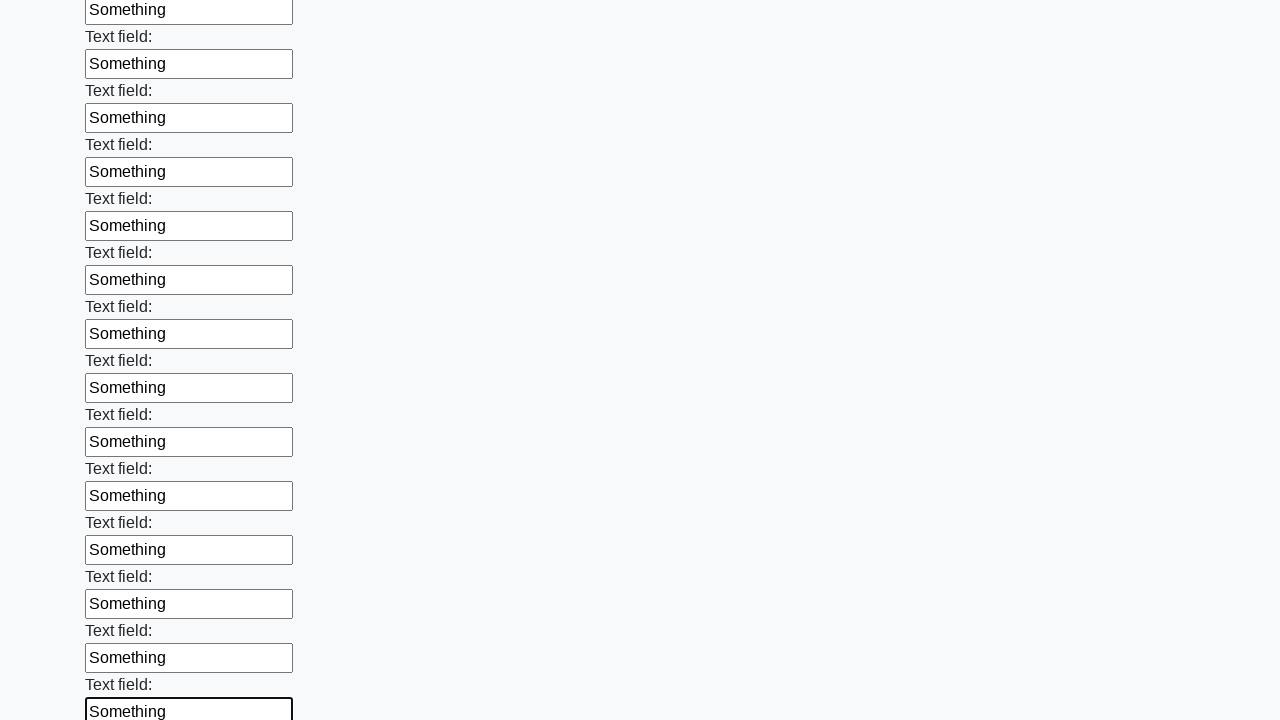

Filled input field with test data 'Something' on input >> nth=52
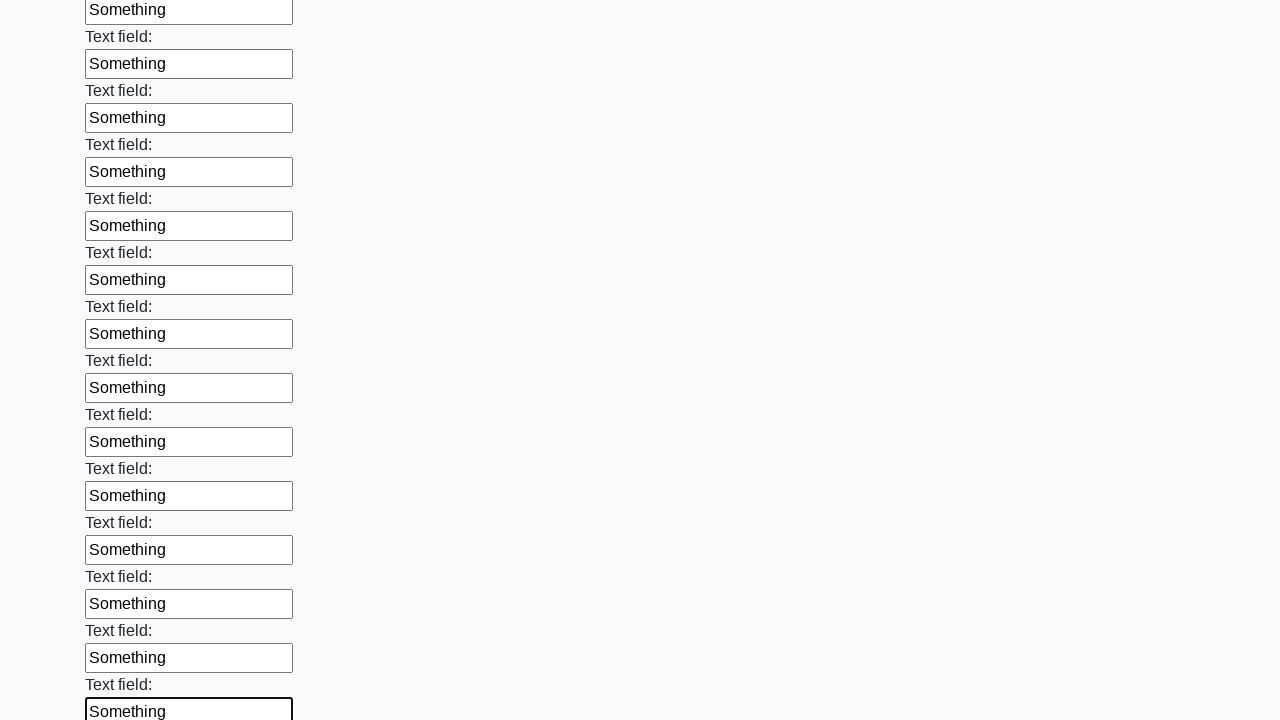

Filled input field with test data 'Something' on input >> nth=53
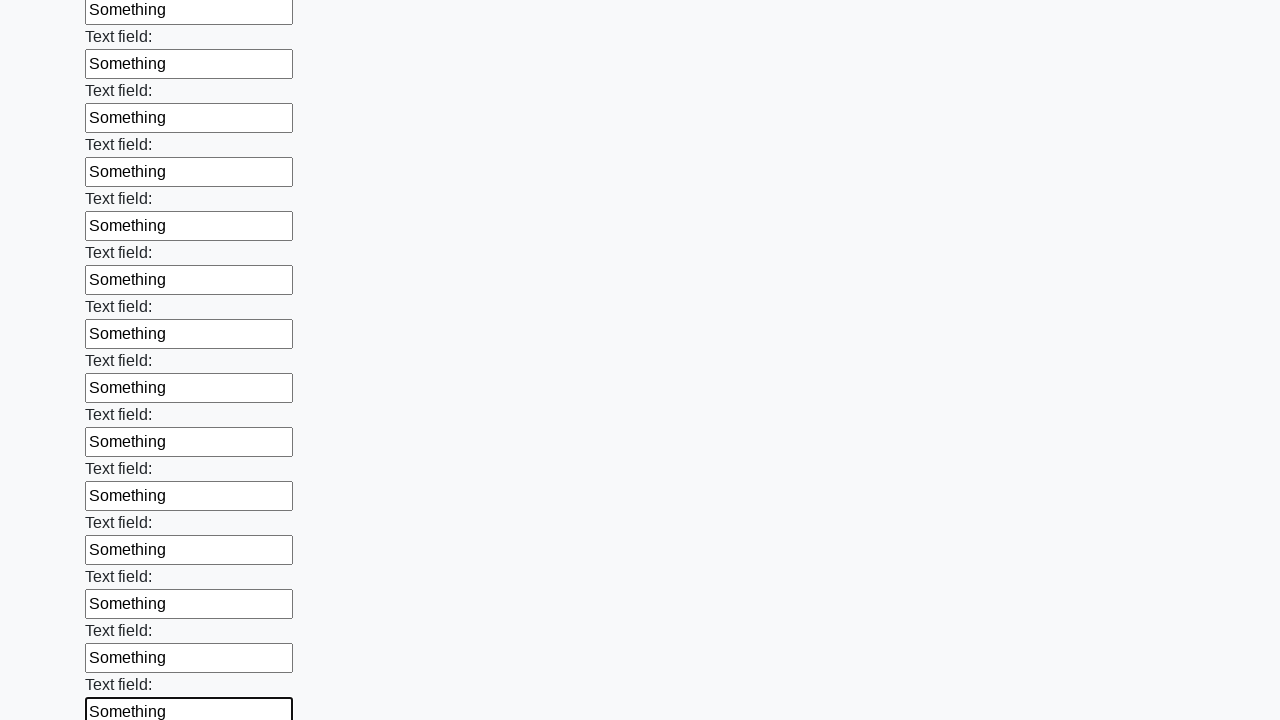

Filled input field with test data 'Something' on input >> nth=54
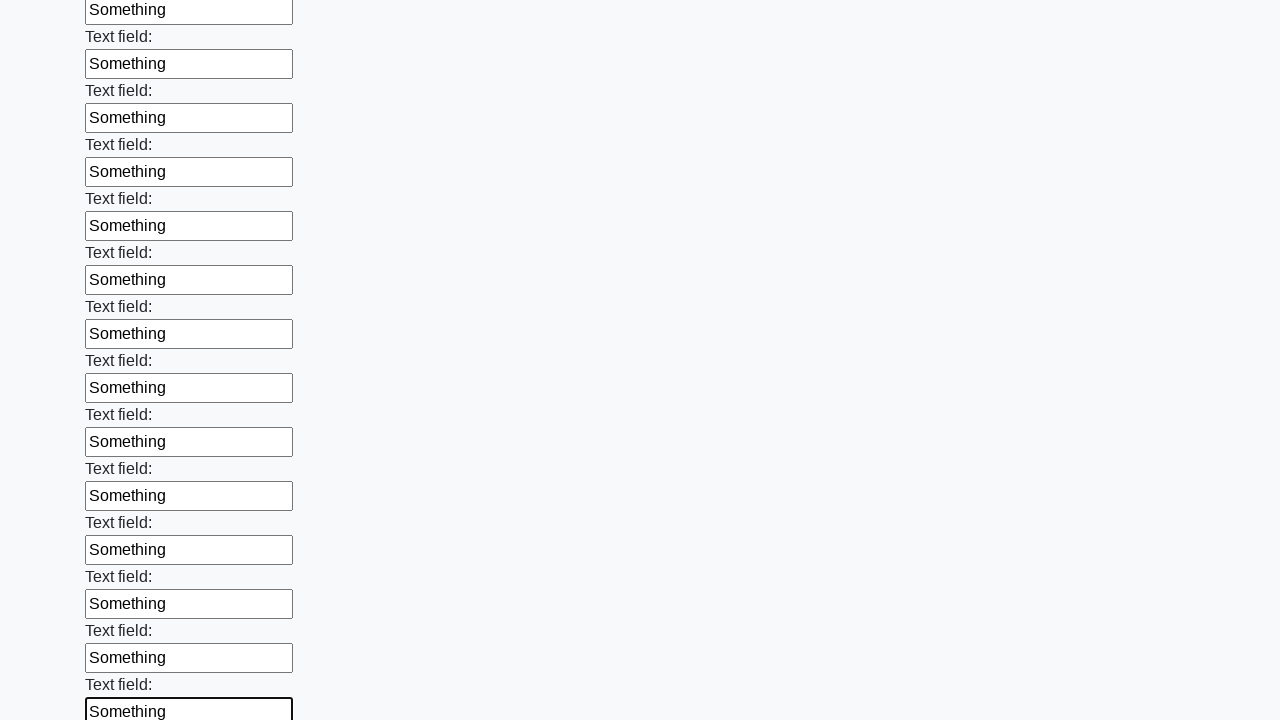

Filled input field with test data 'Something' on input >> nth=55
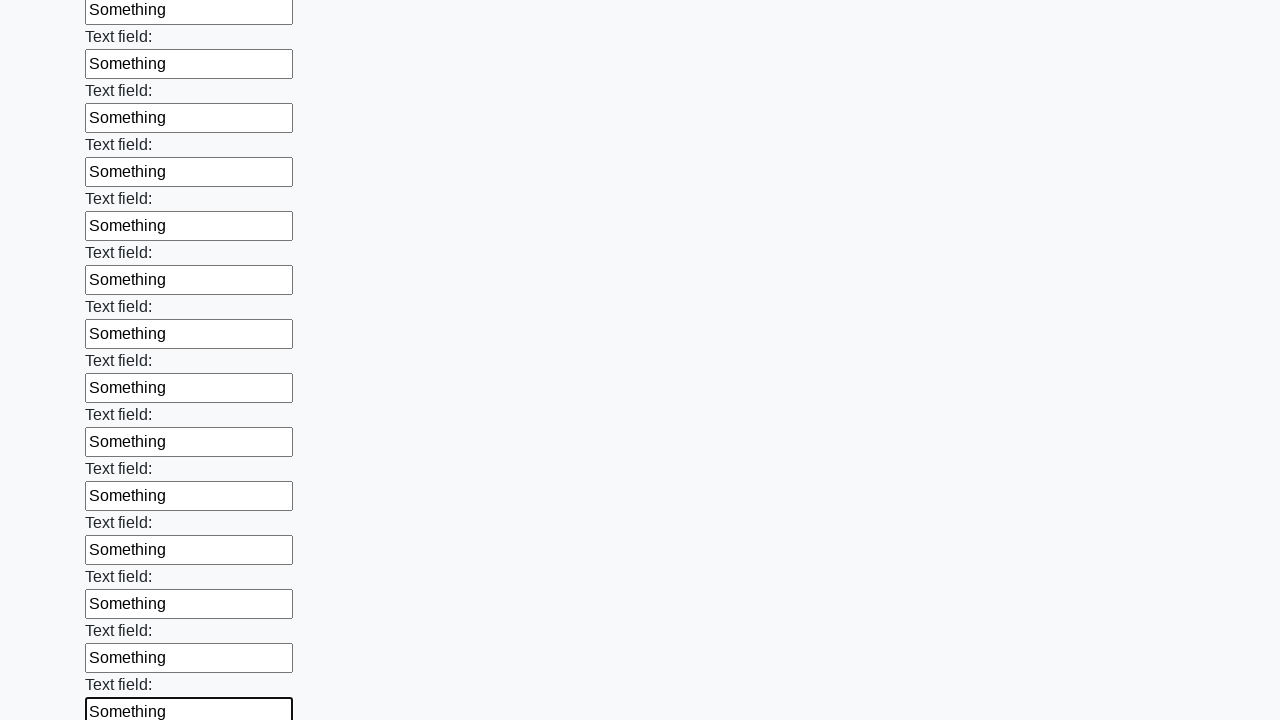

Filled input field with test data 'Something' on input >> nth=56
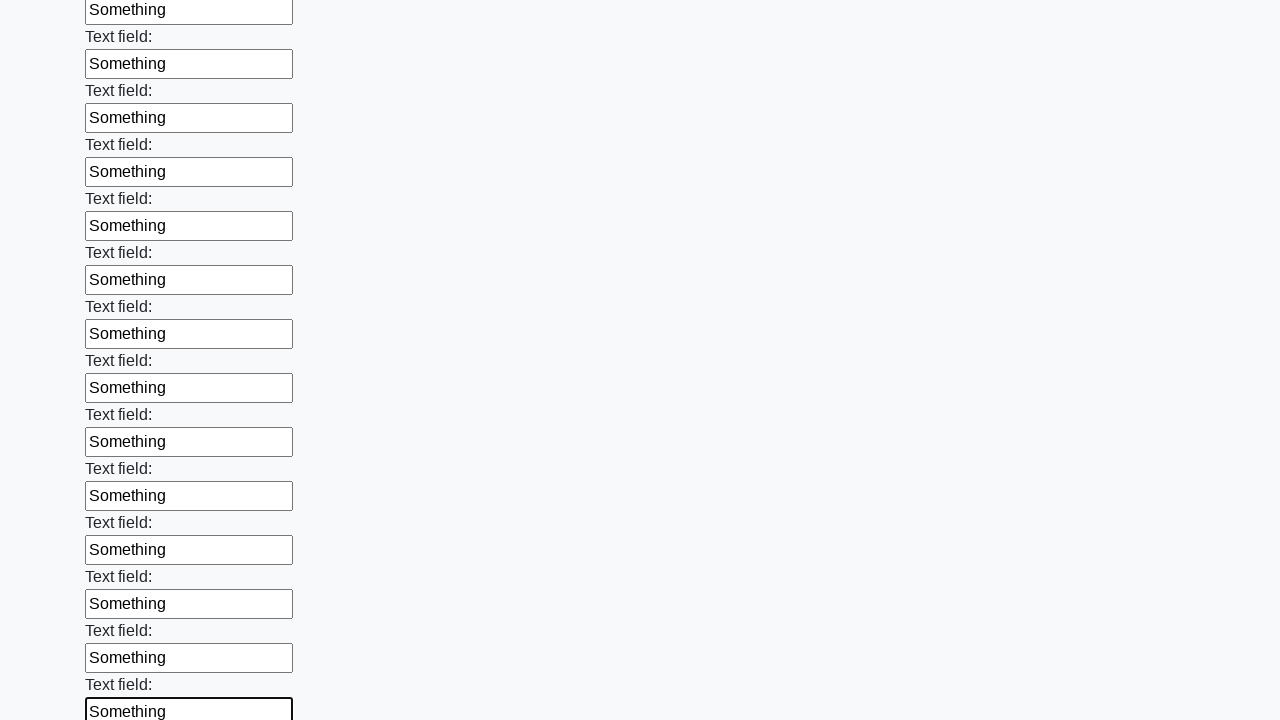

Filled input field with test data 'Something' on input >> nth=57
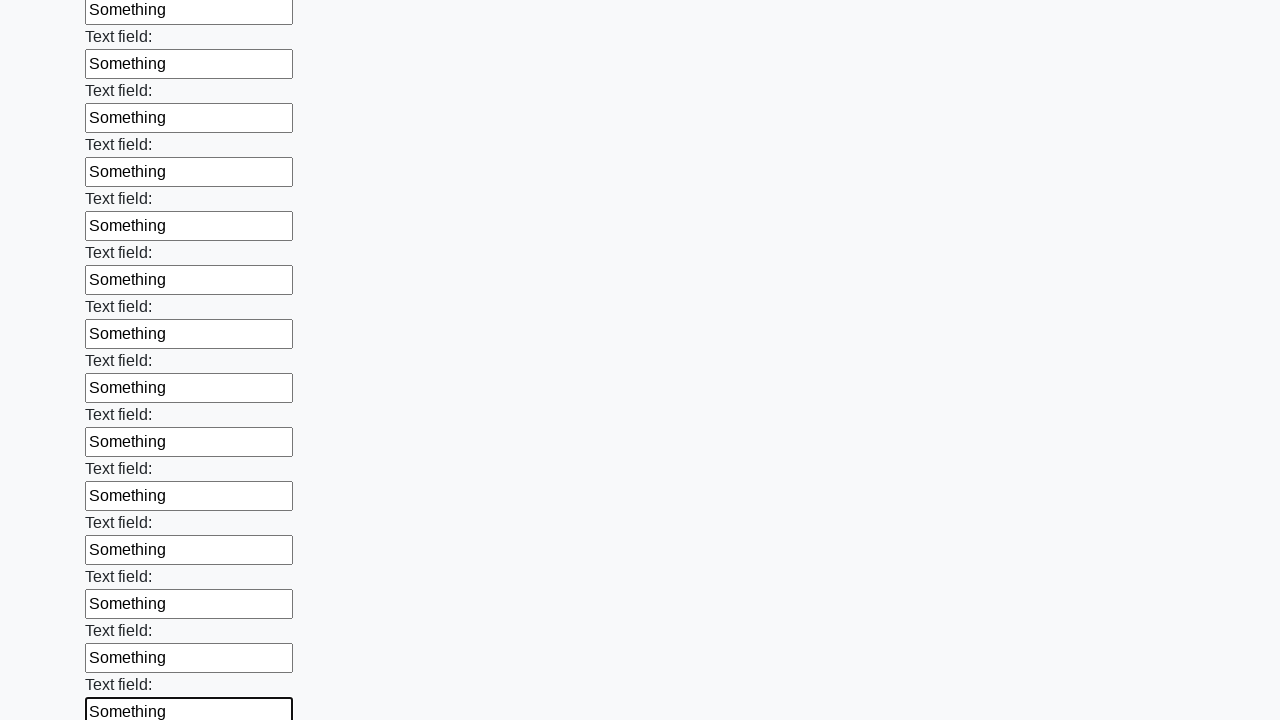

Filled input field with test data 'Something' on input >> nth=58
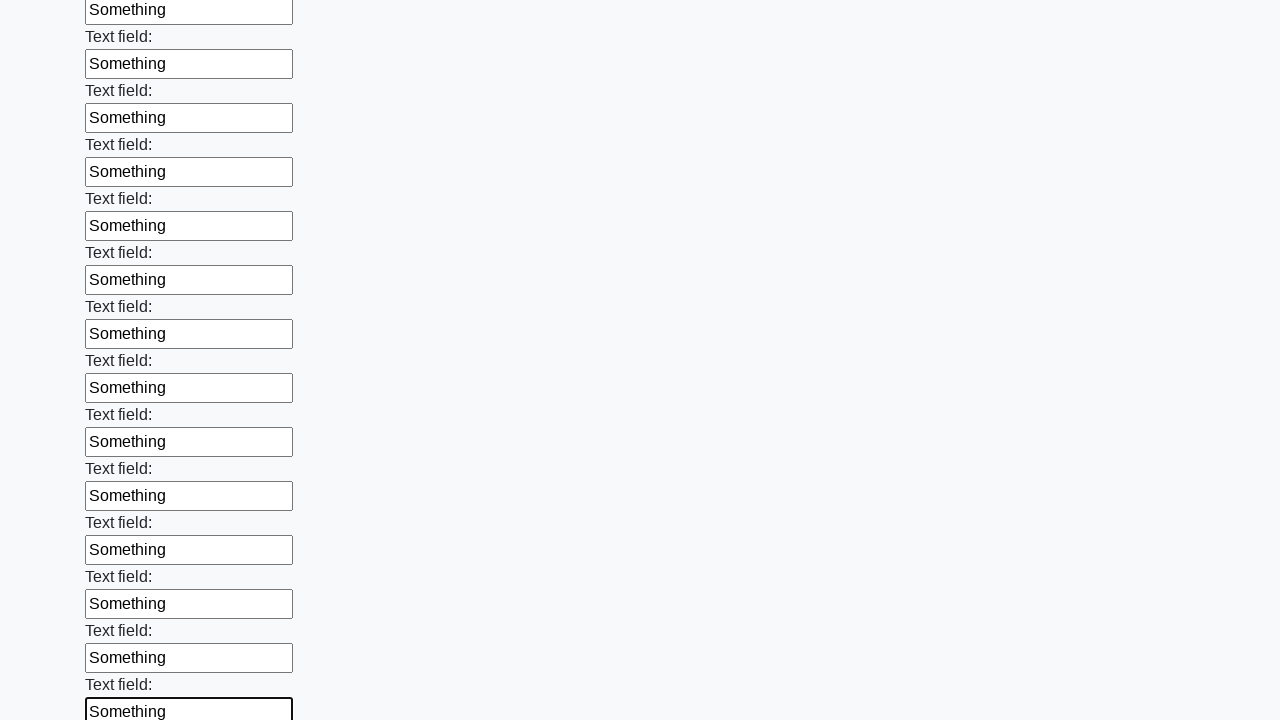

Filled input field with test data 'Something' on input >> nth=59
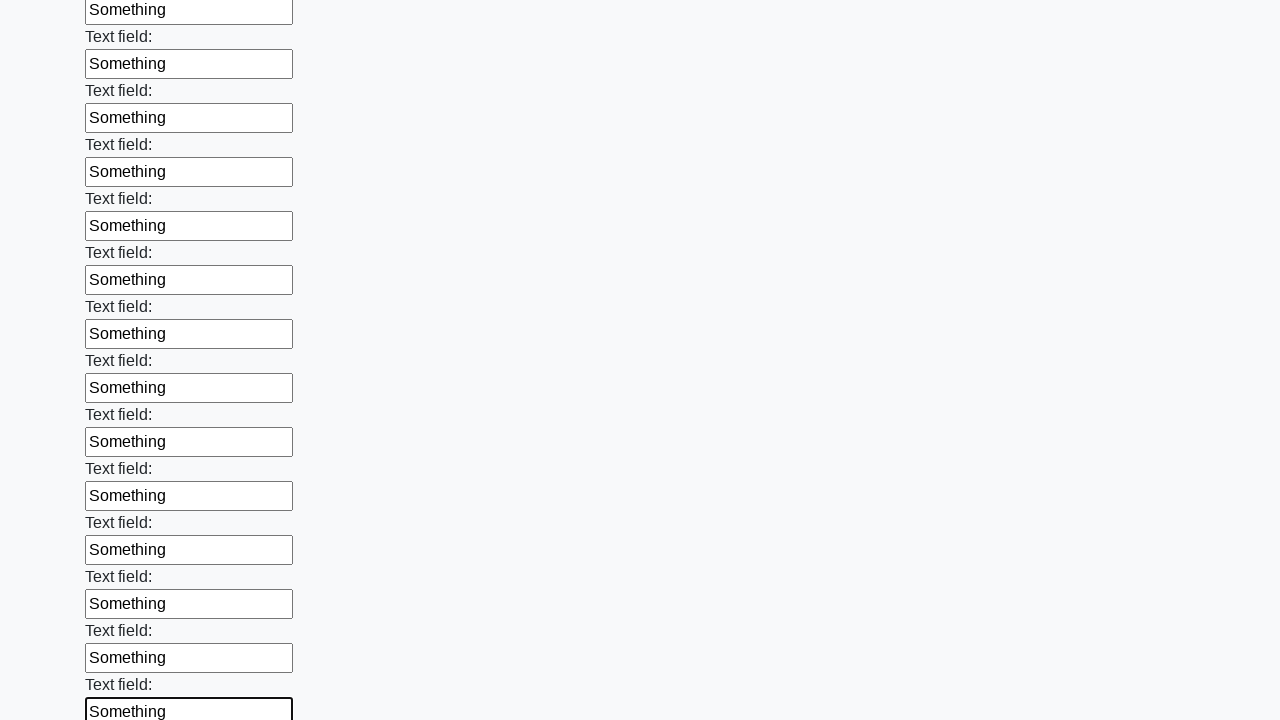

Filled input field with test data 'Something' on input >> nth=60
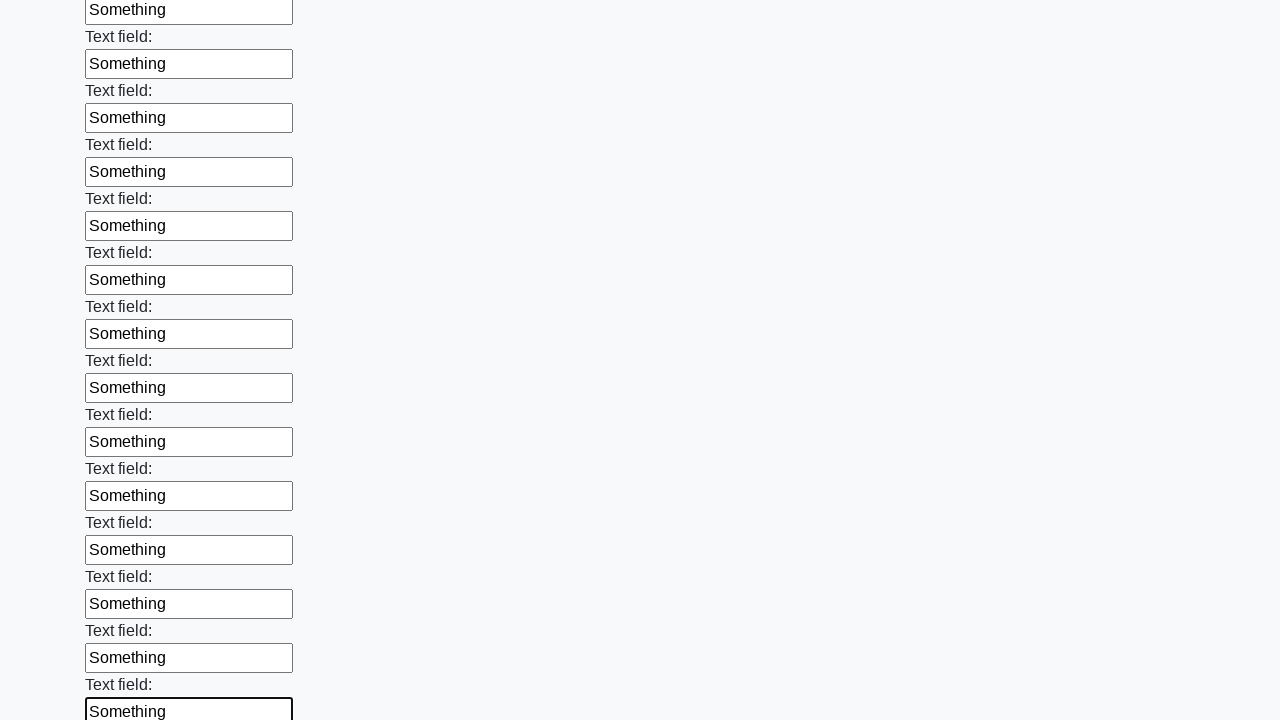

Filled input field with test data 'Something' on input >> nth=61
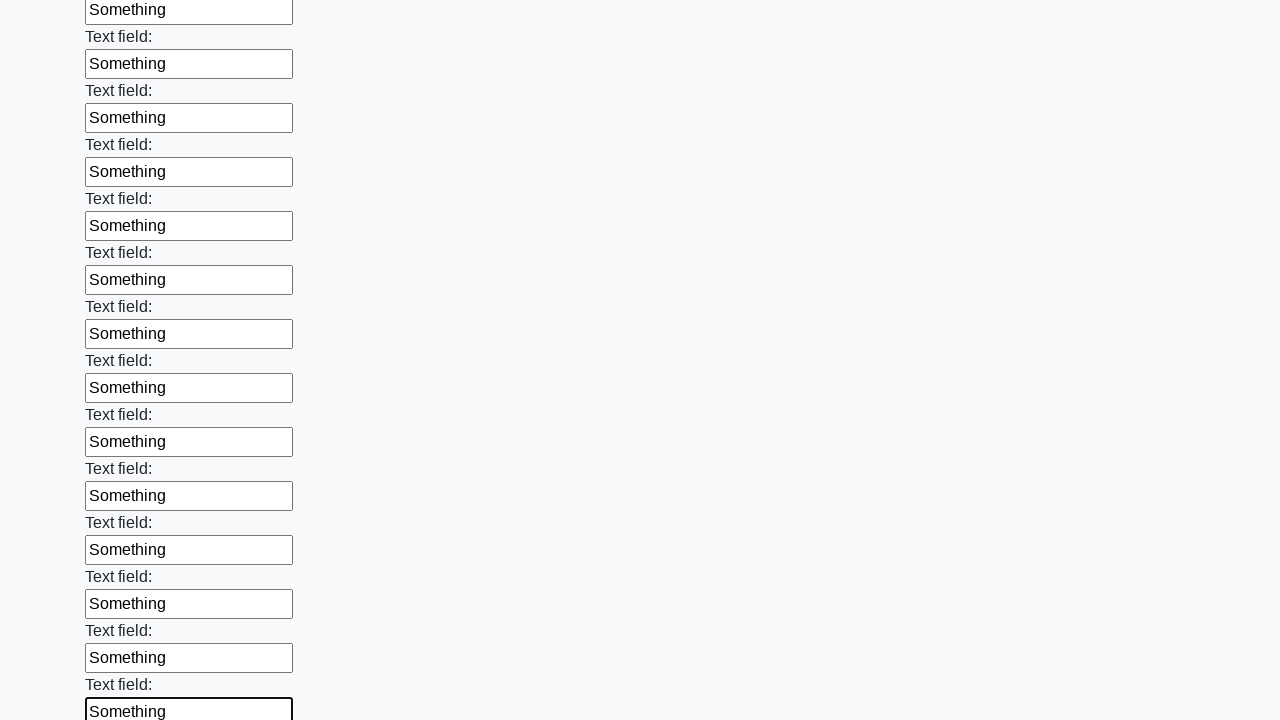

Filled input field with test data 'Something' on input >> nth=62
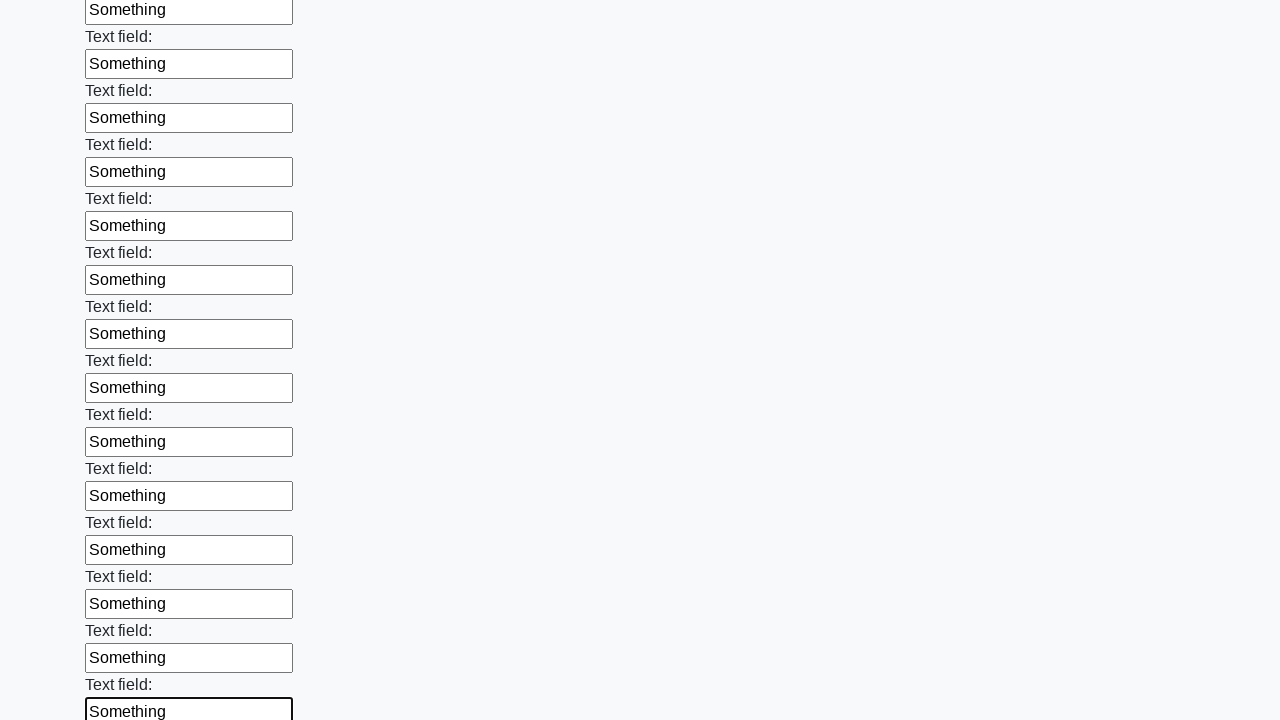

Filled input field with test data 'Something' on input >> nth=63
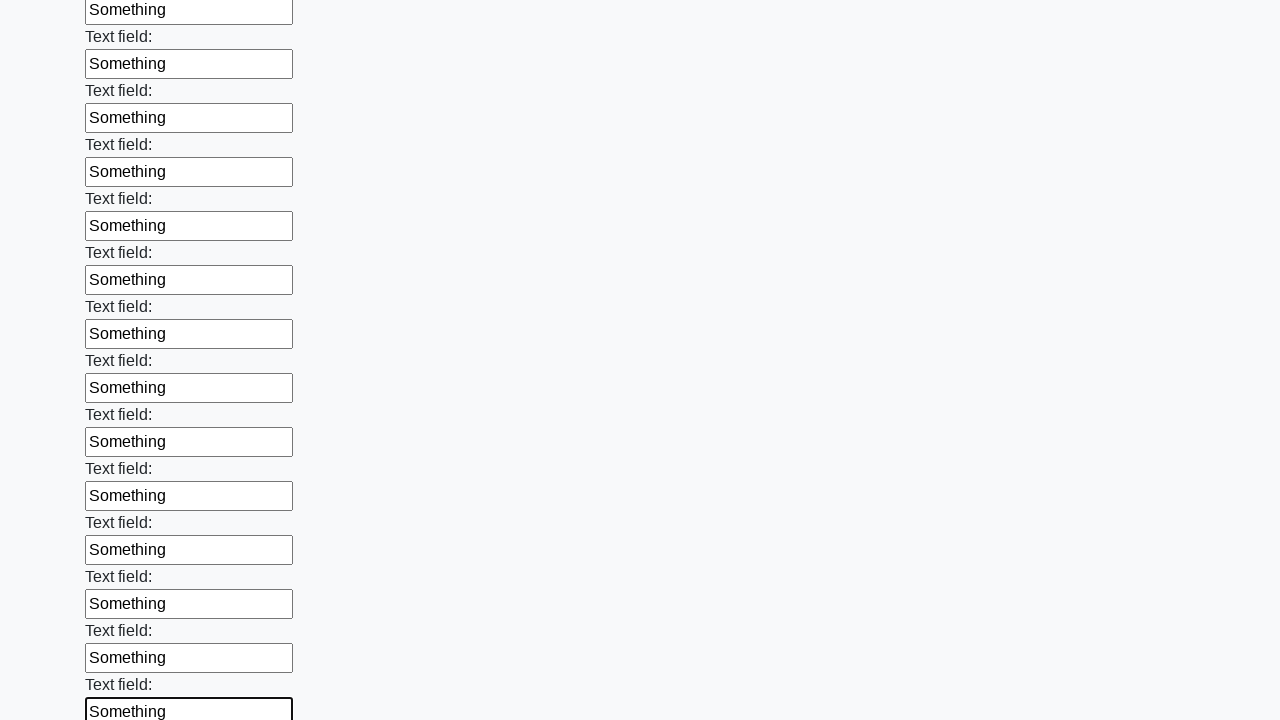

Filled input field with test data 'Something' on input >> nth=64
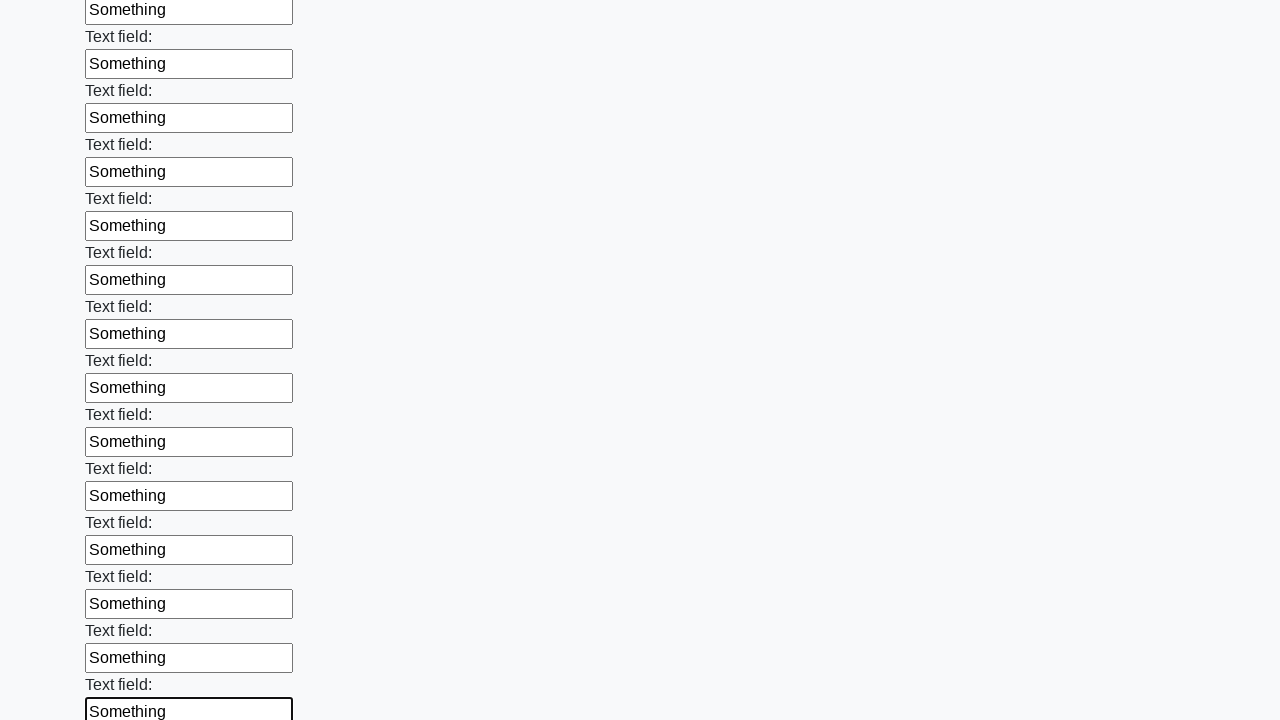

Filled input field with test data 'Something' on input >> nth=65
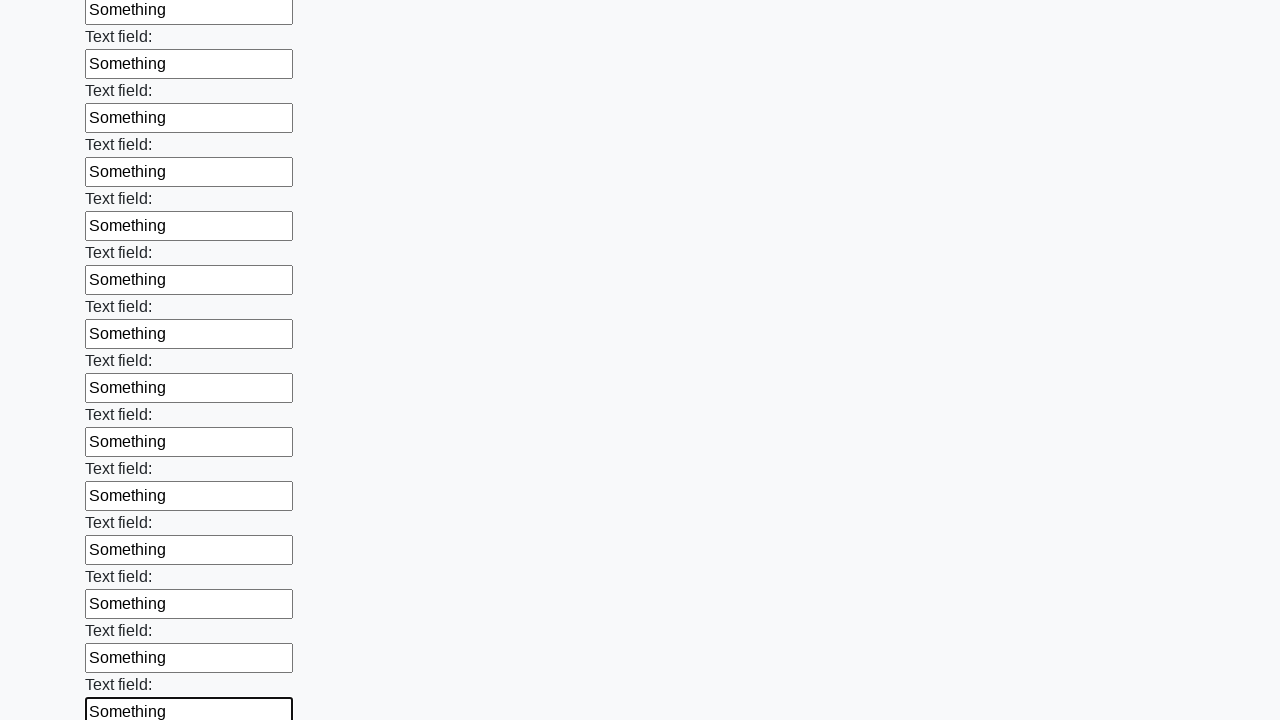

Filled input field with test data 'Something' on input >> nth=66
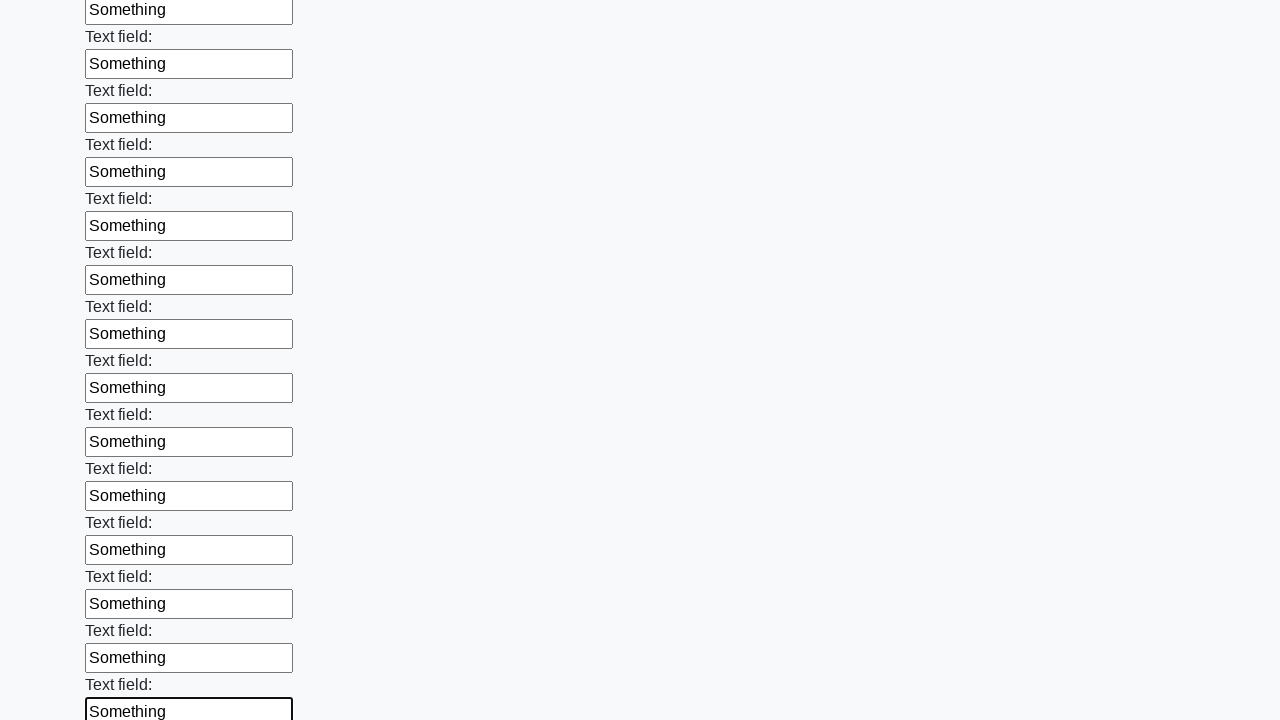

Filled input field with test data 'Something' on input >> nth=67
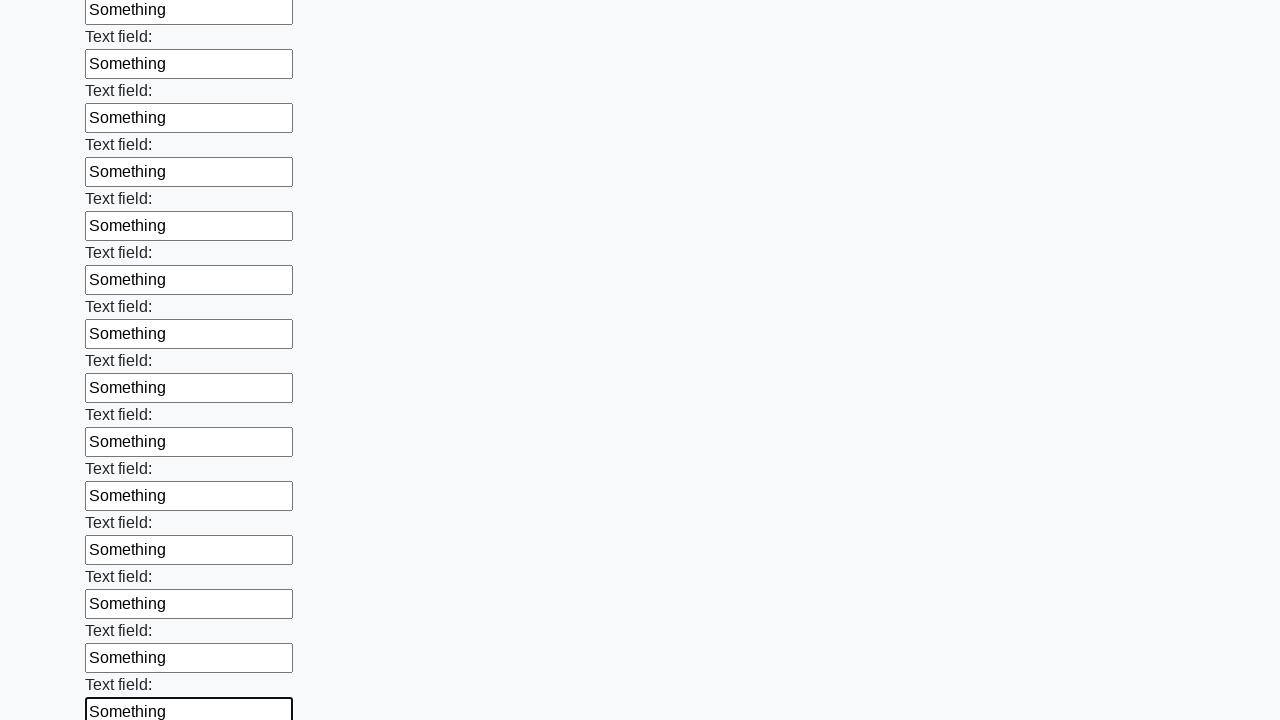

Filled input field with test data 'Something' on input >> nth=68
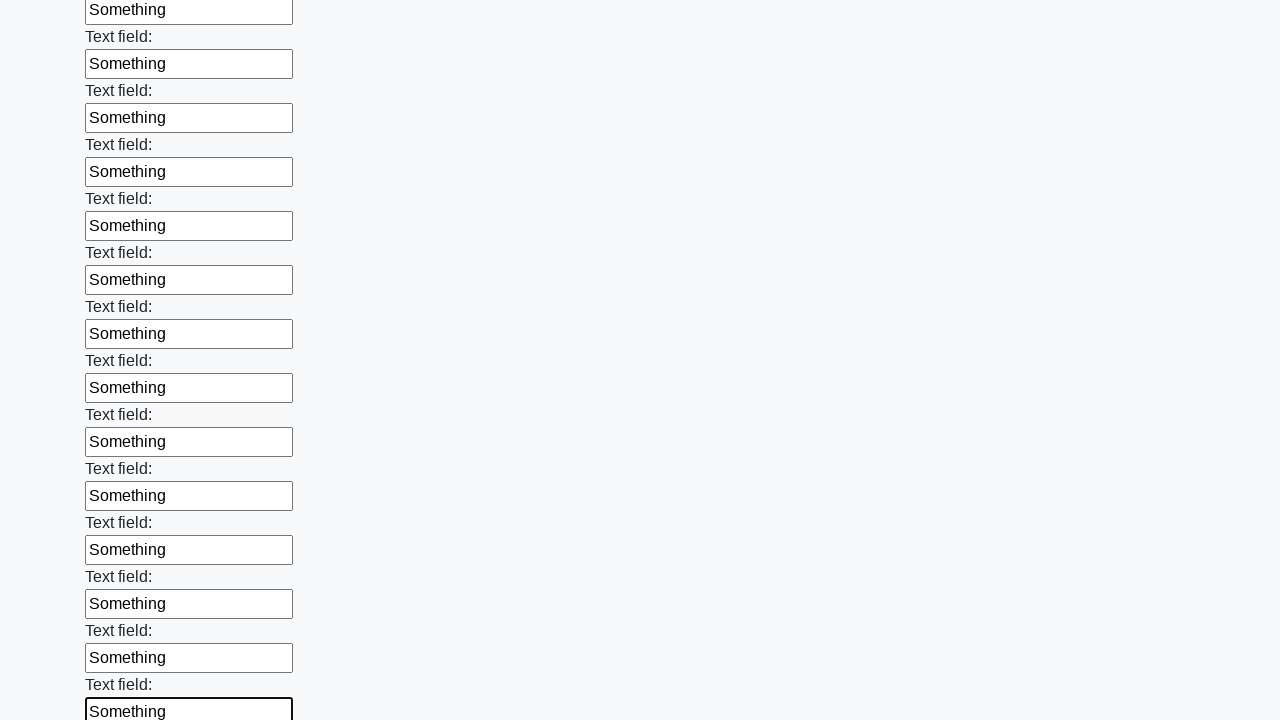

Filled input field with test data 'Something' on input >> nth=69
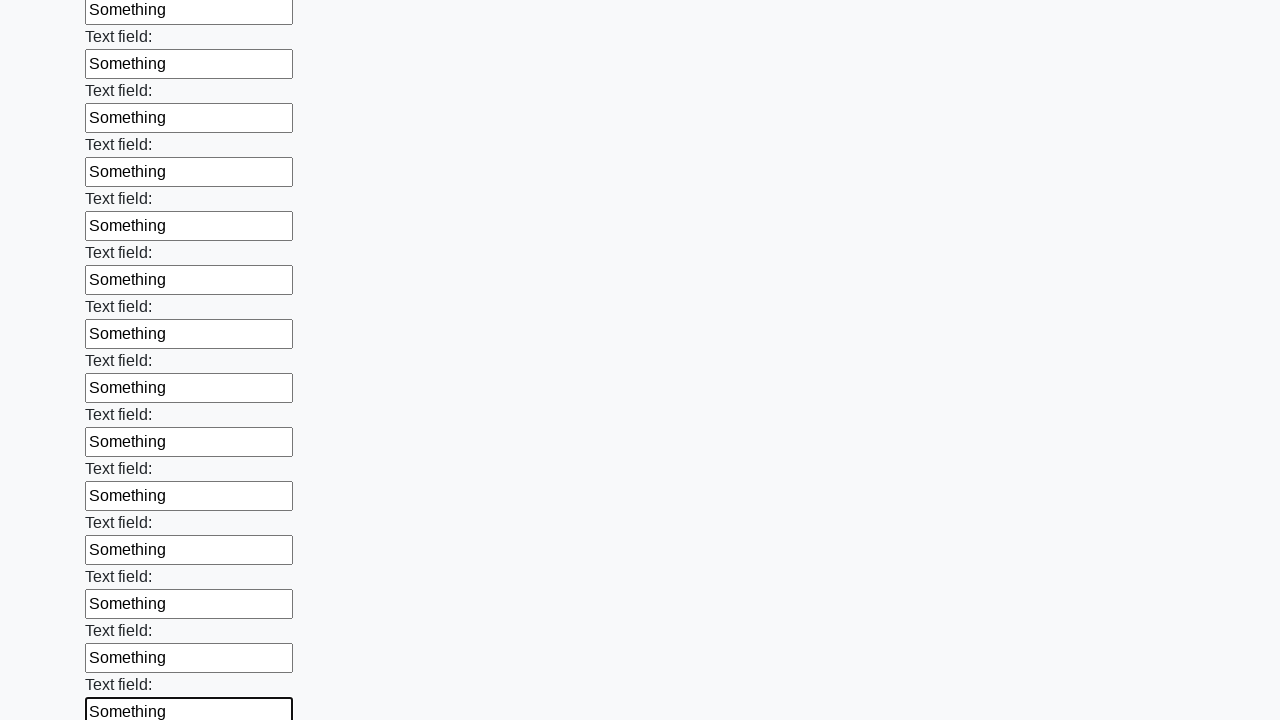

Filled input field with test data 'Something' on input >> nth=70
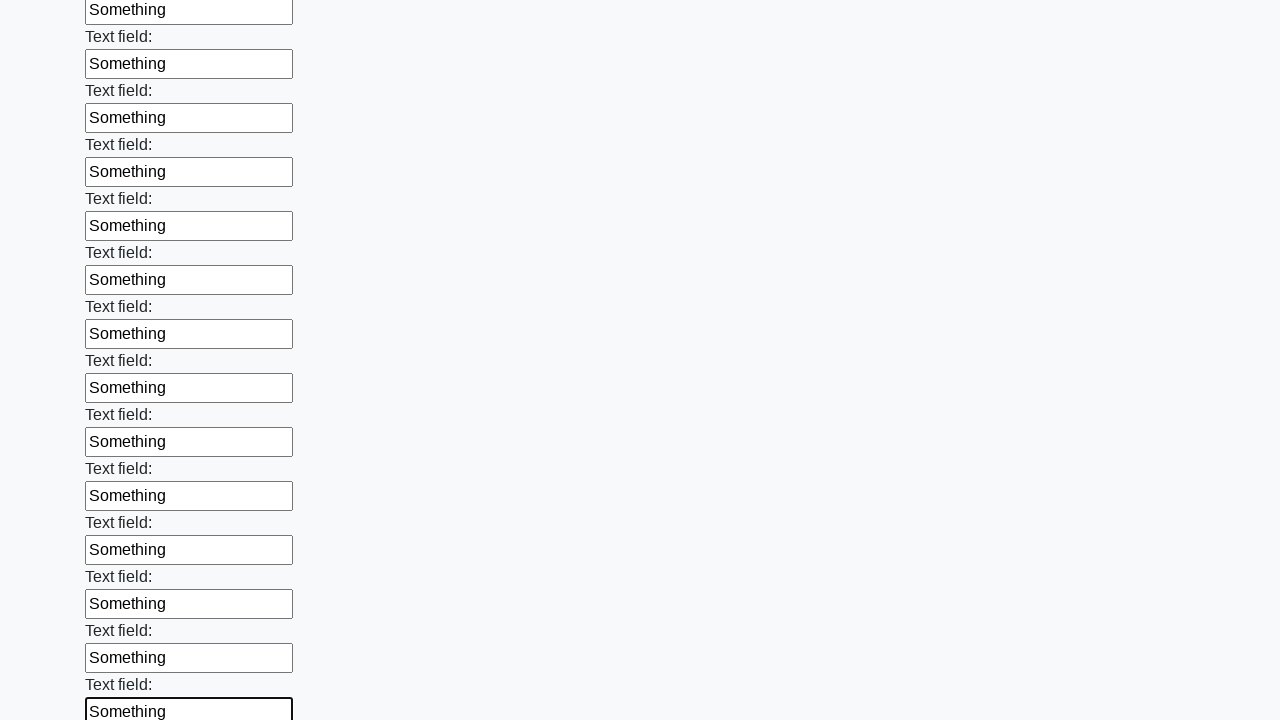

Filled input field with test data 'Something' on input >> nth=71
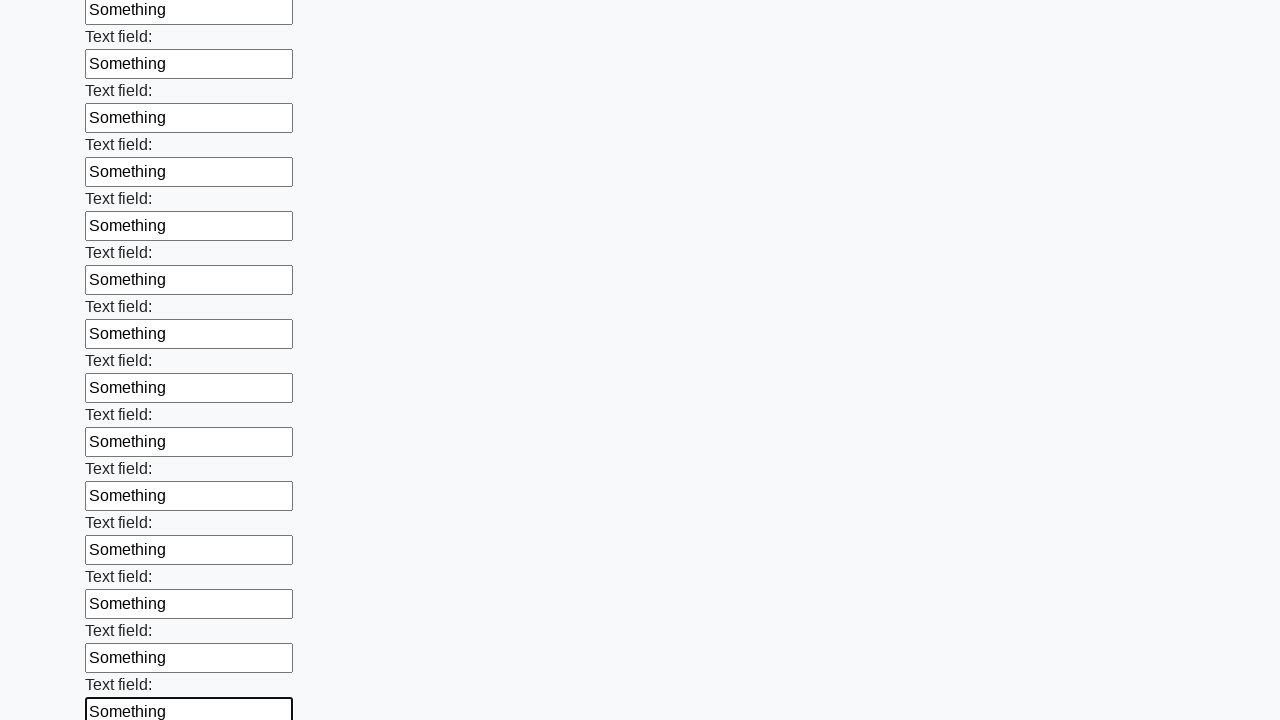

Filled input field with test data 'Something' on input >> nth=72
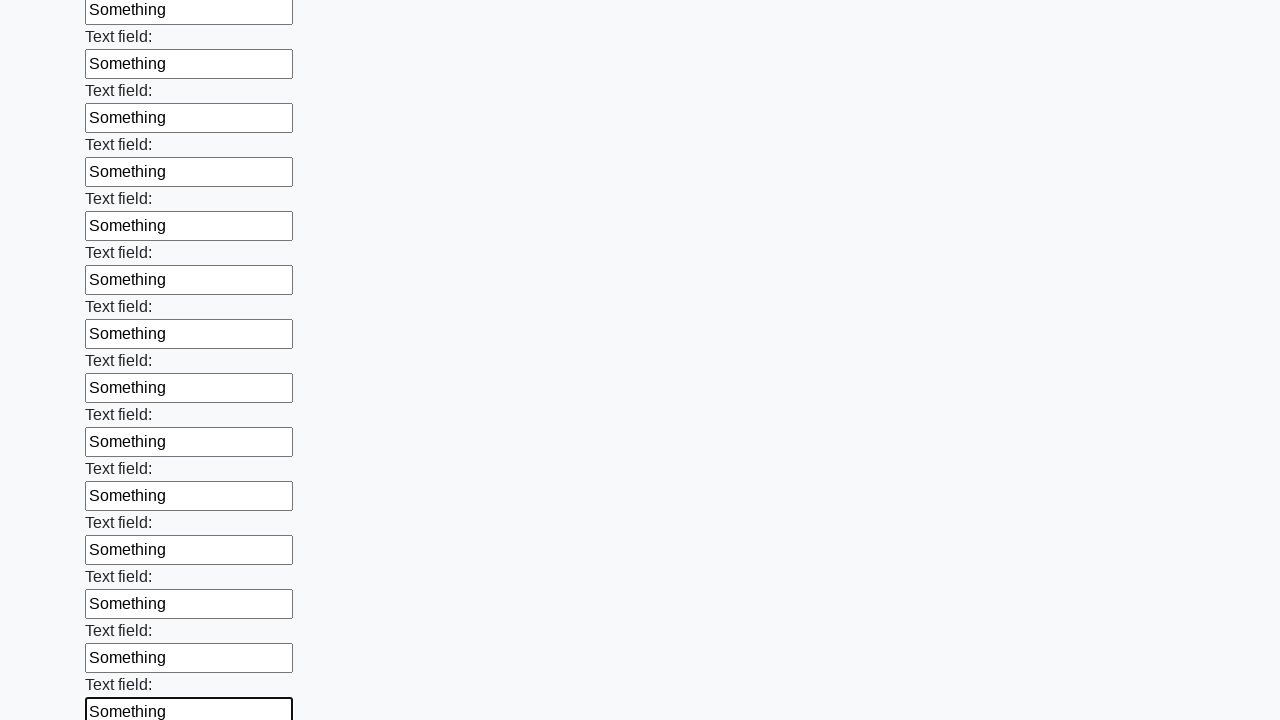

Filled input field with test data 'Something' on input >> nth=73
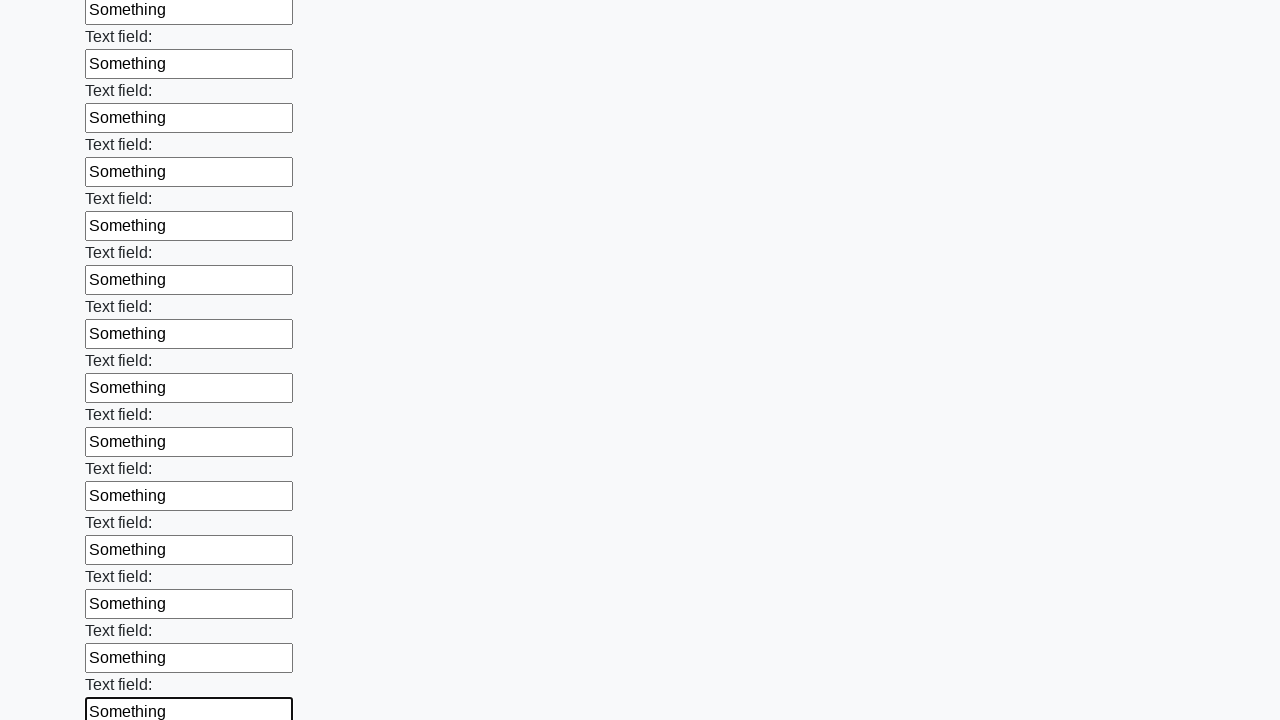

Filled input field with test data 'Something' on input >> nth=74
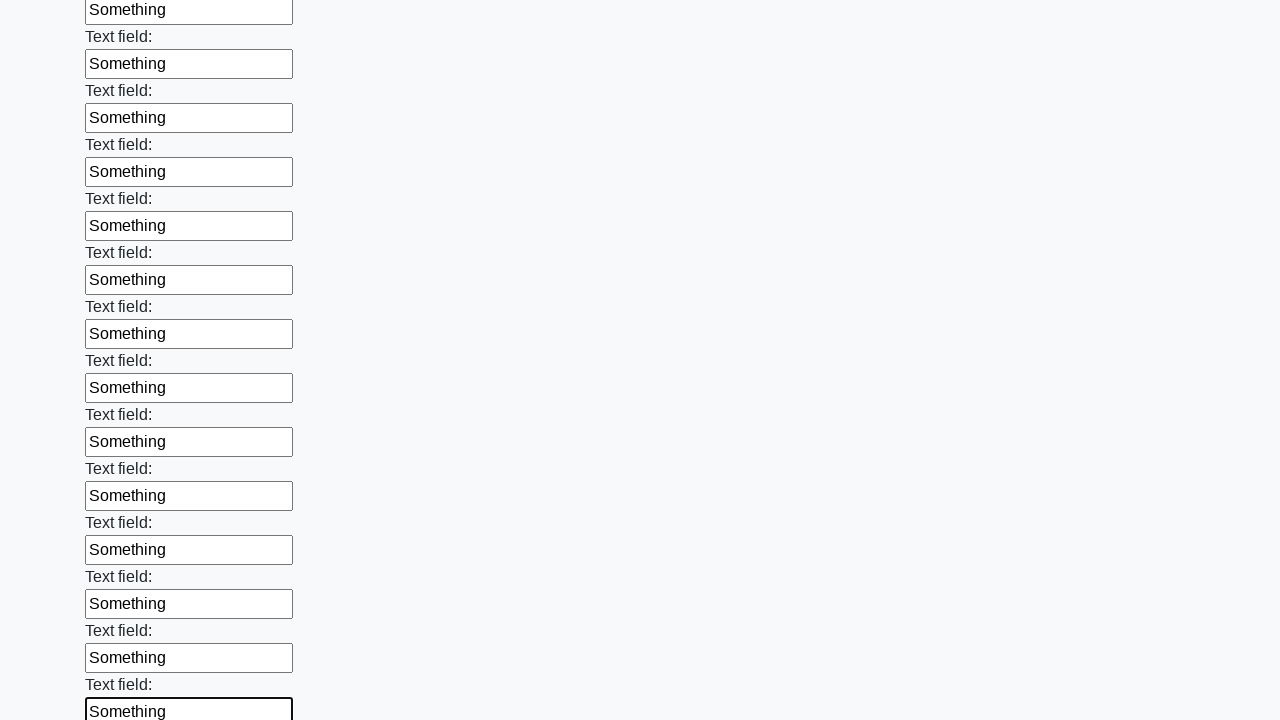

Filled input field with test data 'Something' on input >> nth=75
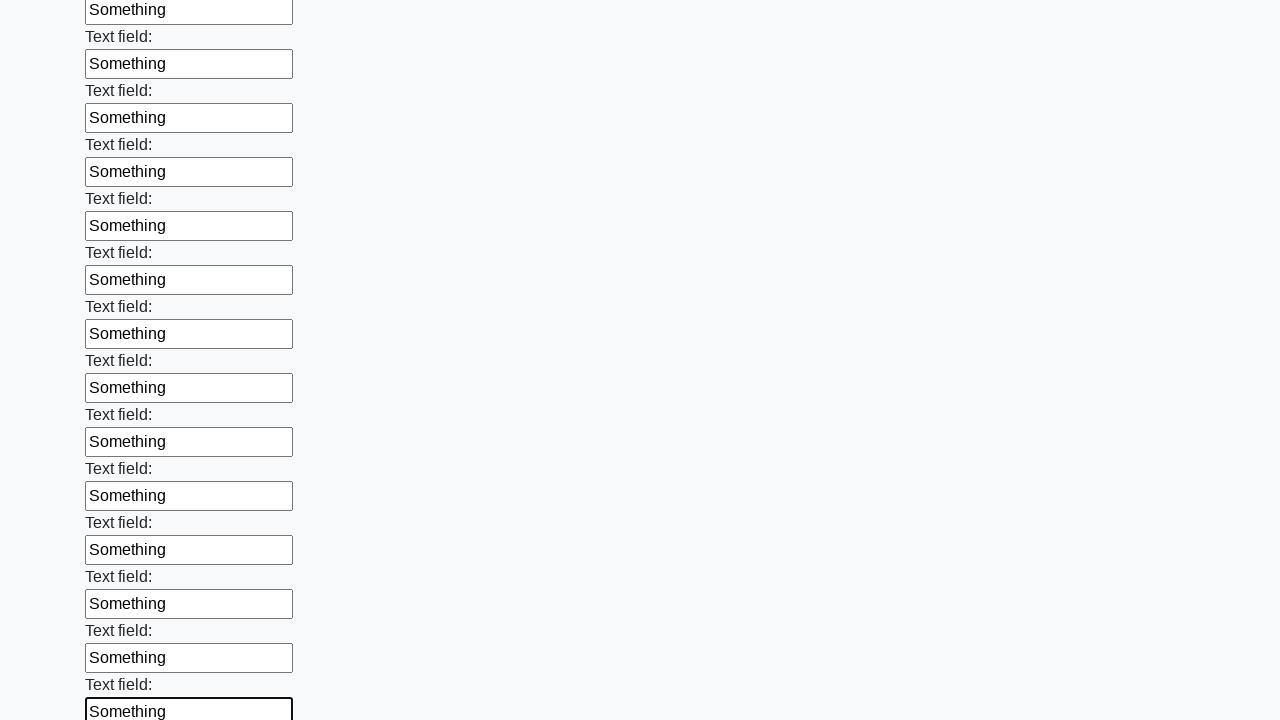

Filled input field with test data 'Something' on input >> nth=76
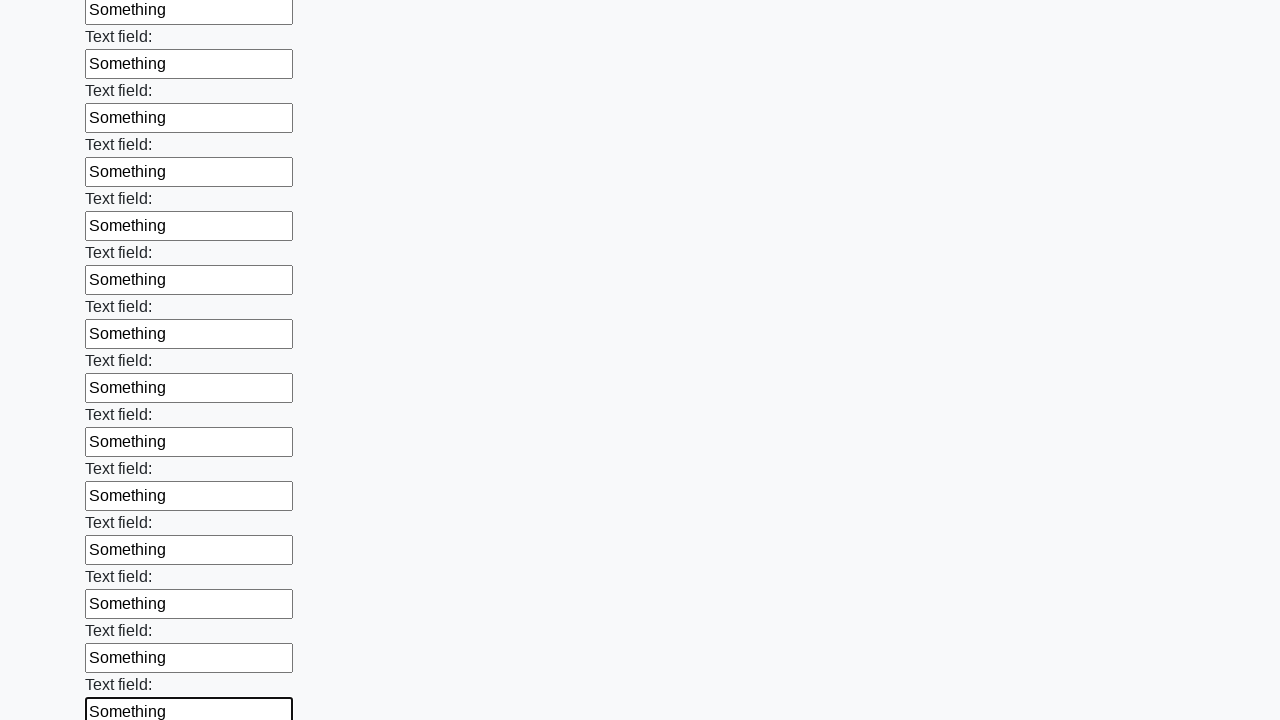

Filled input field with test data 'Something' on input >> nth=77
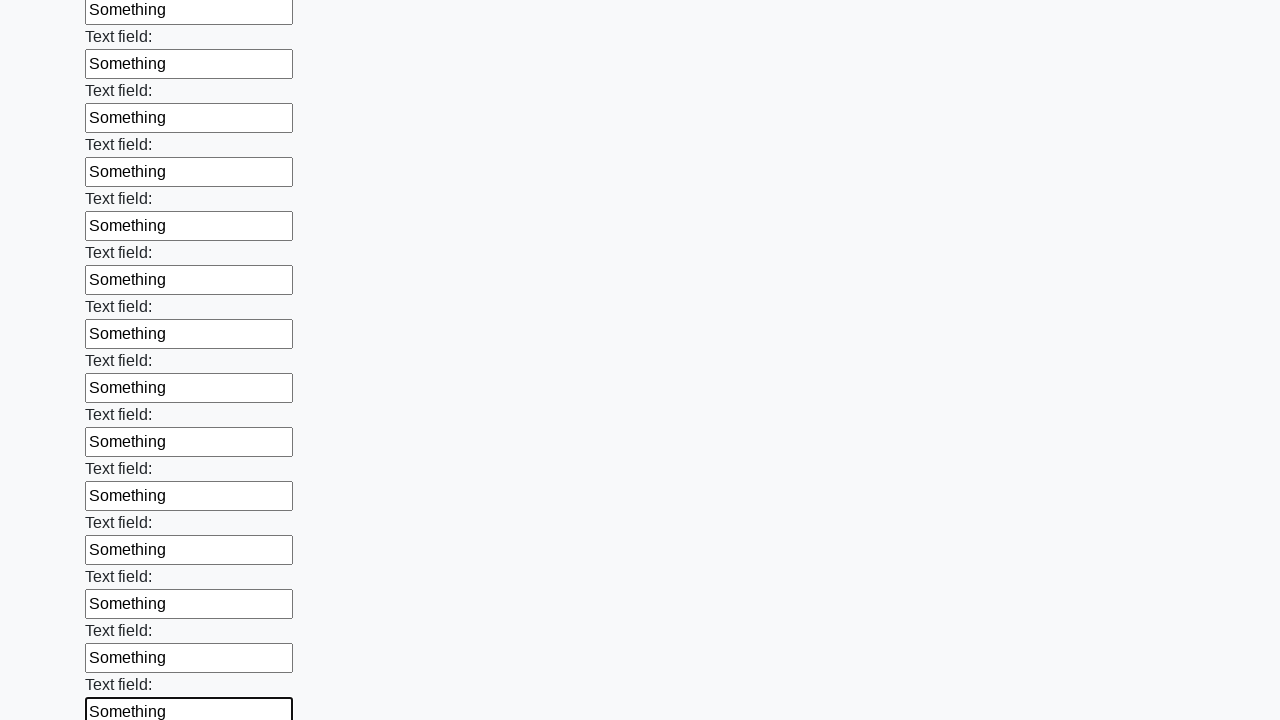

Filled input field with test data 'Something' on input >> nth=78
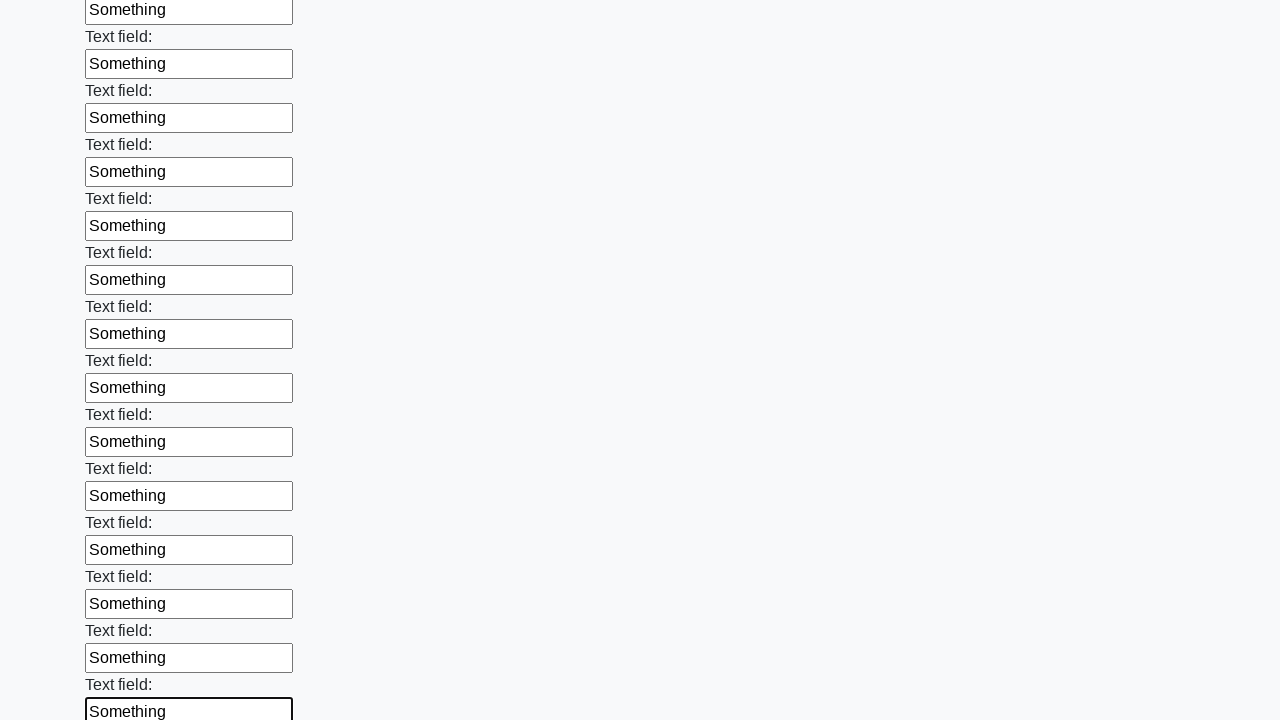

Filled input field with test data 'Something' on input >> nth=79
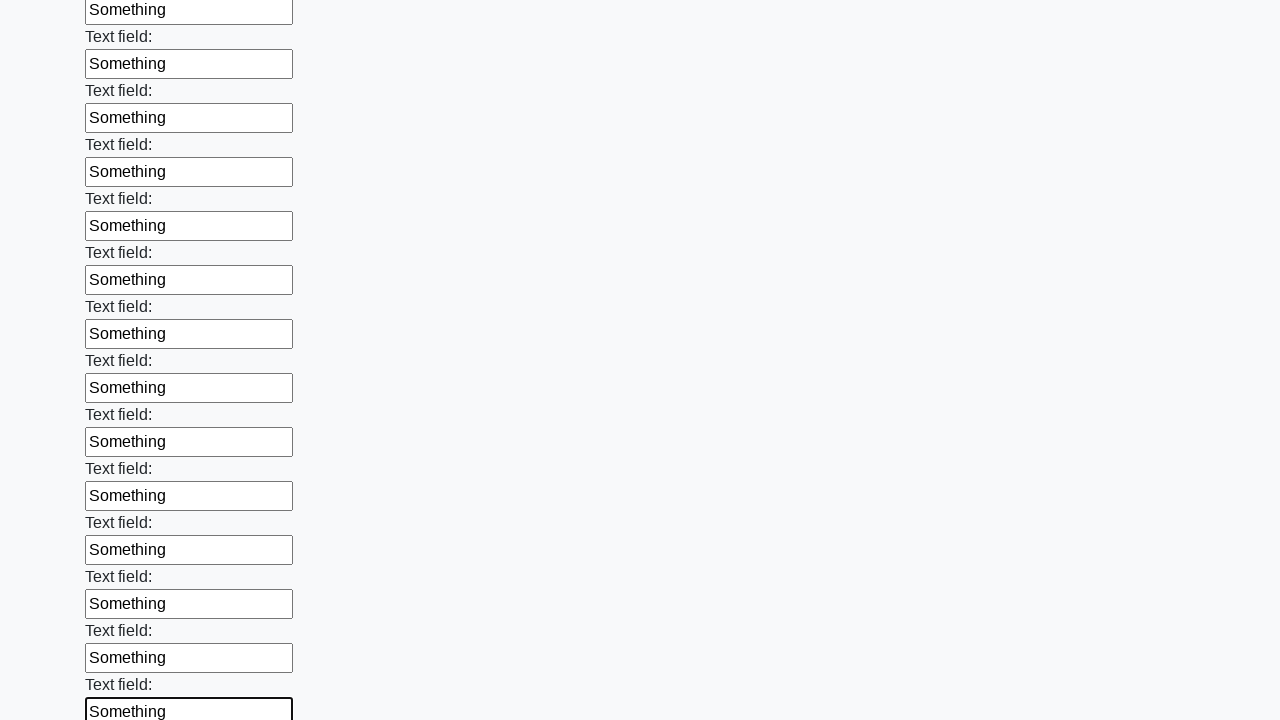

Filled input field with test data 'Something' on input >> nth=80
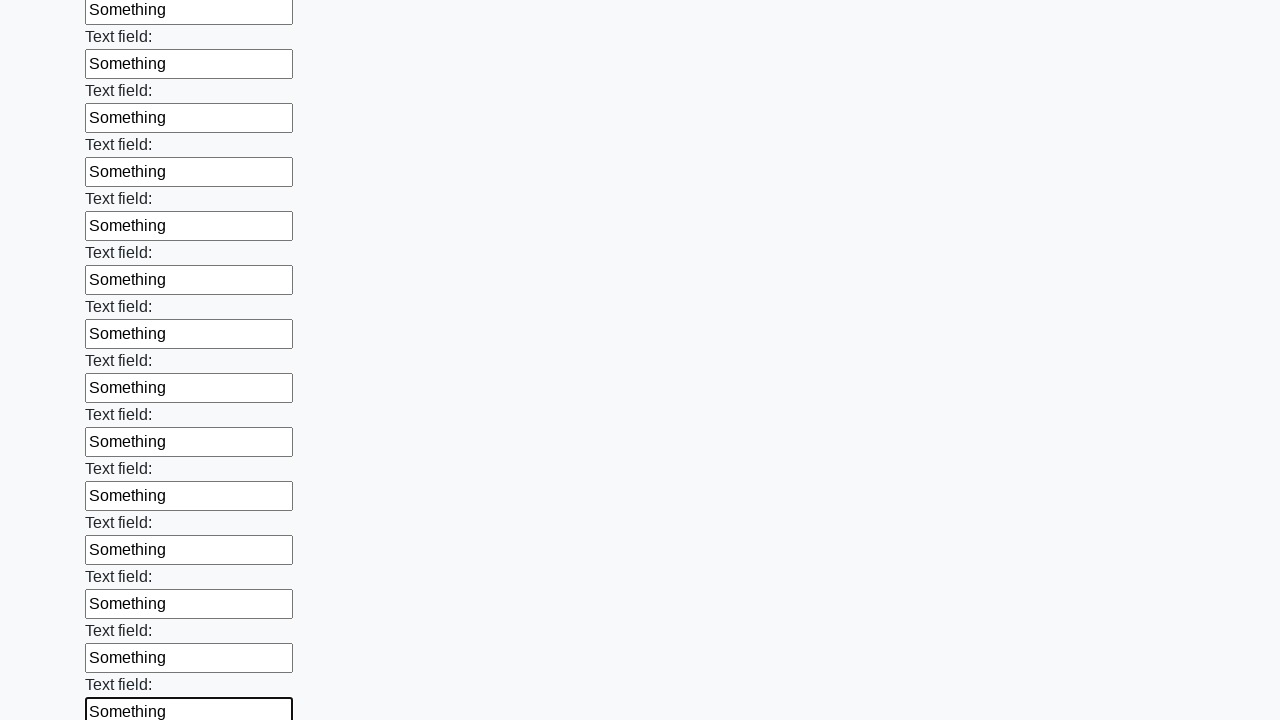

Filled input field with test data 'Something' on input >> nth=81
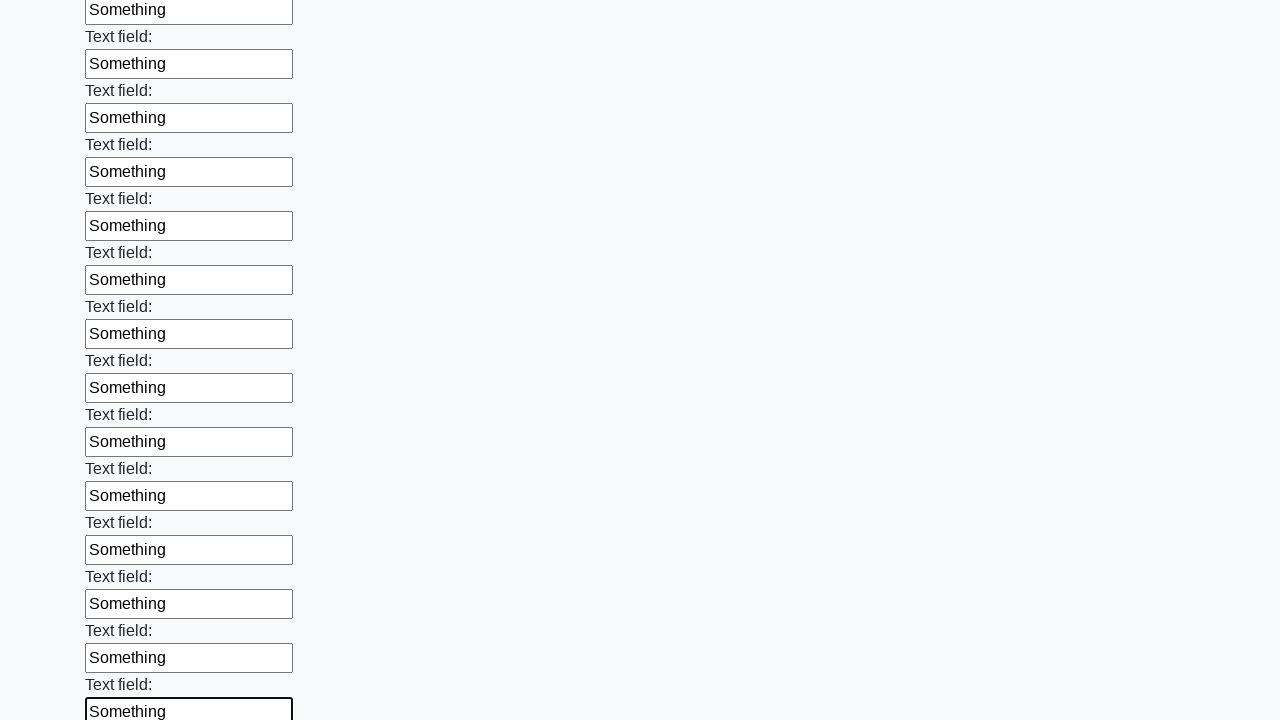

Filled input field with test data 'Something' on input >> nth=82
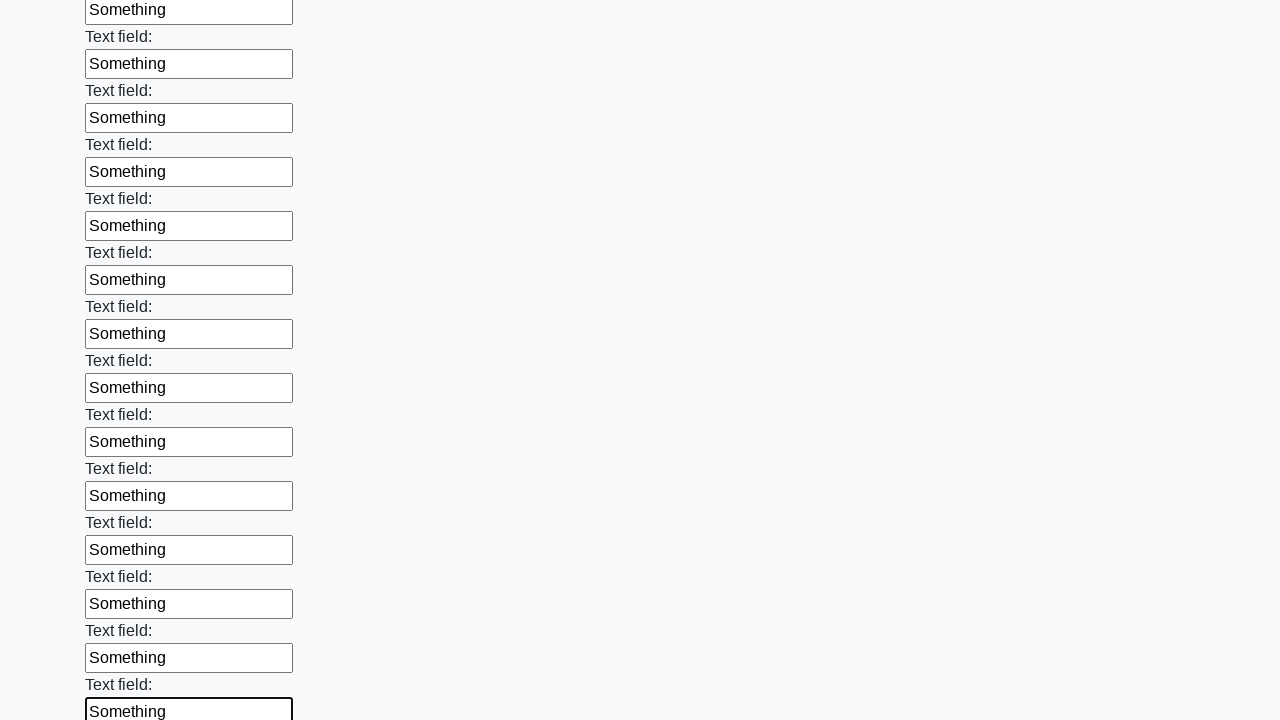

Filled input field with test data 'Something' on input >> nth=83
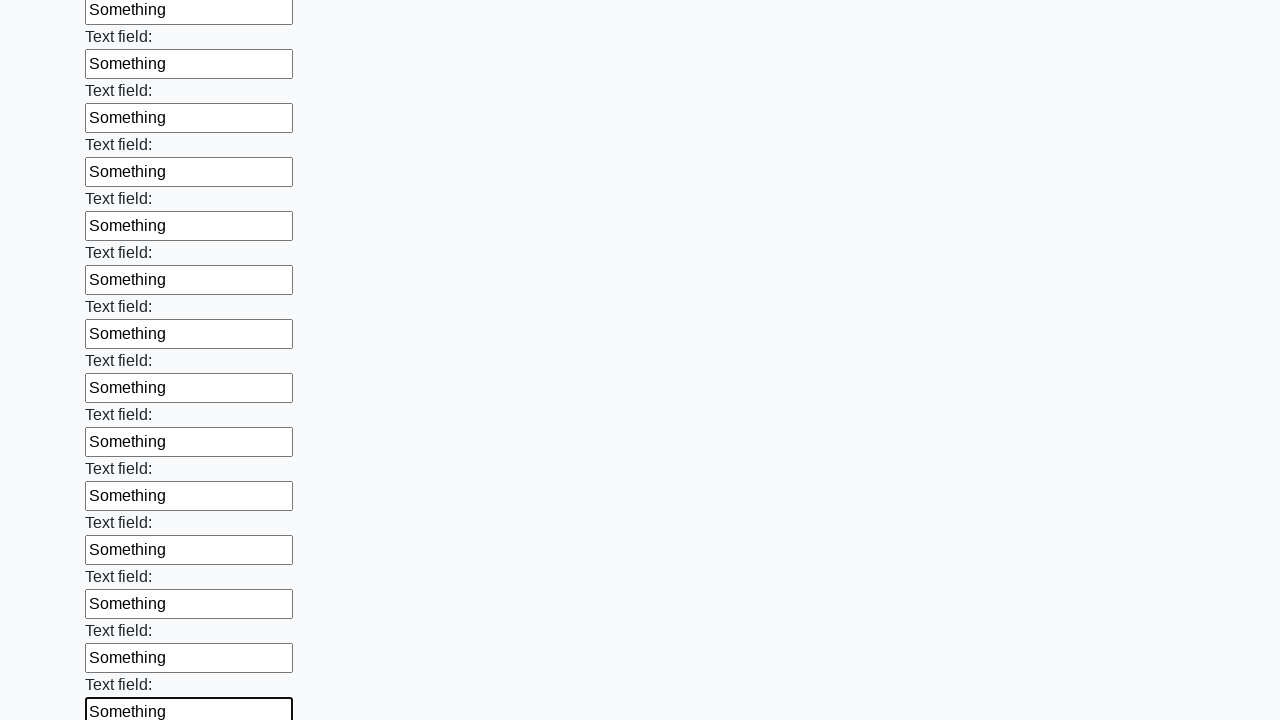

Filled input field with test data 'Something' on input >> nth=84
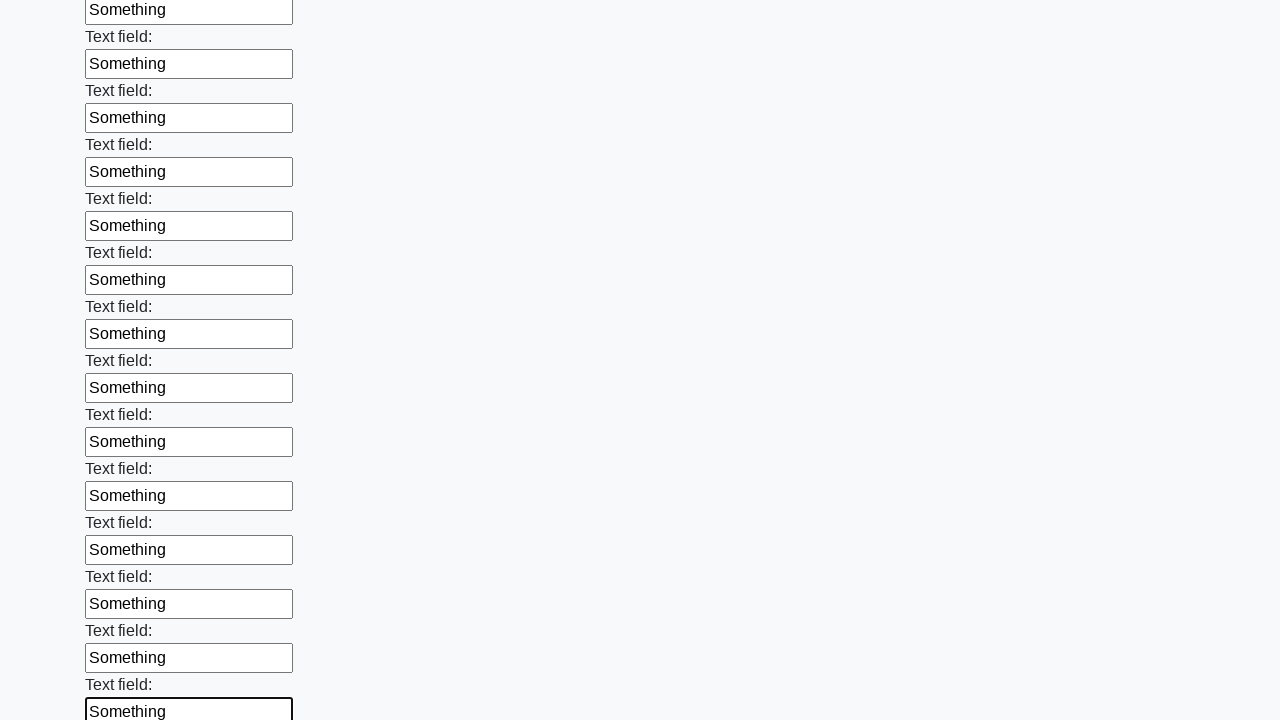

Filled input field with test data 'Something' on input >> nth=85
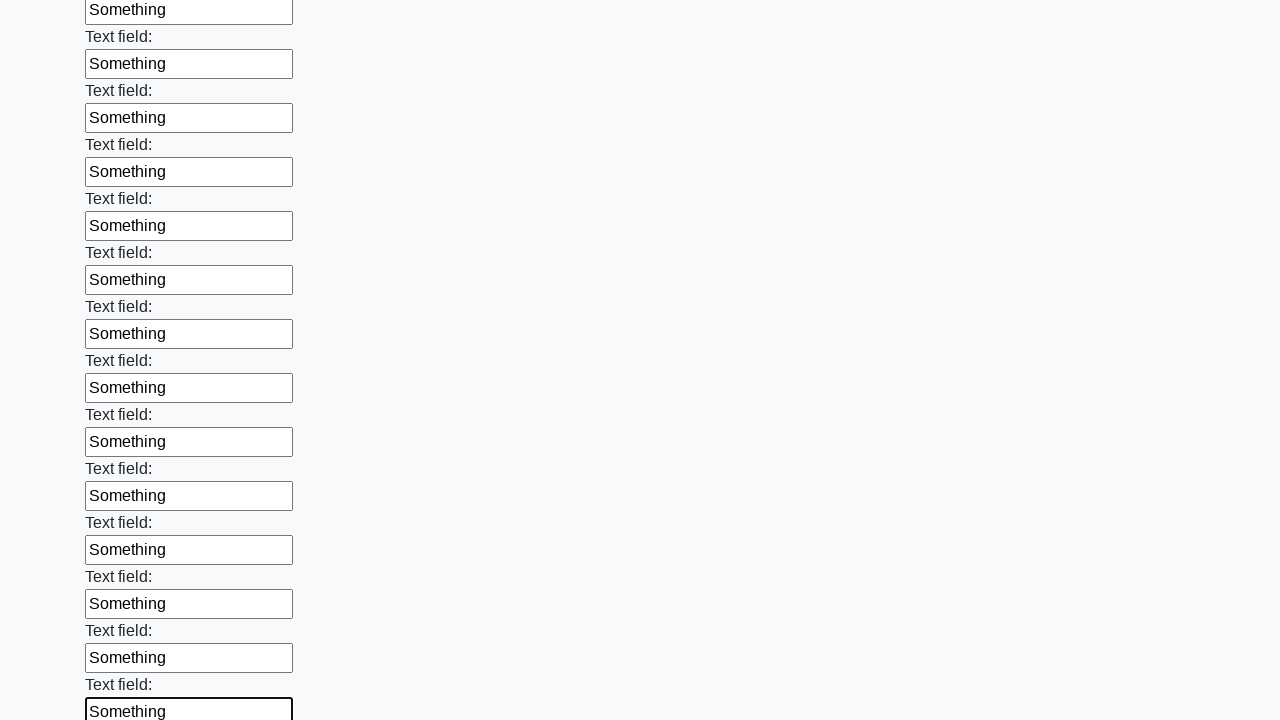

Filled input field with test data 'Something' on input >> nth=86
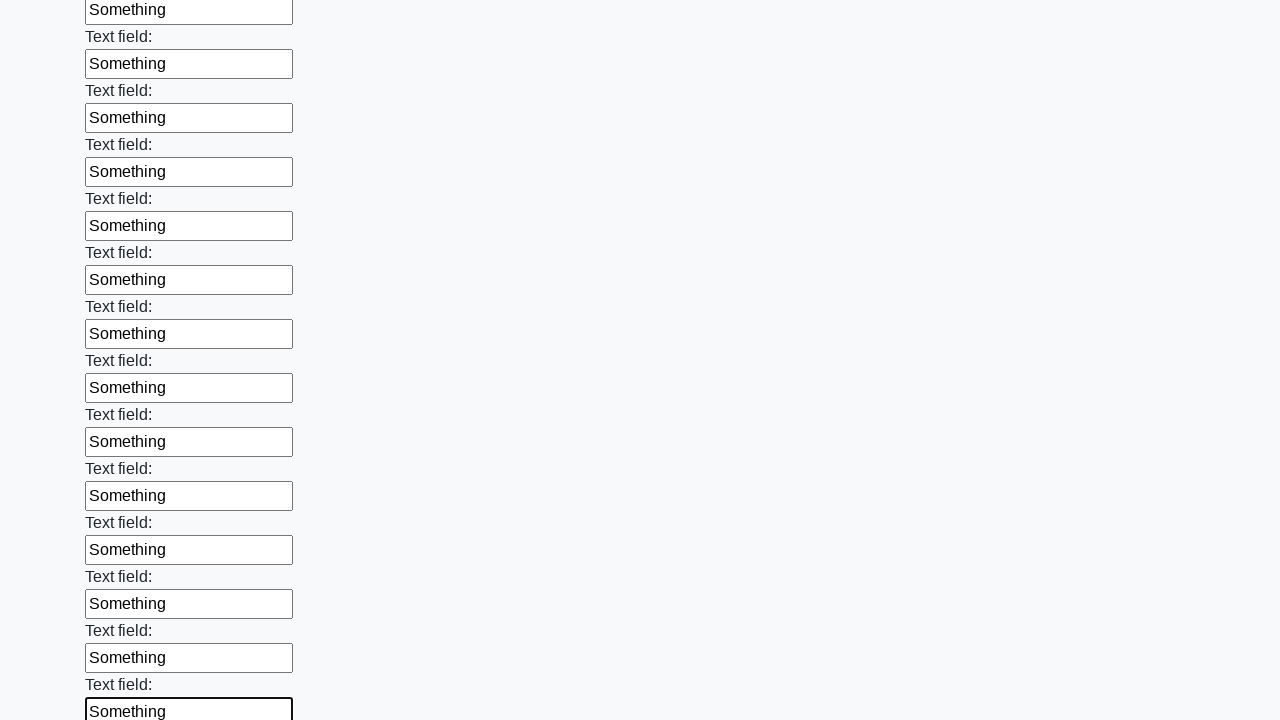

Filled input field with test data 'Something' on input >> nth=87
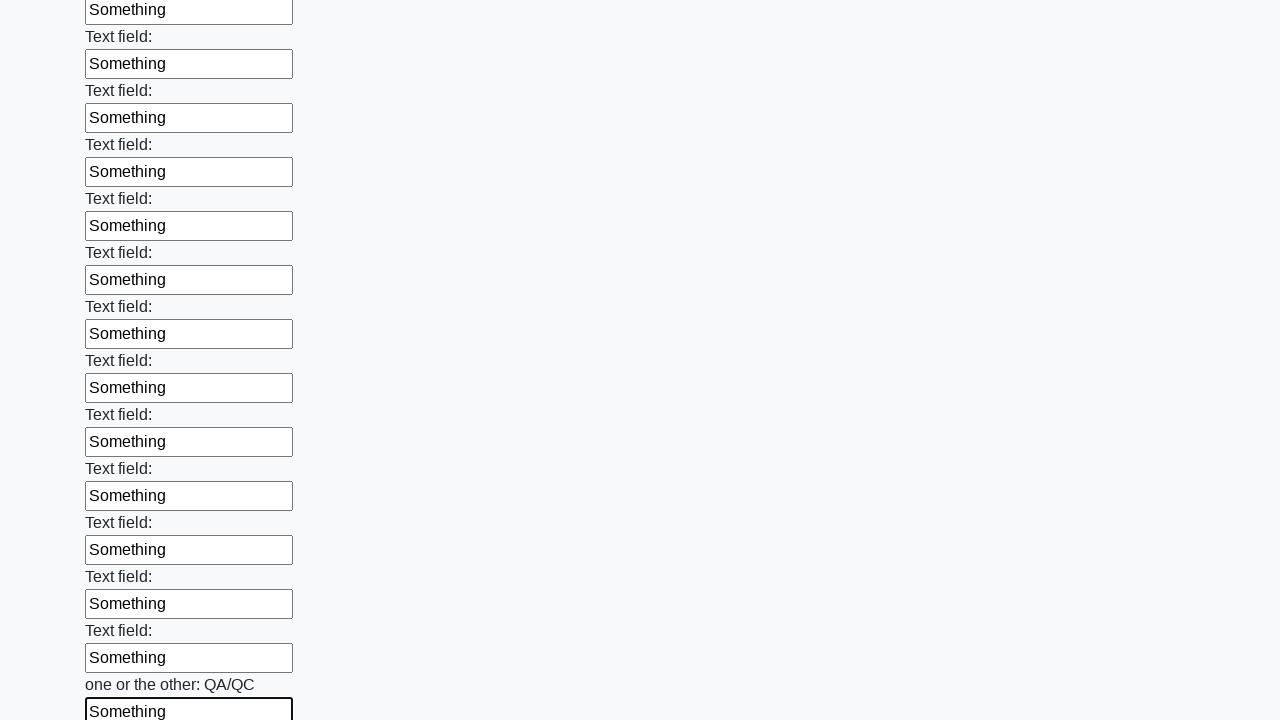

Filled input field with test data 'Something' on input >> nth=88
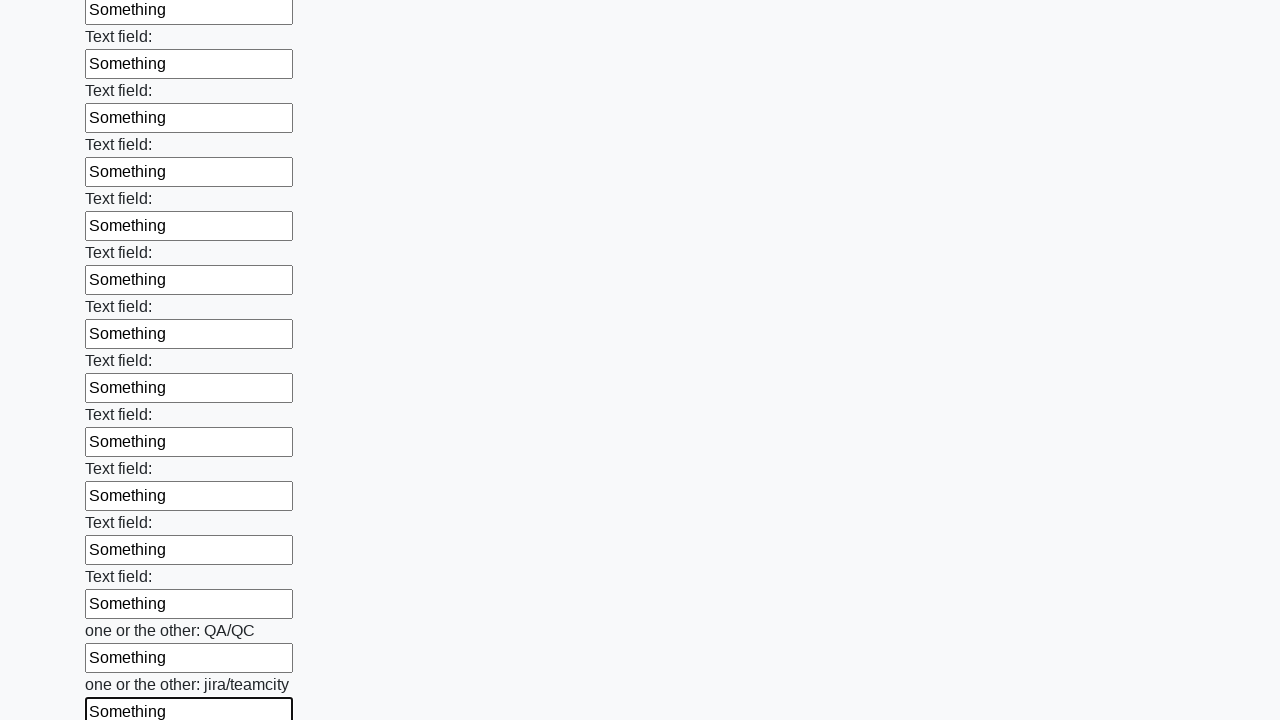

Filled input field with test data 'Something' on input >> nth=89
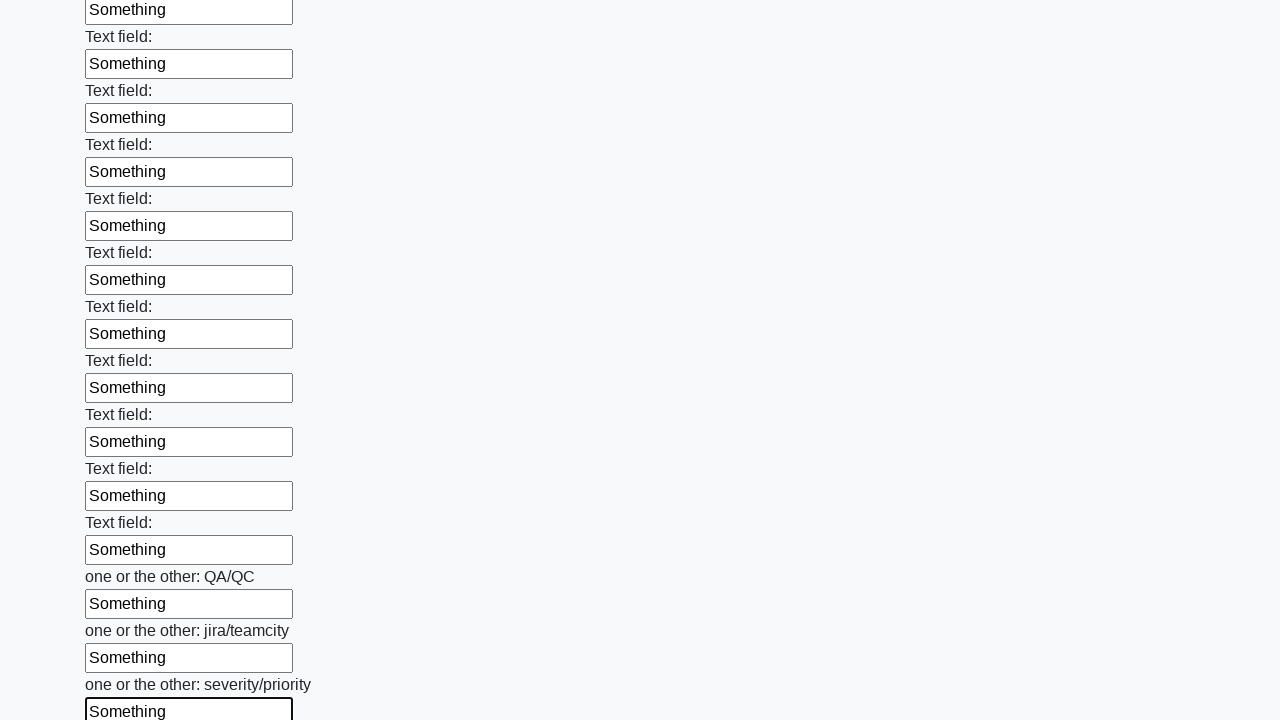

Filled input field with test data 'Something' on input >> nth=90
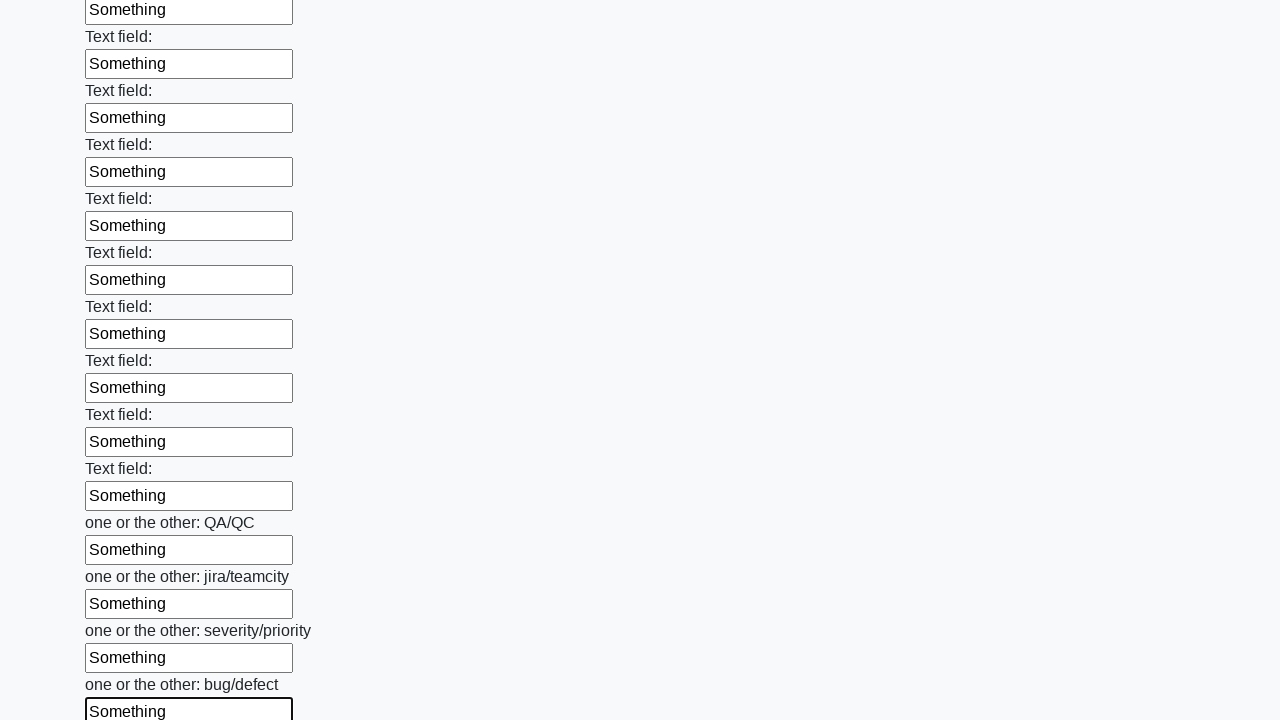

Filled input field with test data 'Something' on input >> nth=91
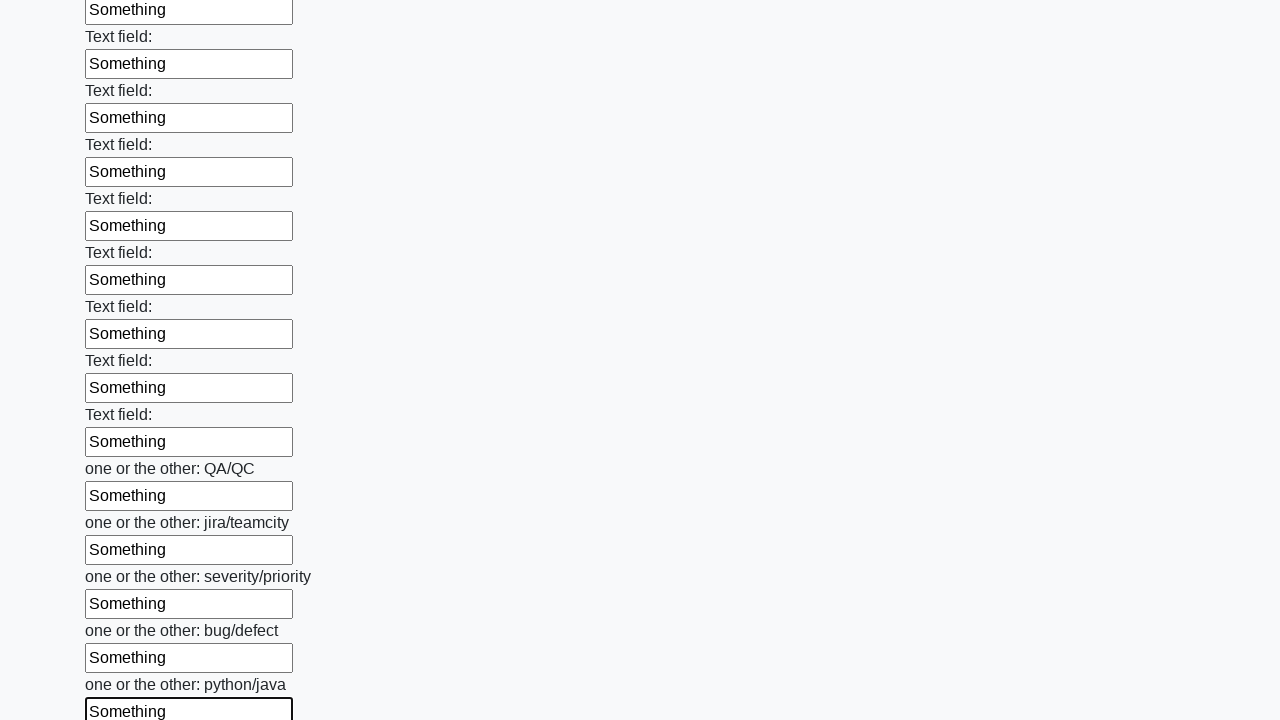

Filled input field with test data 'Something' on input >> nth=92
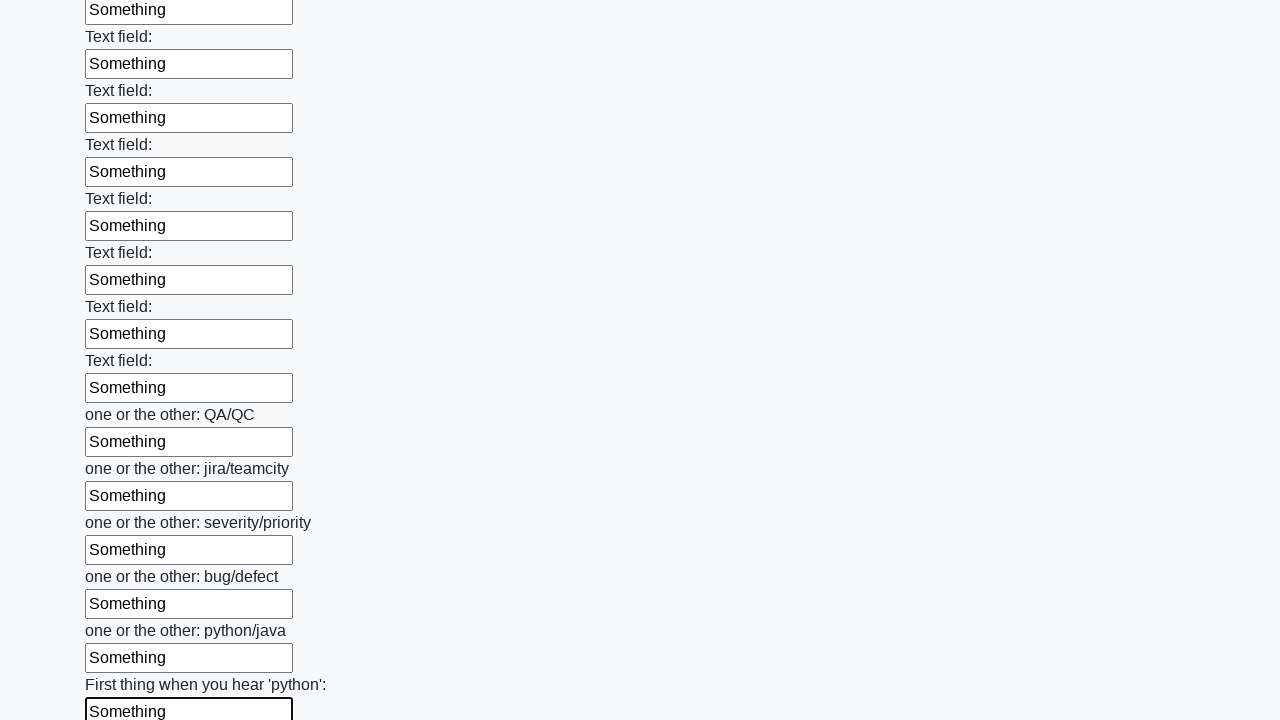

Filled input field with test data 'Something' on input >> nth=93
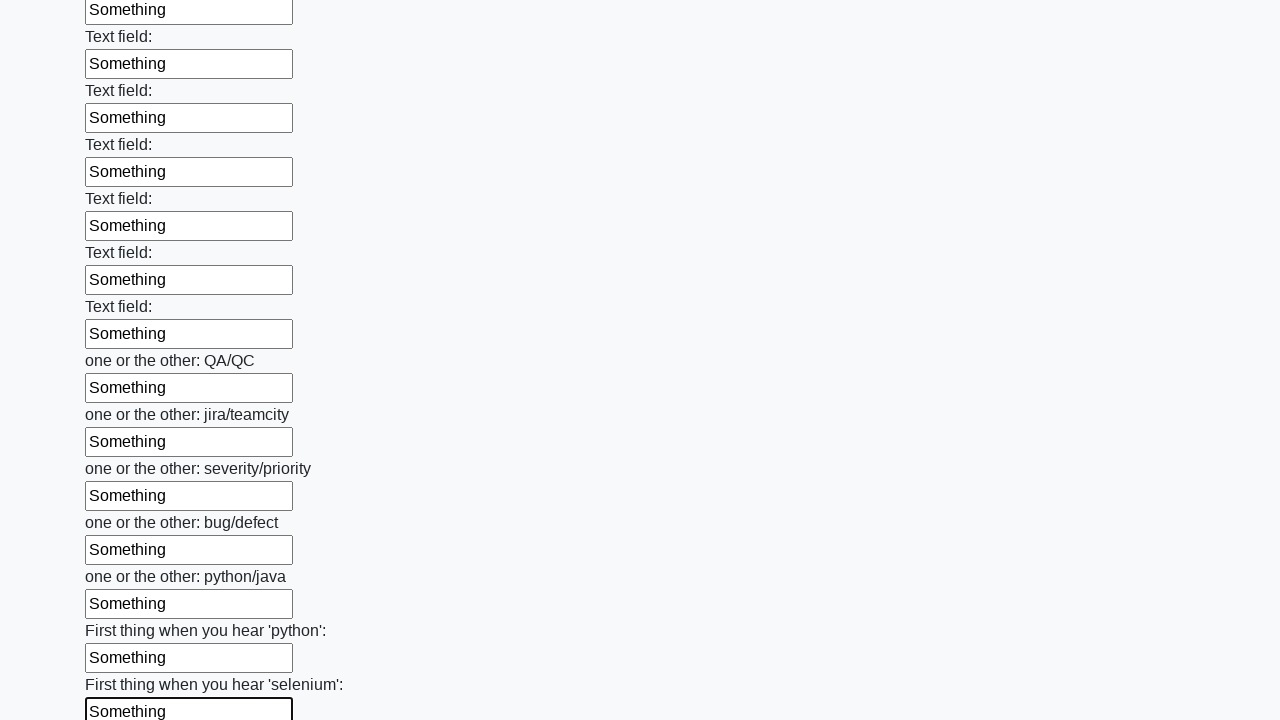

Filled input field with test data 'Something' on input >> nth=94
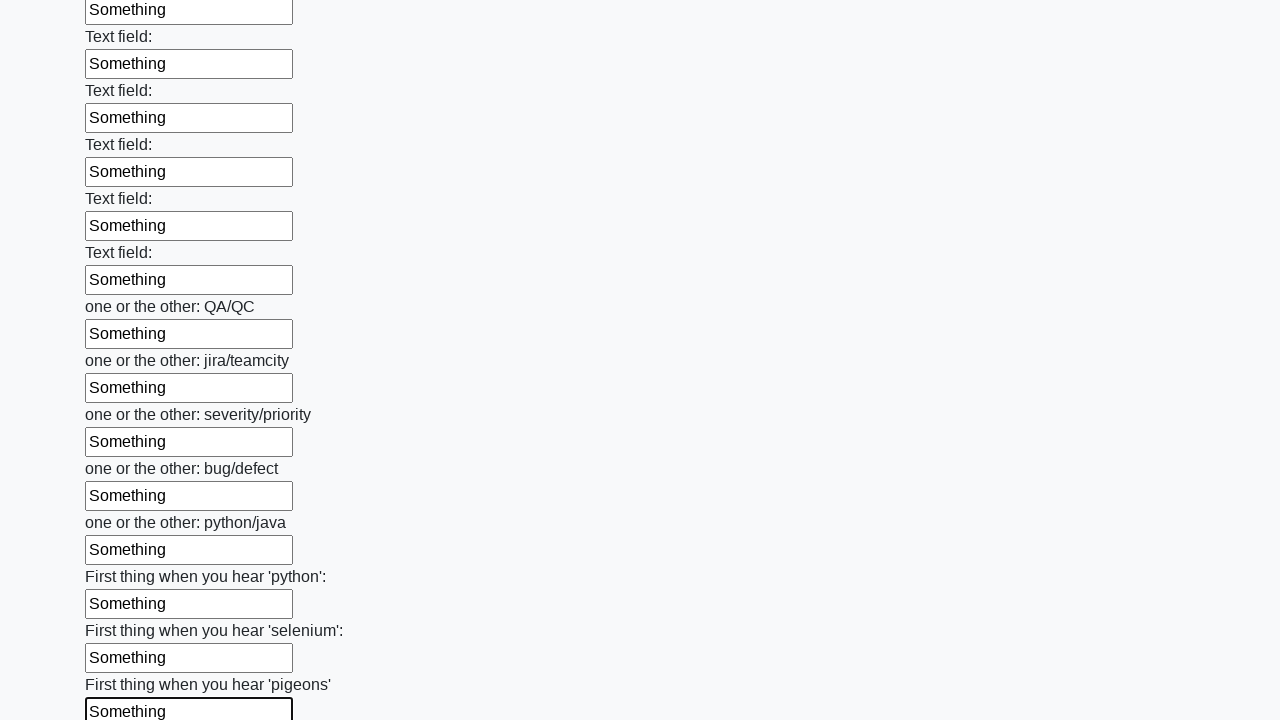

Filled input field with test data 'Something' on input >> nth=95
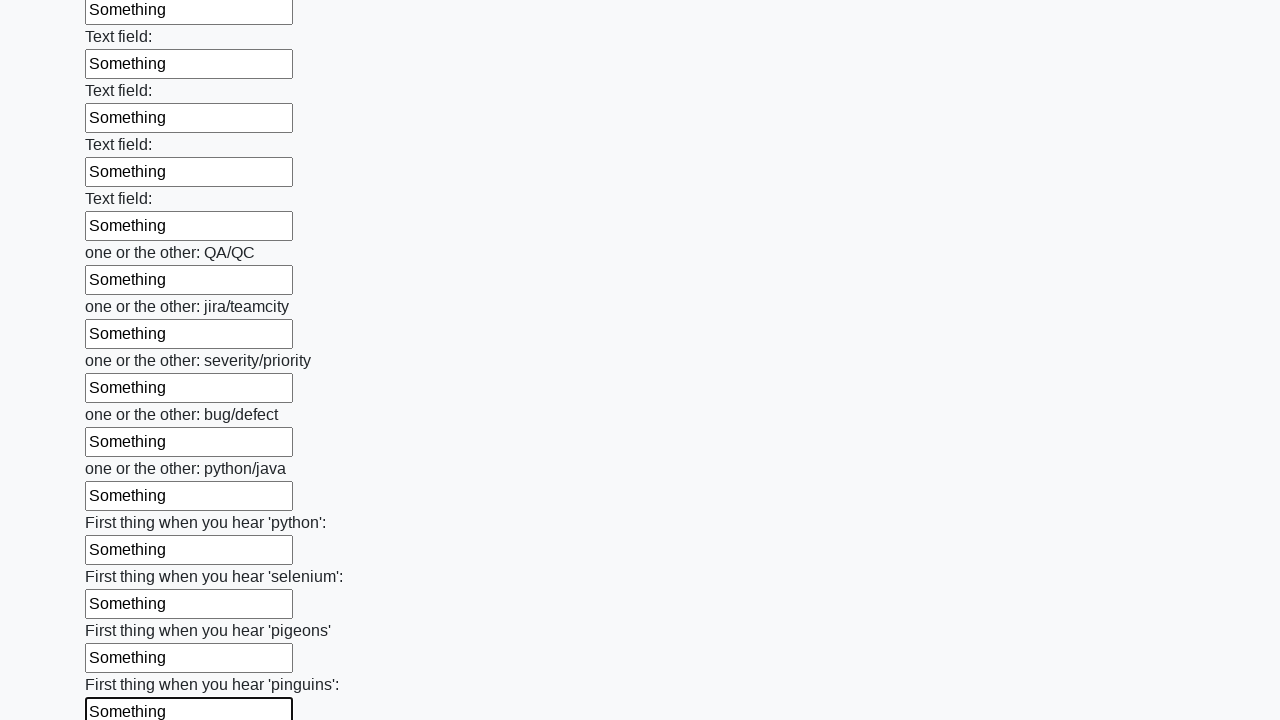

Filled input field with test data 'Something' on input >> nth=96
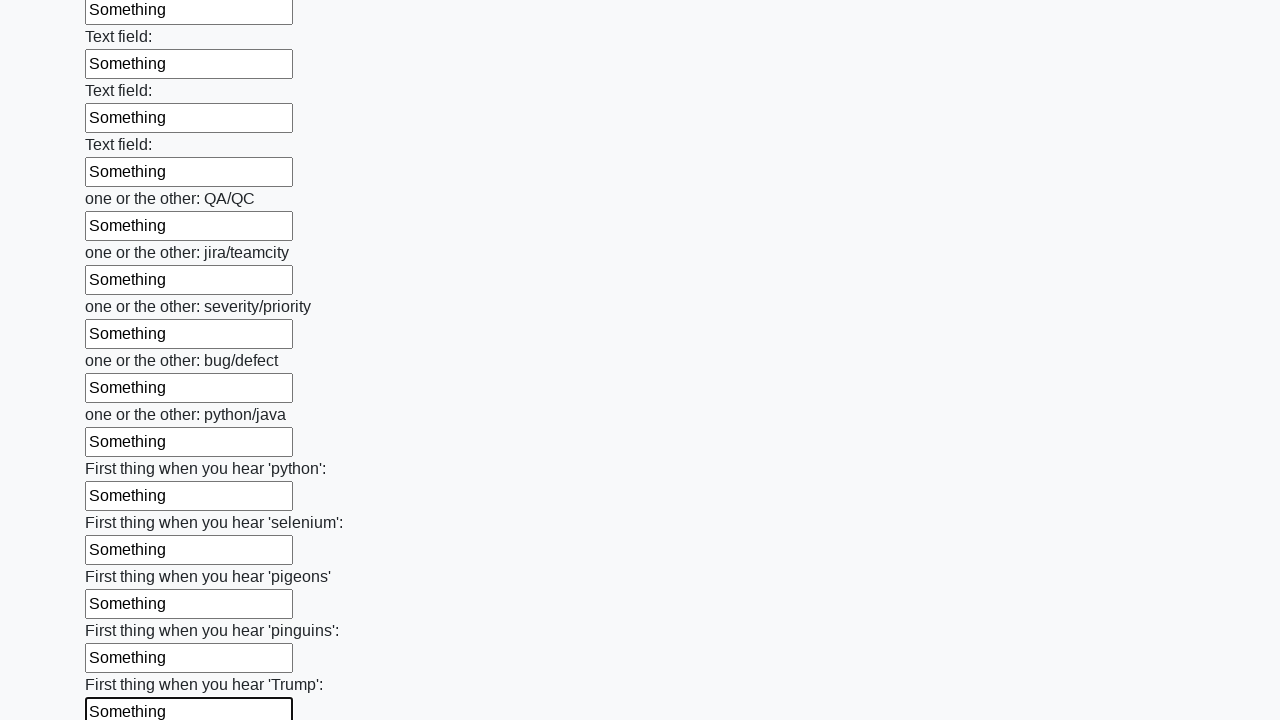

Filled input field with test data 'Something' on input >> nth=97
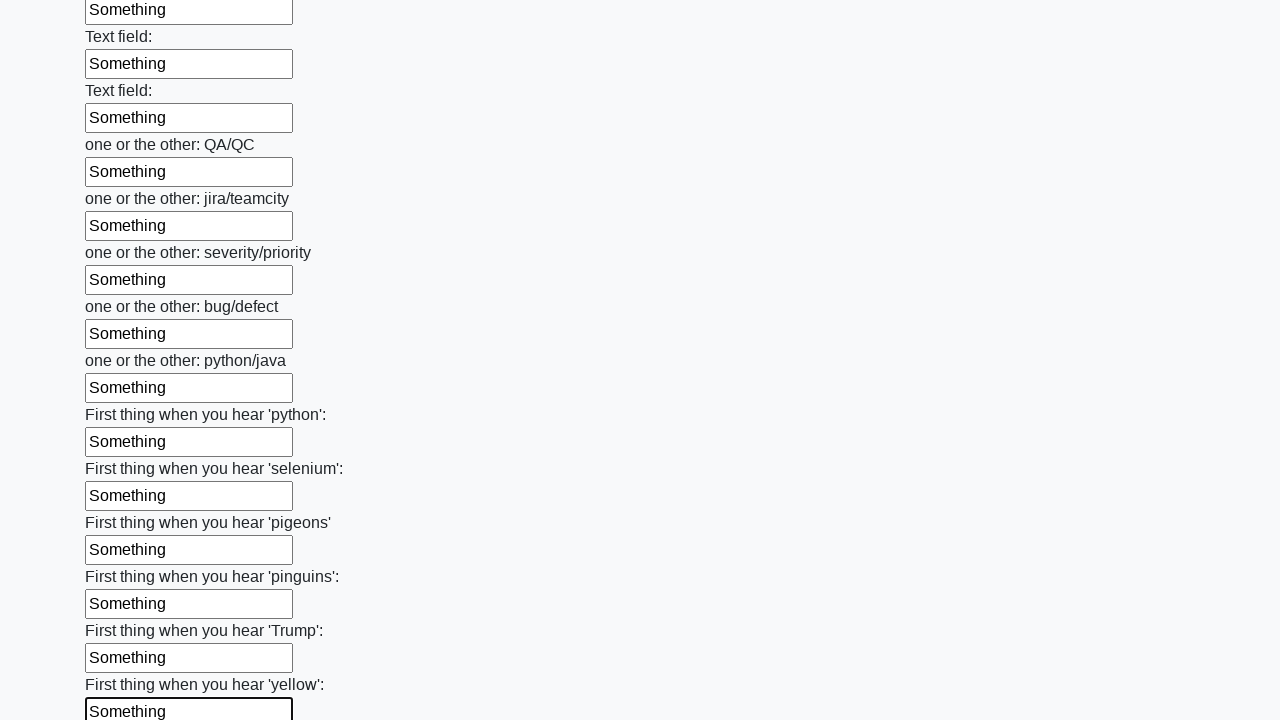

Filled input field with test data 'Something' on input >> nth=98
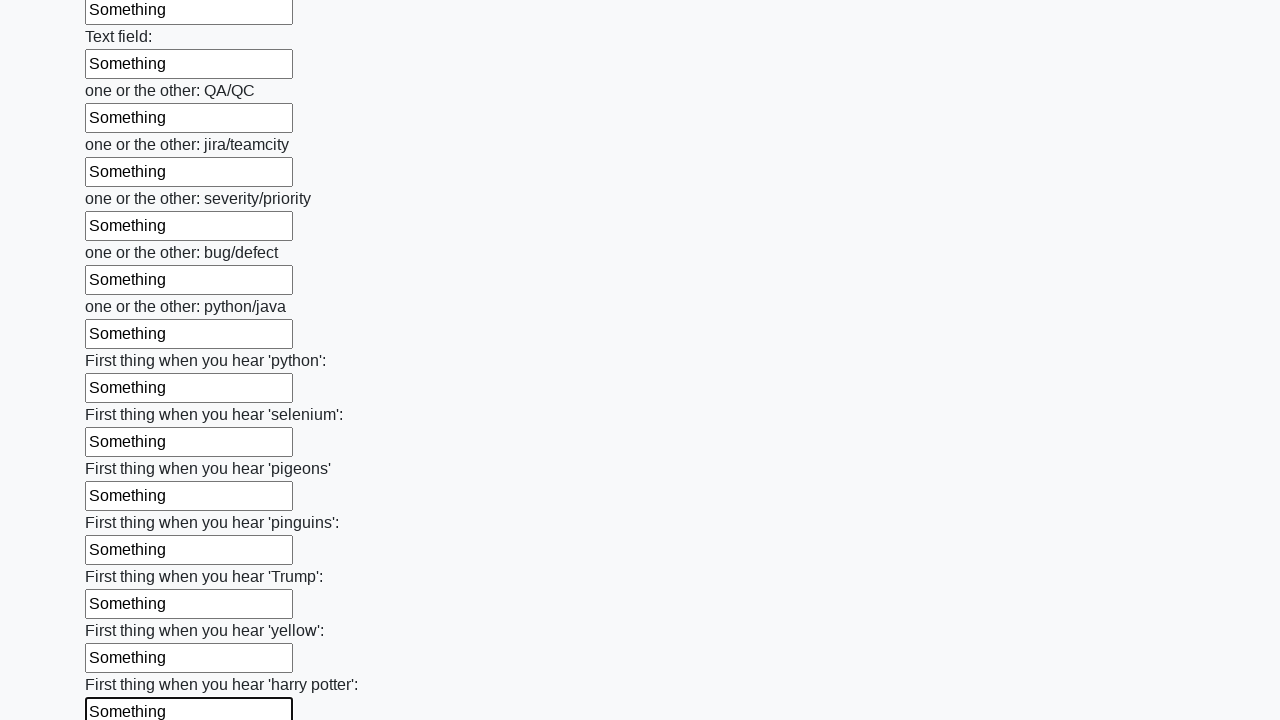

Filled input field with test data 'Something' on input >> nth=99
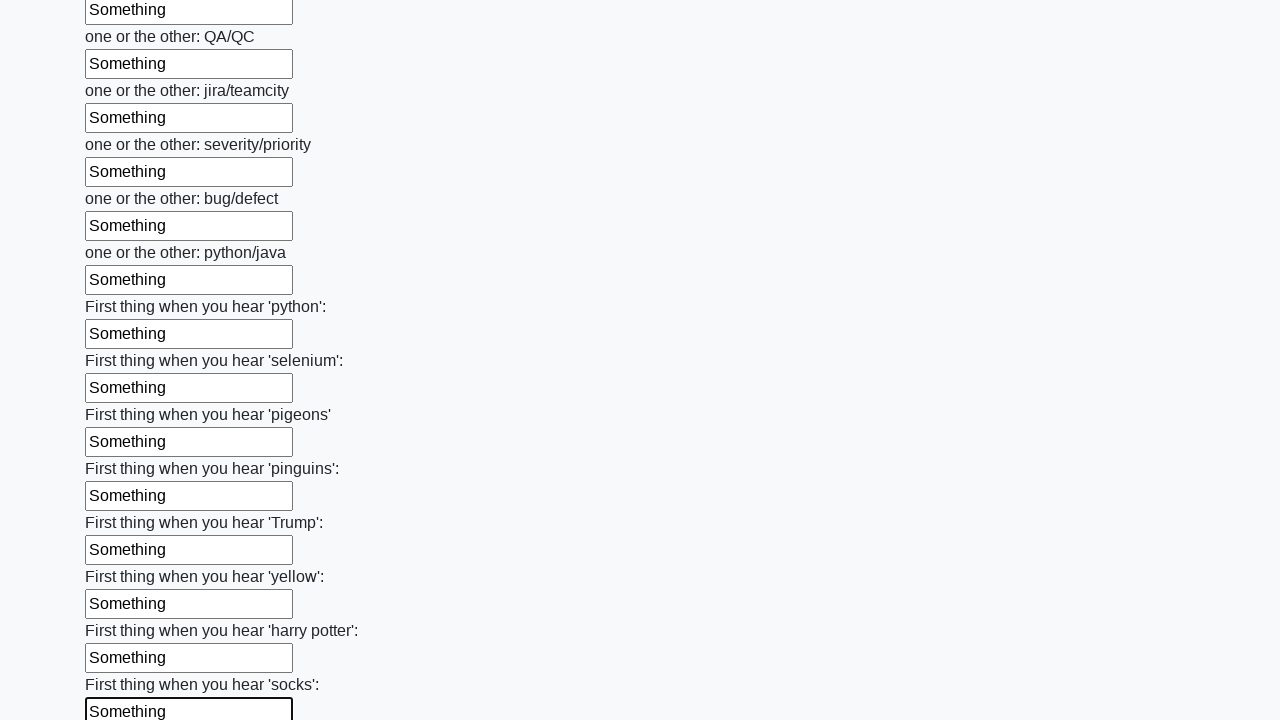

Clicked the submit button to submit the form at (123, 611) on button.btn
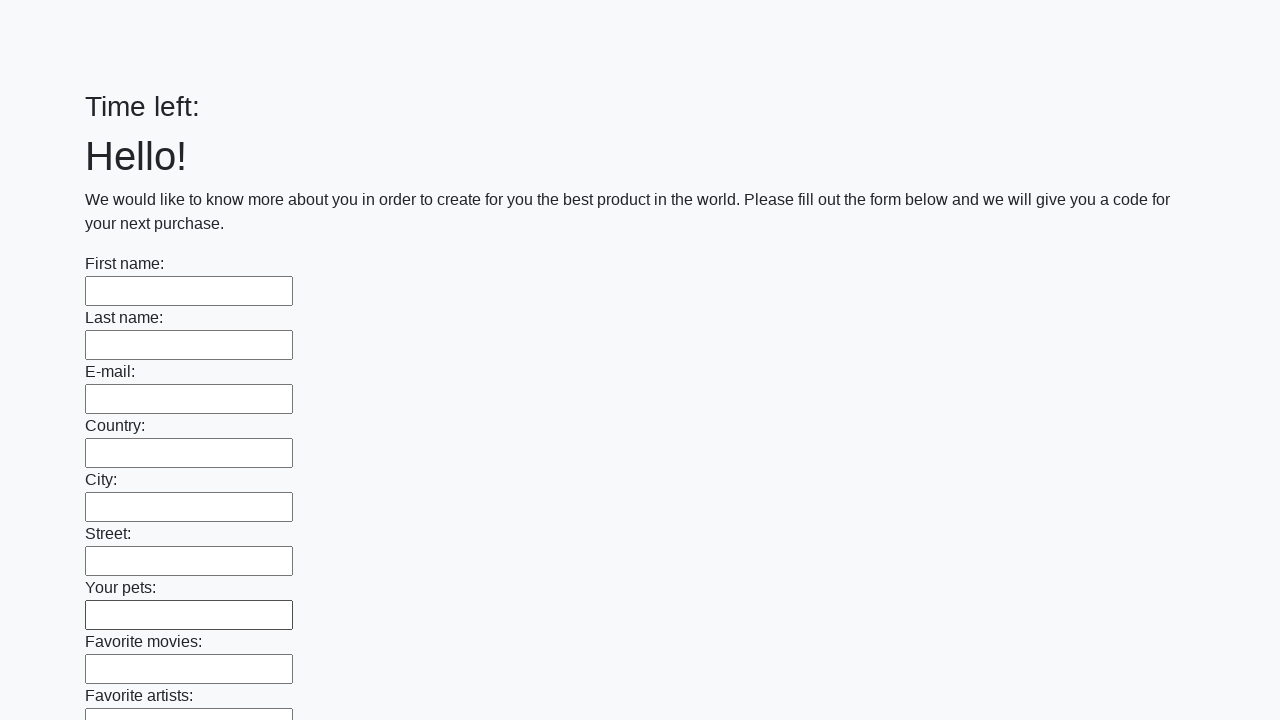

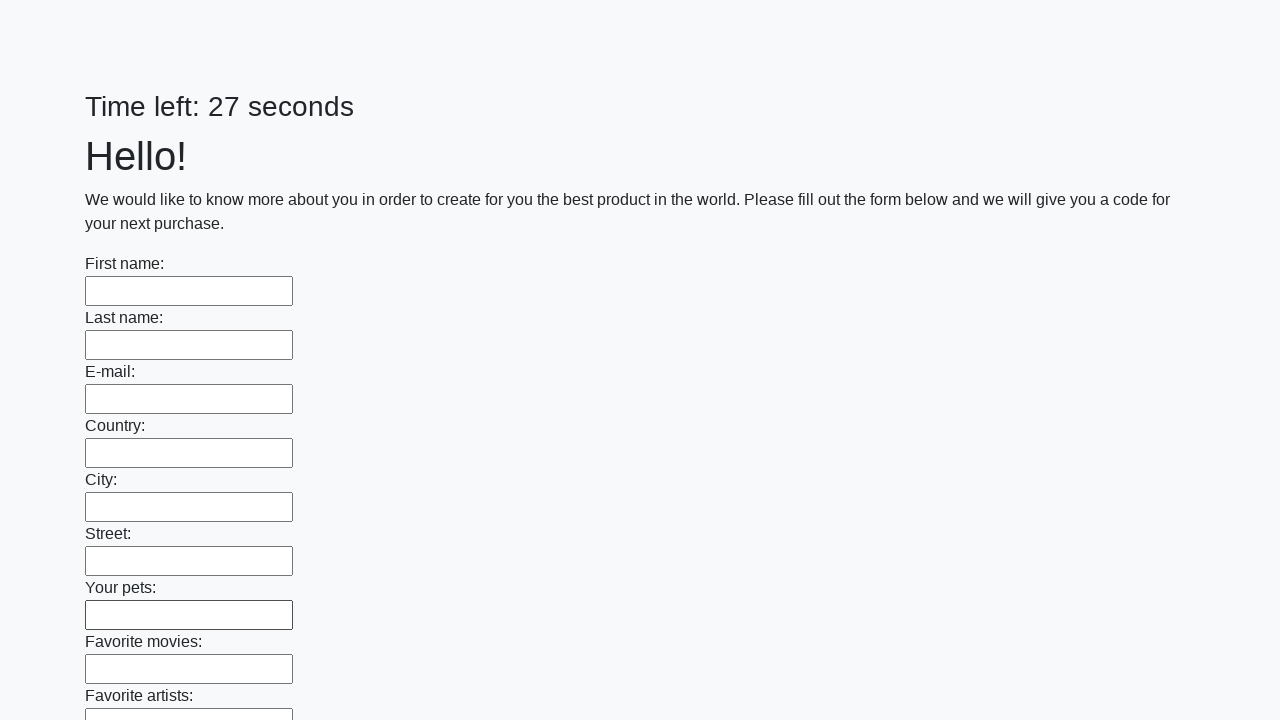